Tests filling a large form by entering the same text into all input fields and clicking the submit button

Starting URL: http://suninjuly.github.io/huge_form.html

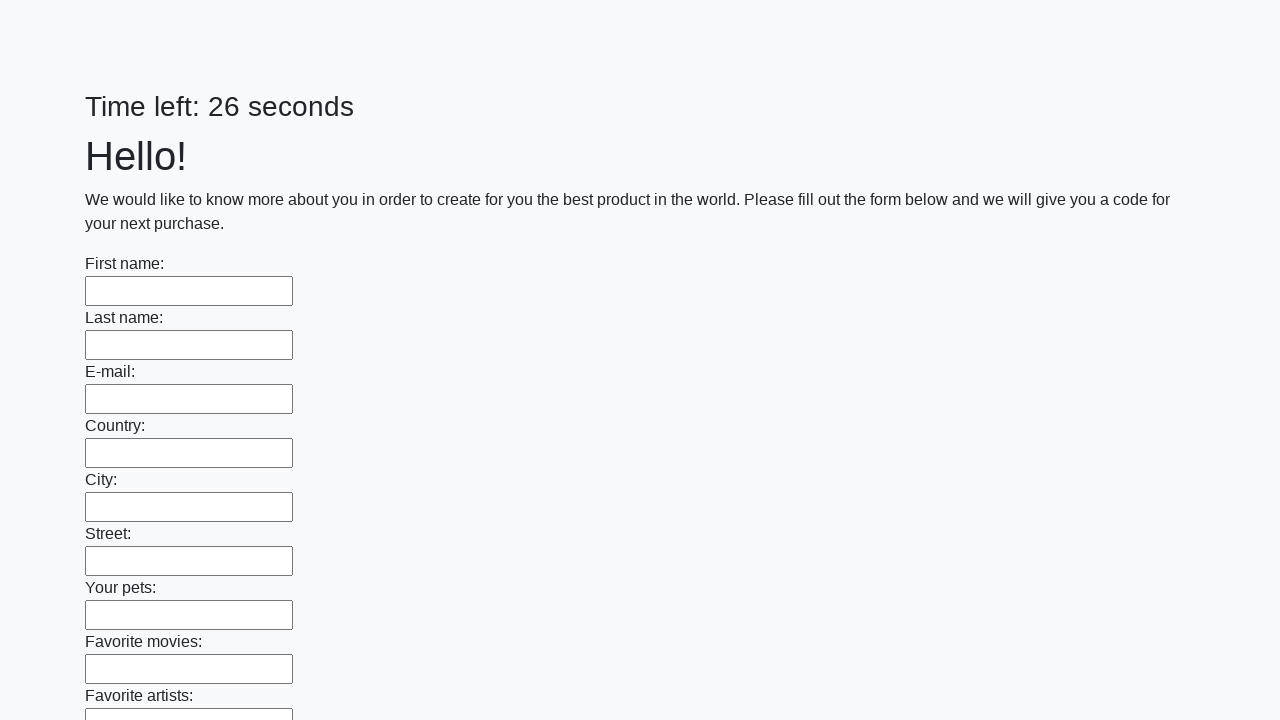

Navigated to huge form page
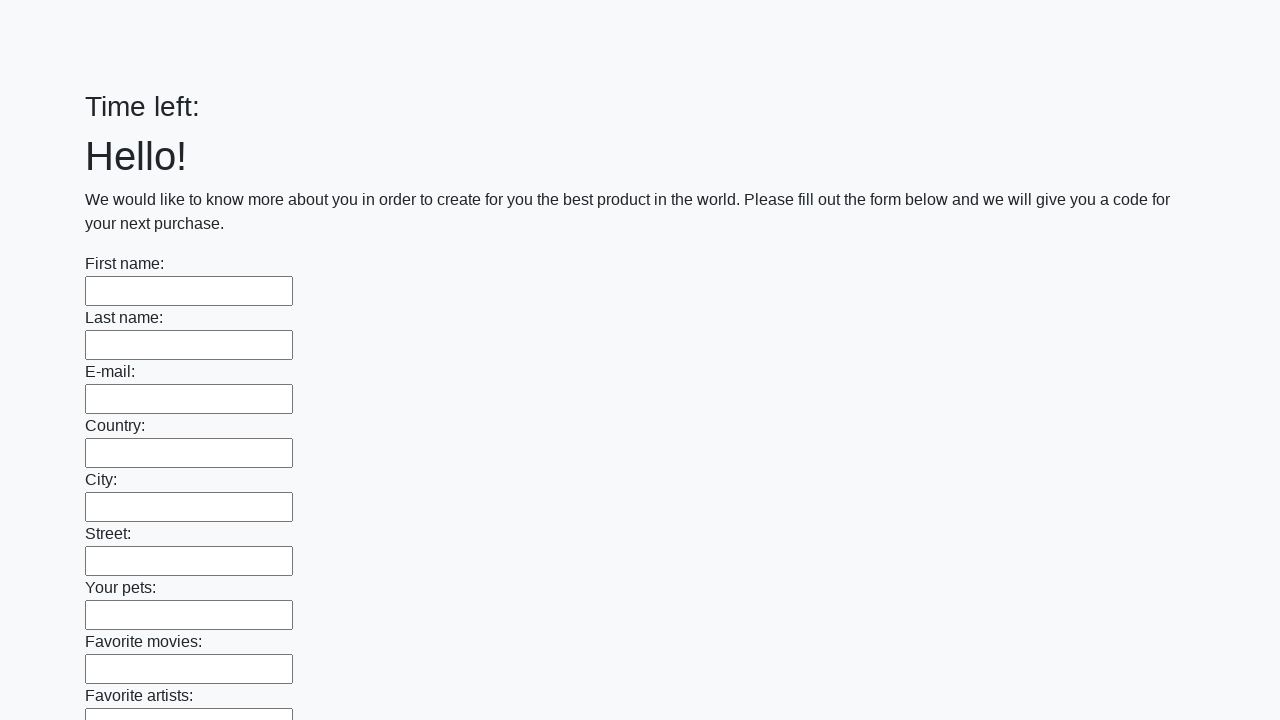

Filled input field with 'Мой ответ' on input >> nth=0
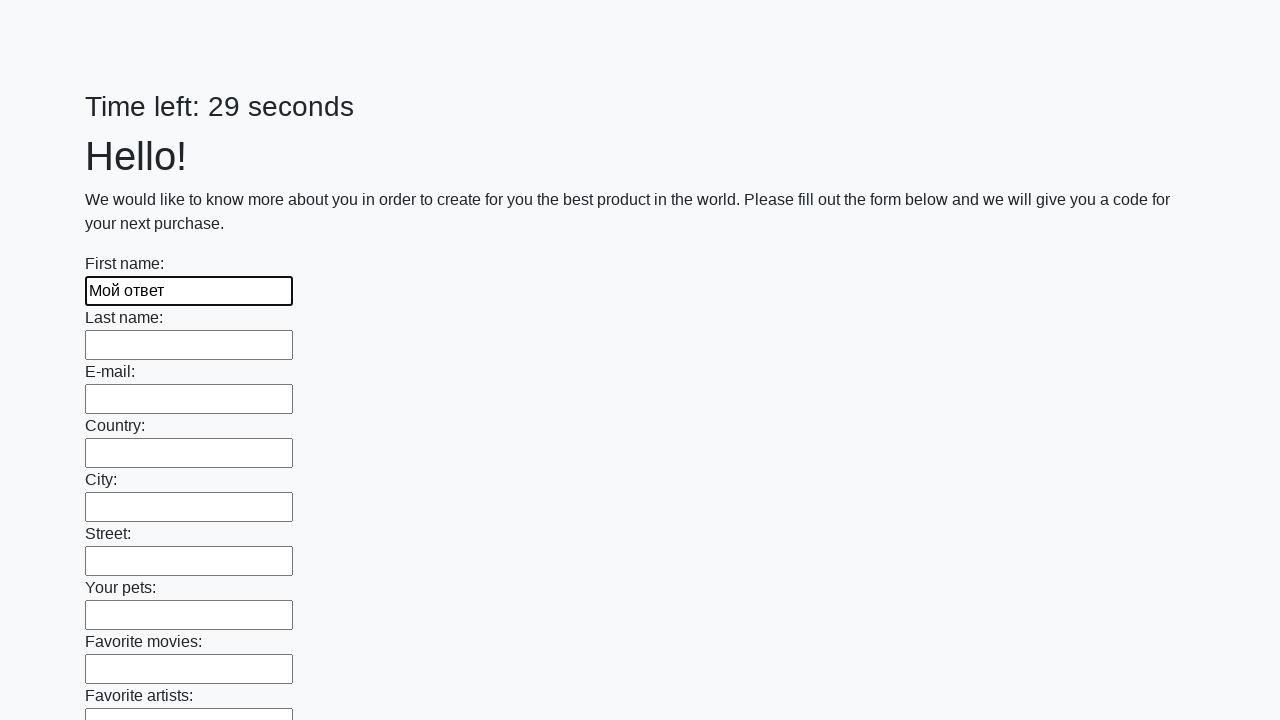

Filled input field with 'Мой ответ' on input >> nth=1
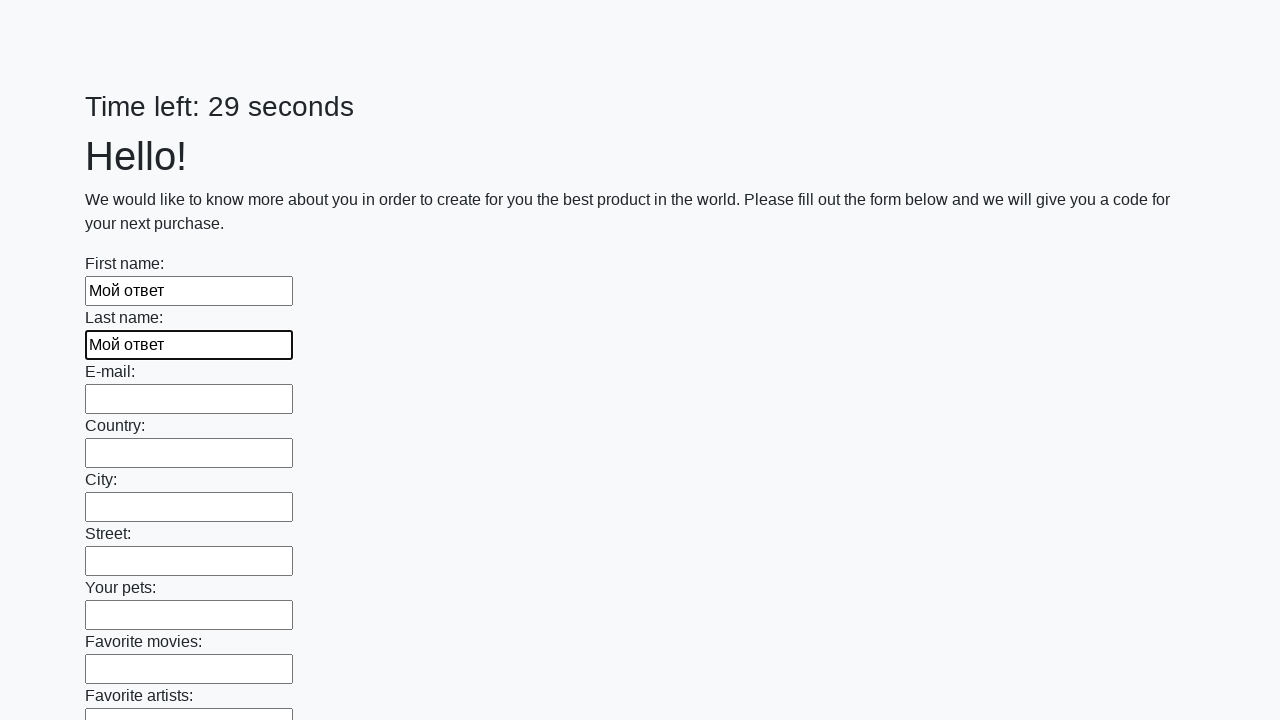

Filled input field with 'Мой ответ' on input >> nth=2
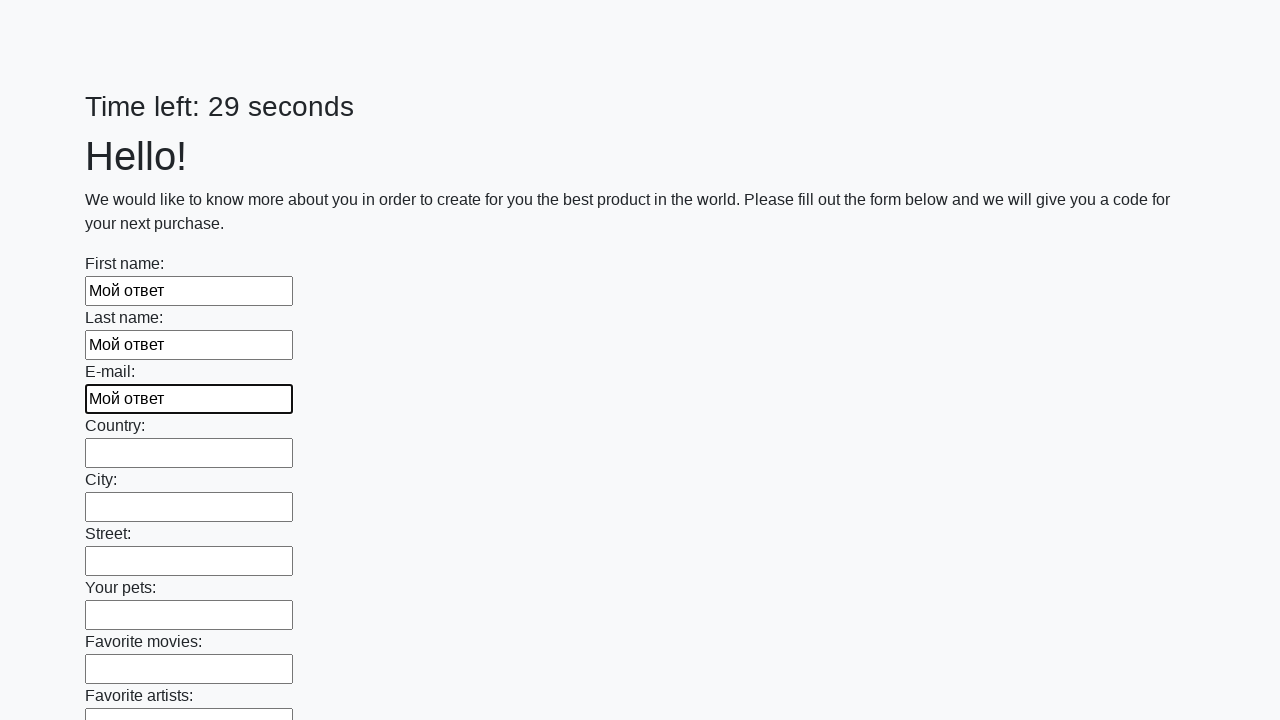

Filled input field with 'Мой ответ' on input >> nth=3
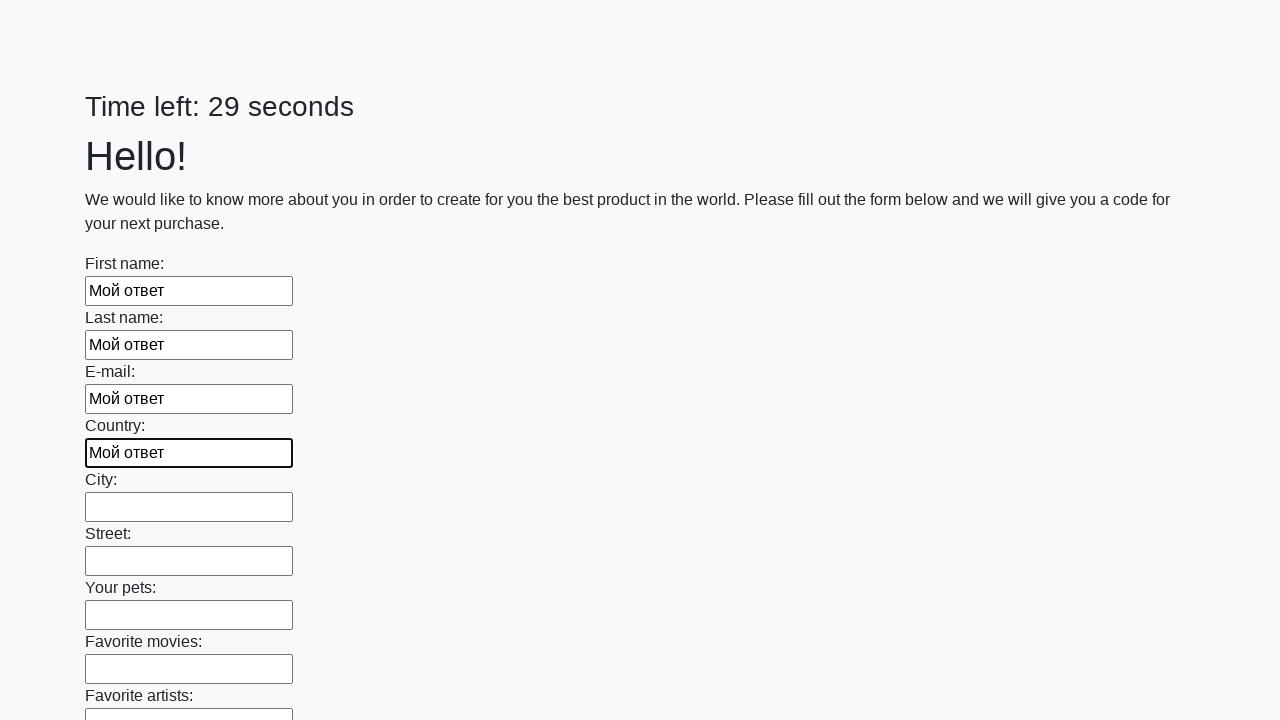

Filled input field with 'Мой ответ' on input >> nth=4
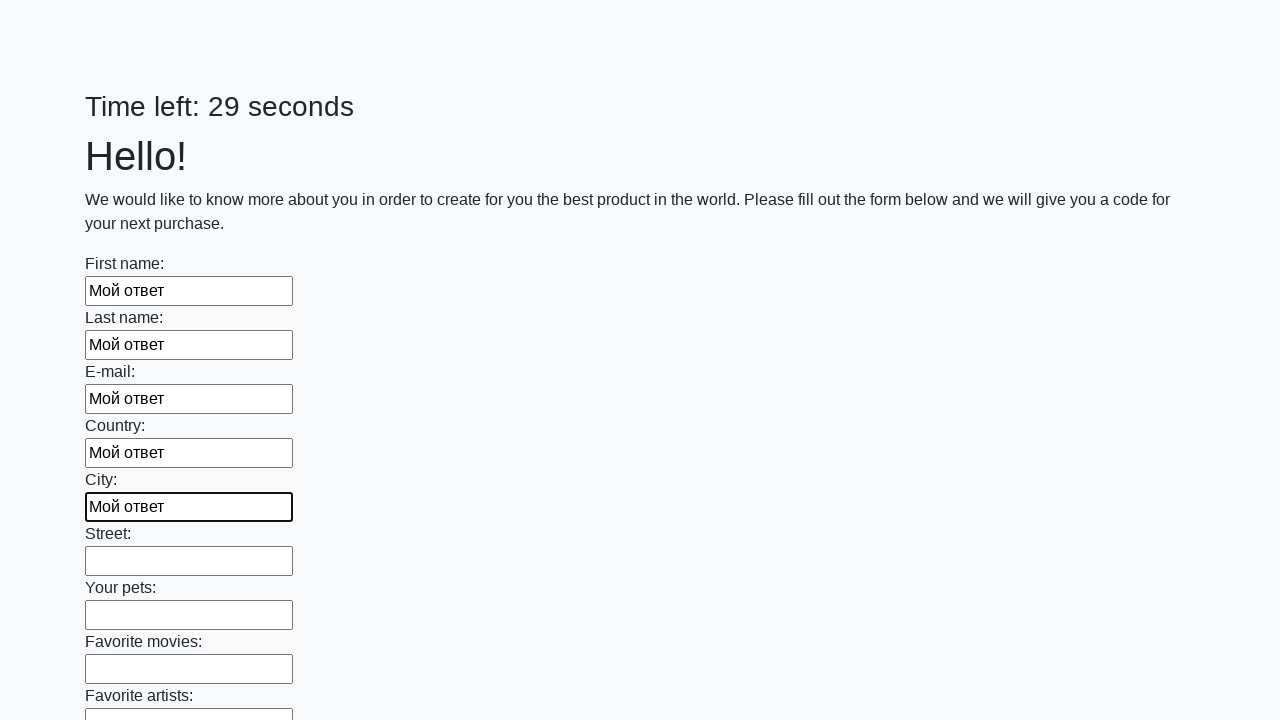

Filled input field with 'Мой ответ' on input >> nth=5
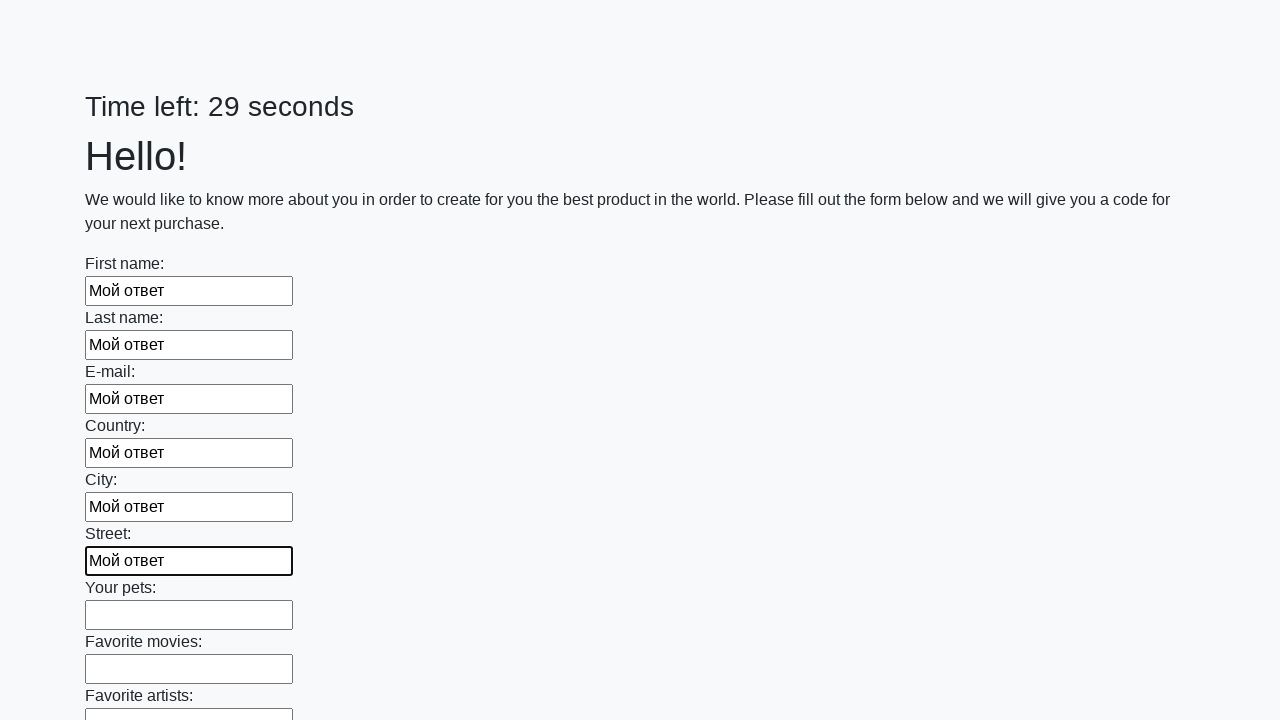

Filled input field with 'Мой ответ' on input >> nth=6
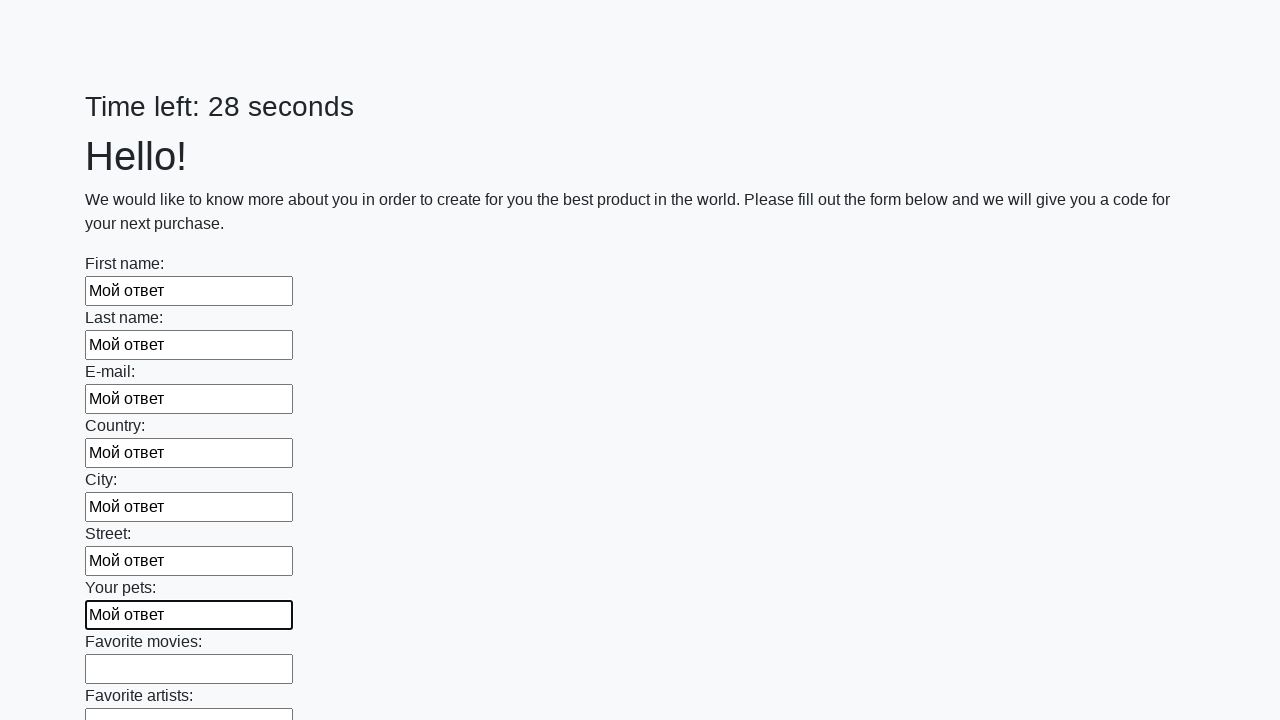

Filled input field with 'Мой ответ' on input >> nth=7
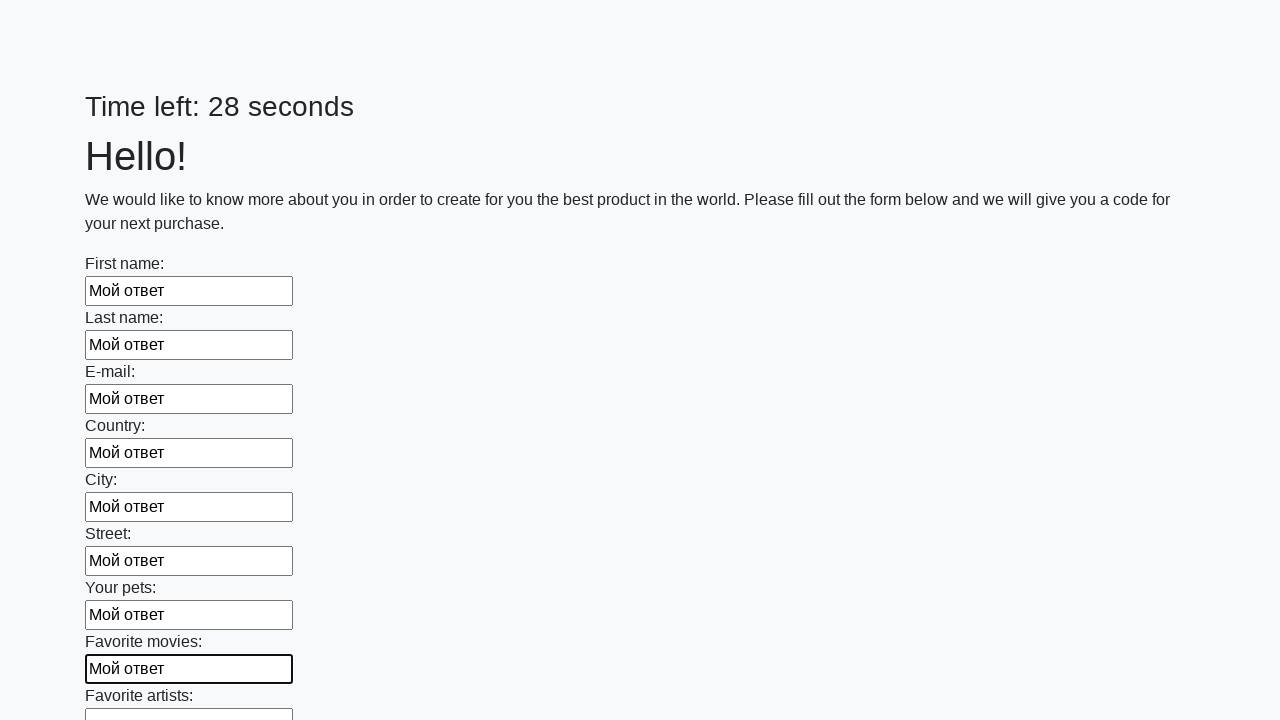

Filled input field with 'Мой ответ' on input >> nth=8
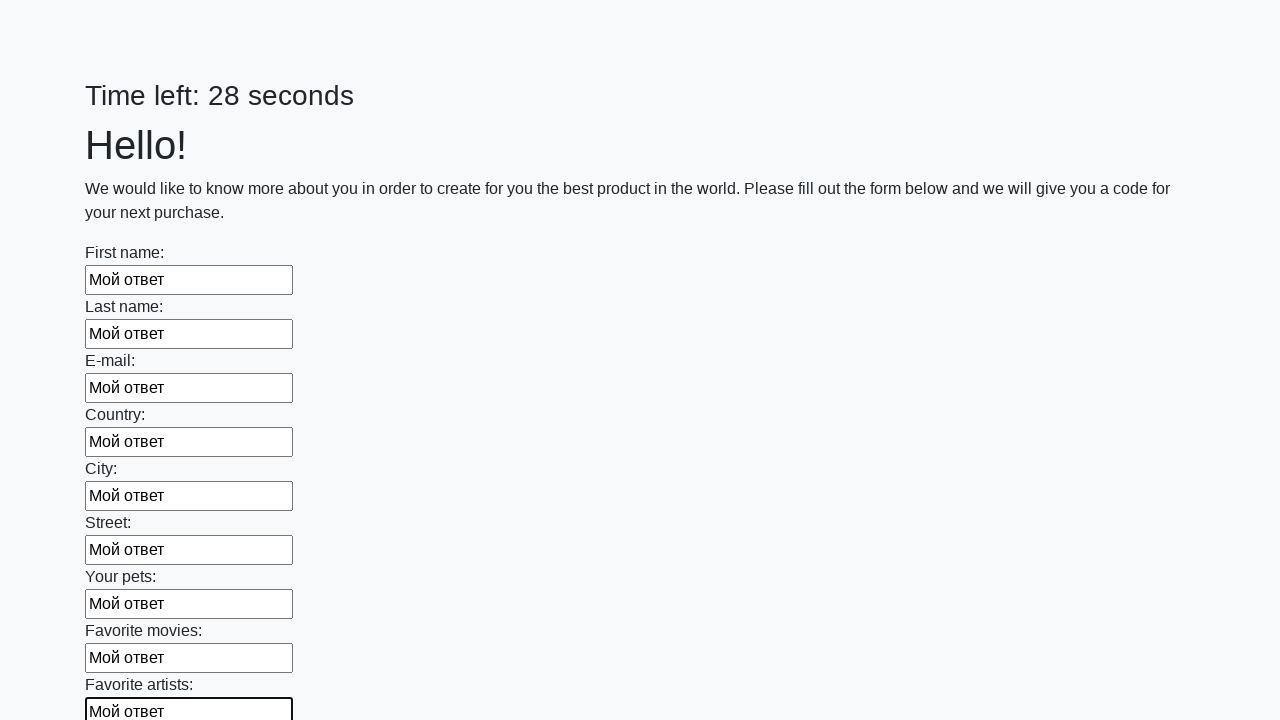

Filled input field with 'Мой ответ' on input >> nth=9
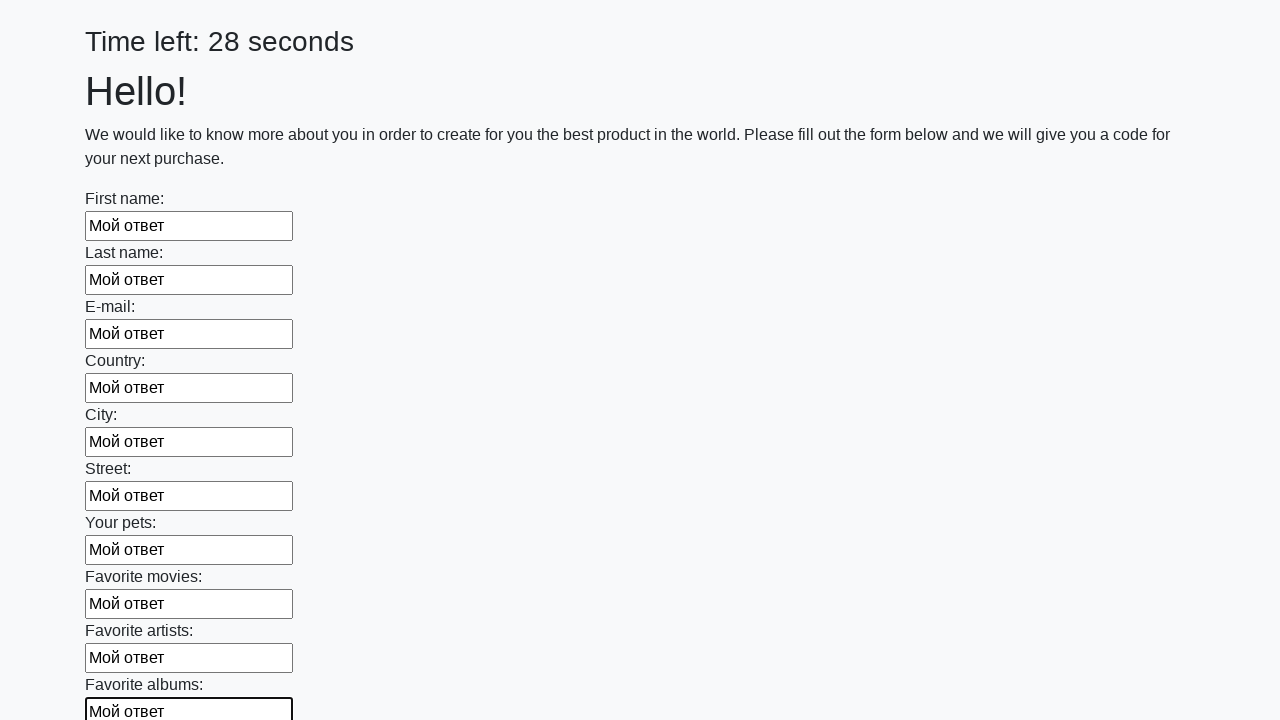

Filled input field with 'Мой ответ' on input >> nth=10
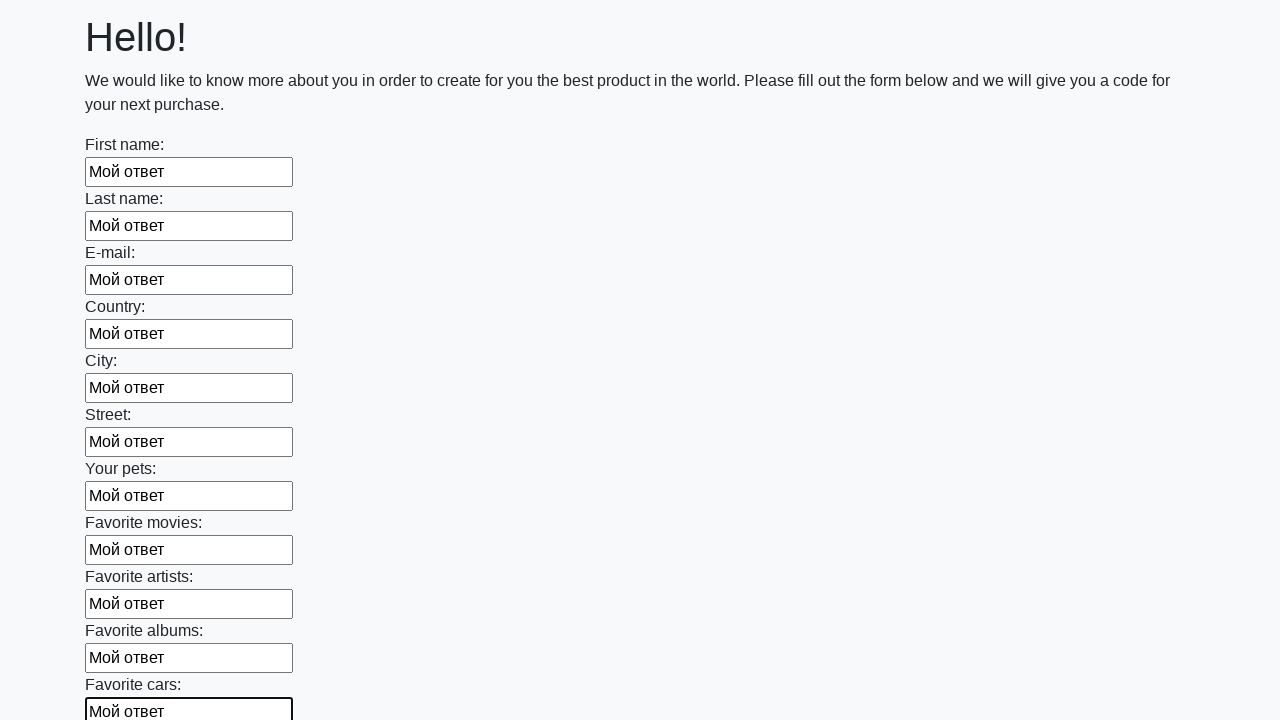

Filled input field with 'Мой ответ' on input >> nth=11
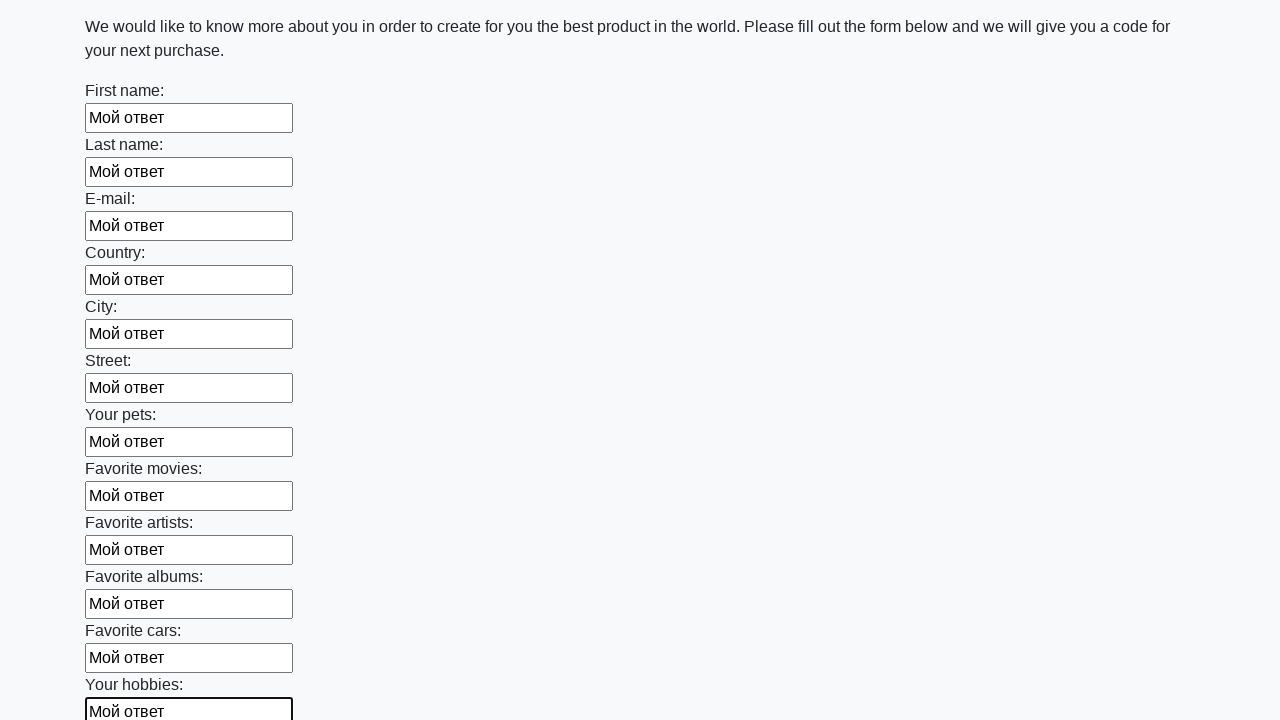

Filled input field with 'Мой ответ' on input >> nth=12
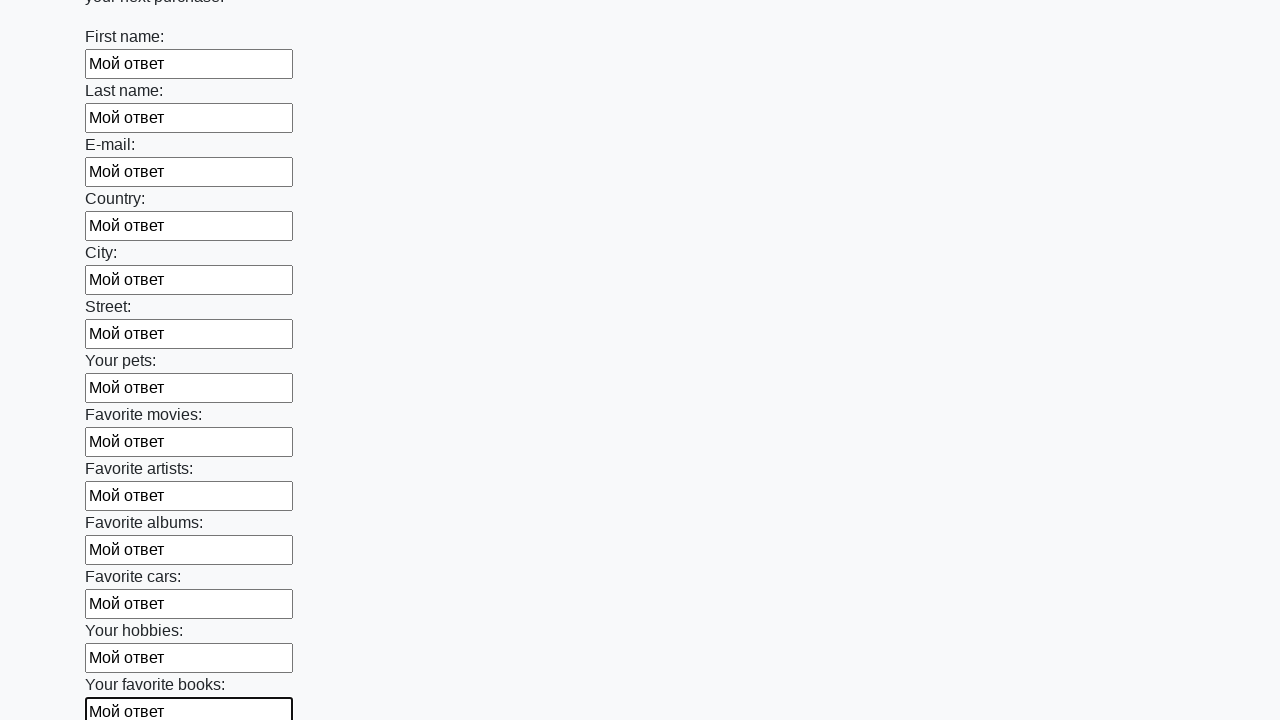

Filled input field with 'Мой ответ' on input >> nth=13
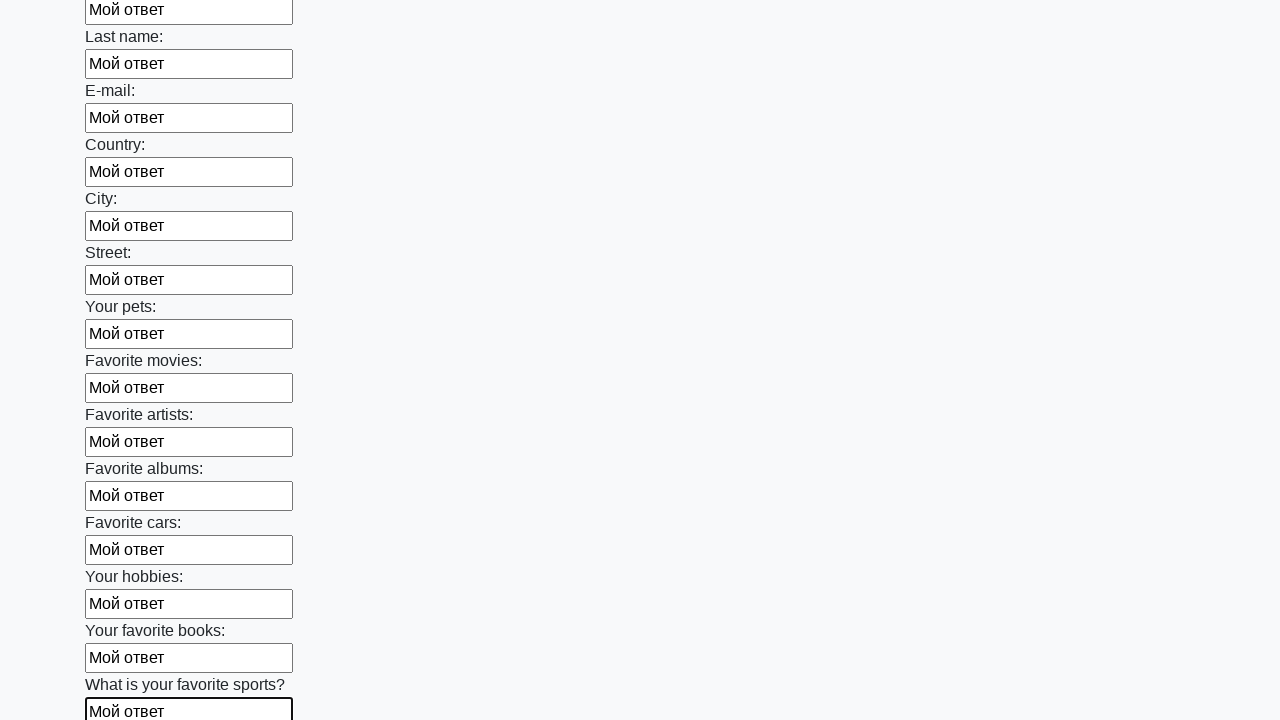

Filled input field with 'Мой ответ' on input >> nth=14
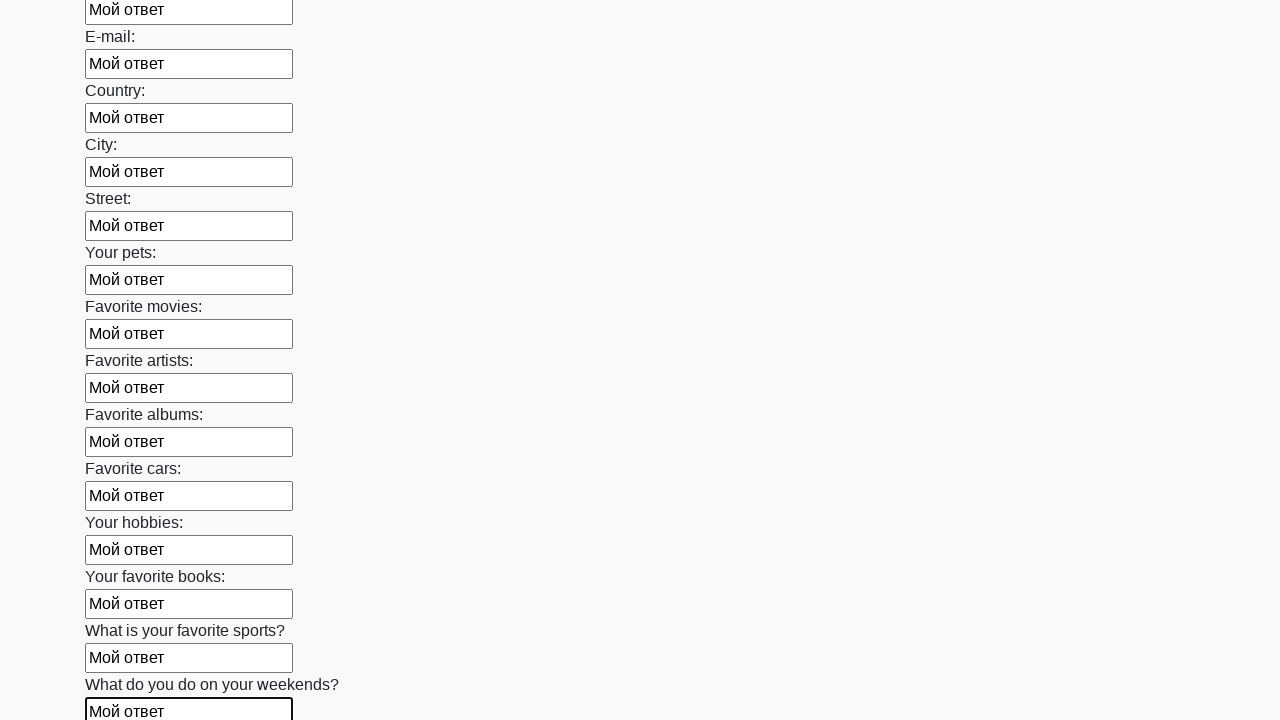

Filled input field with 'Мой ответ' on input >> nth=15
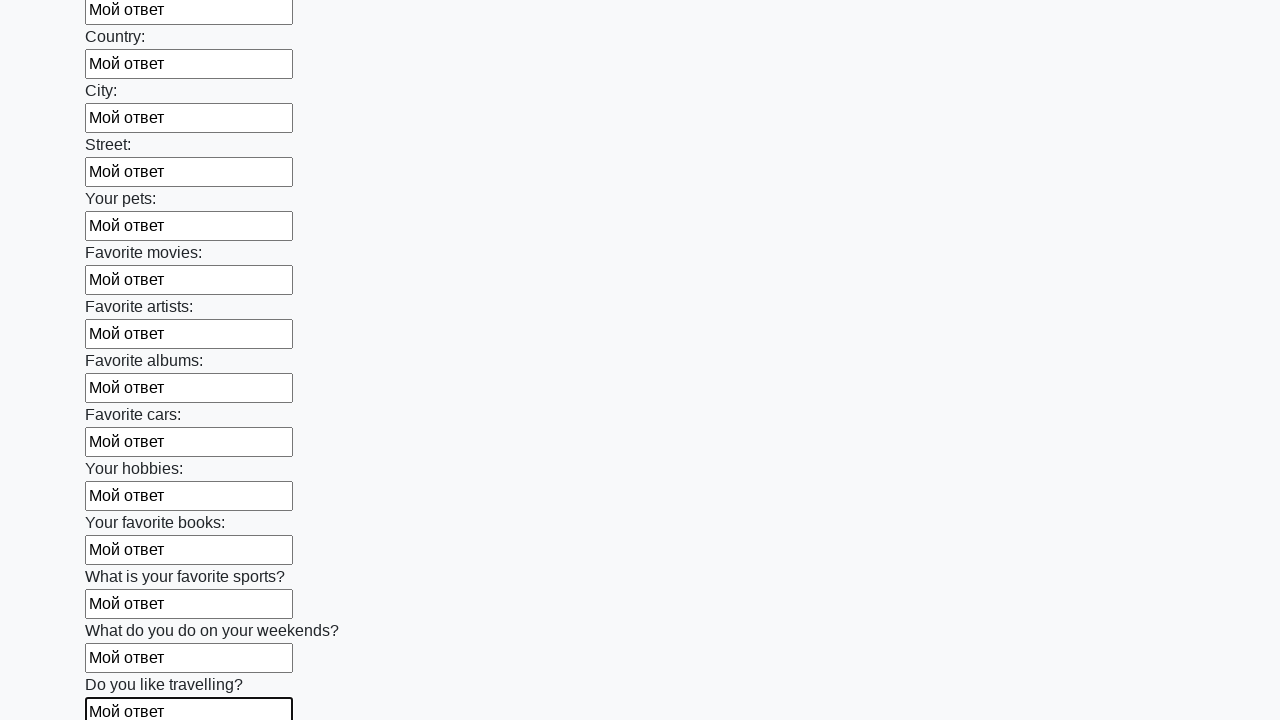

Filled input field with 'Мой ответ' on input >> nth=16
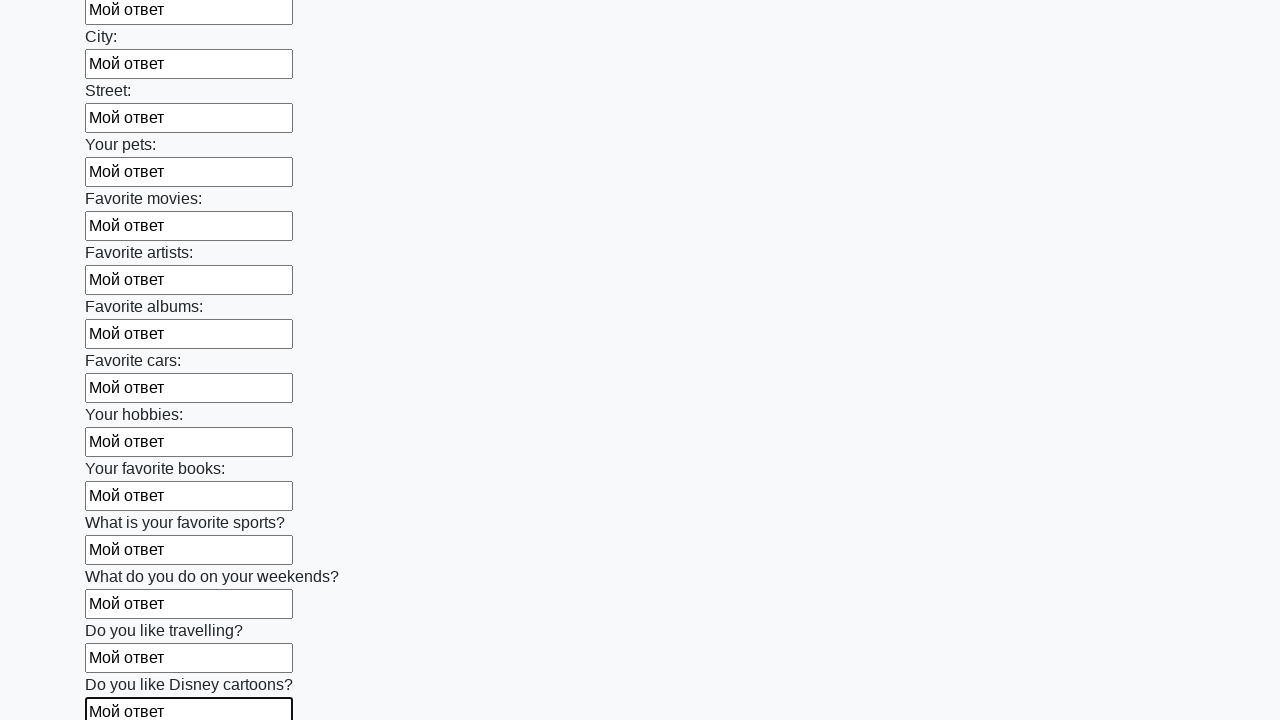

Filled input field with 'Мой ответ' on input >> nth=17
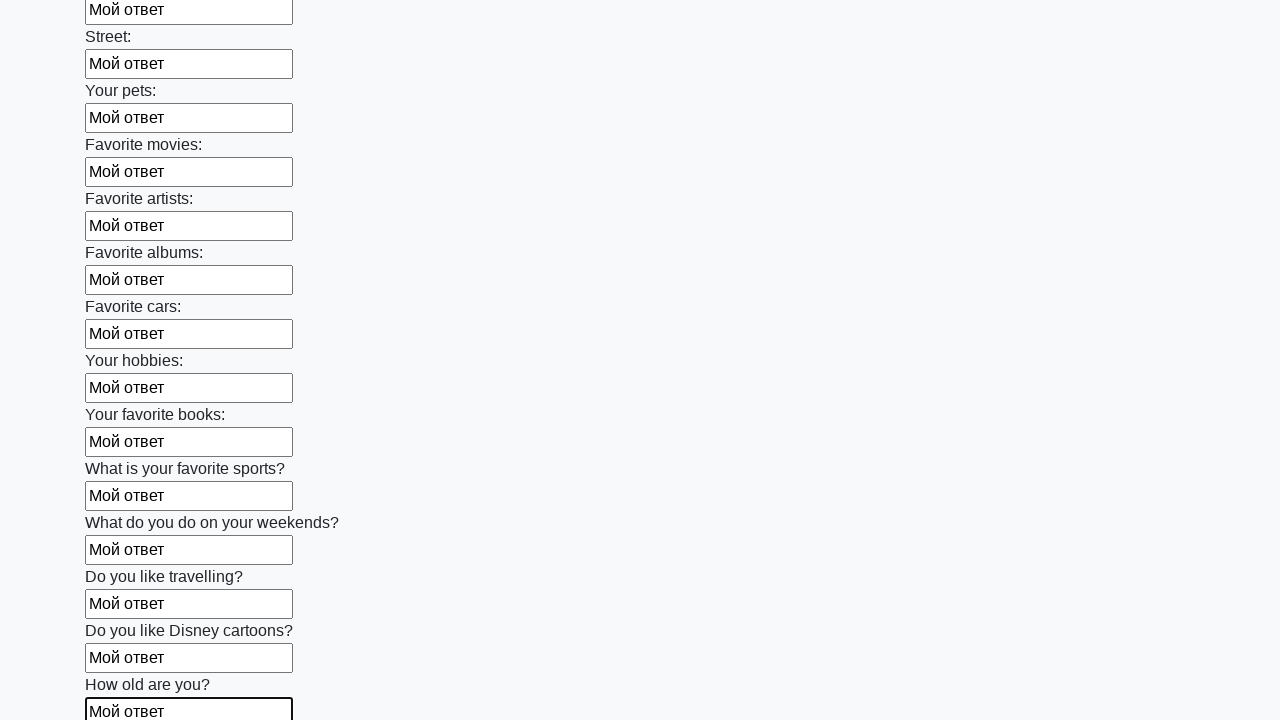

Filled input field with 'Мой ответ' on input >> nth=18
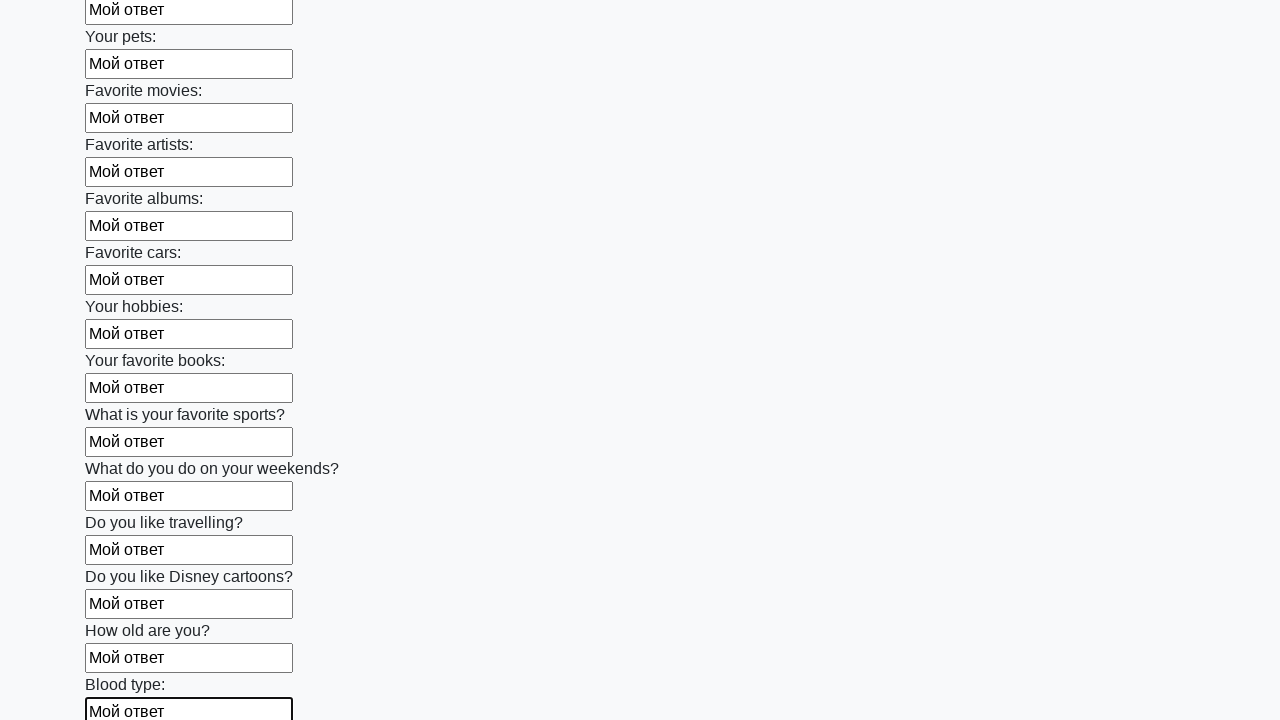

Filled input field with 'Мой ответ' on input >> nth=19
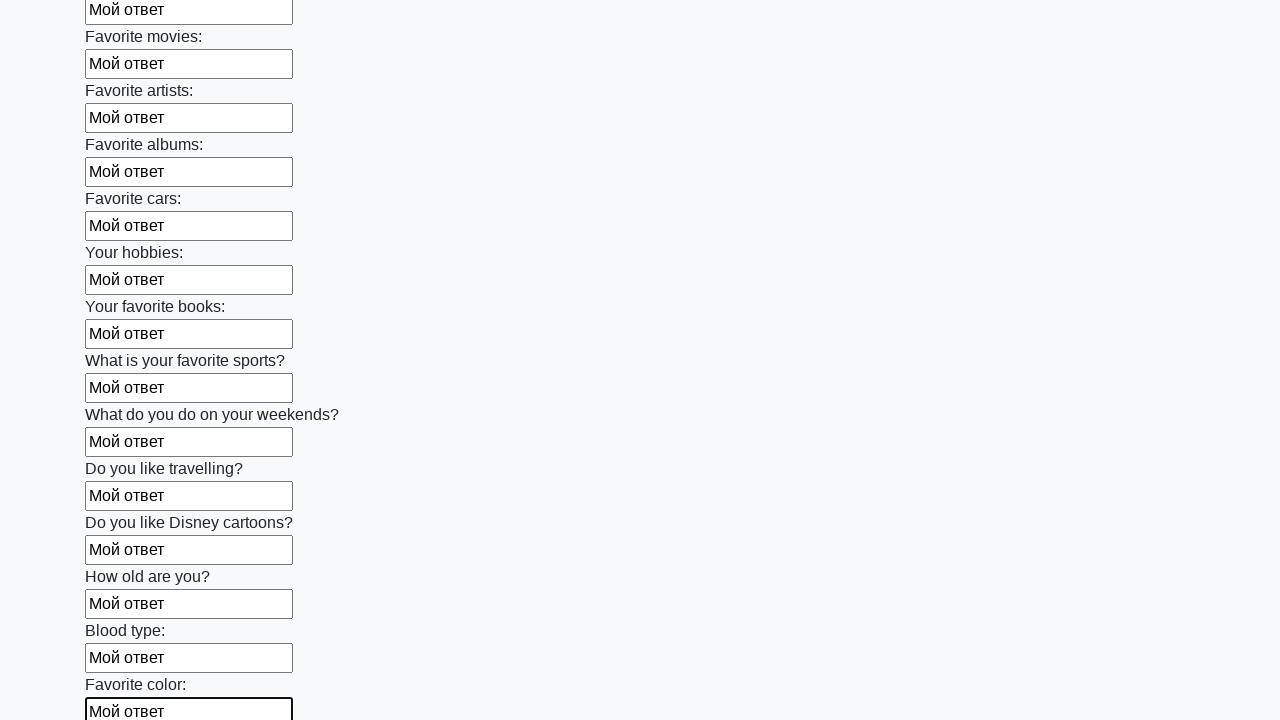

Filled input field with 'Мой ответ' on input >> nth=20
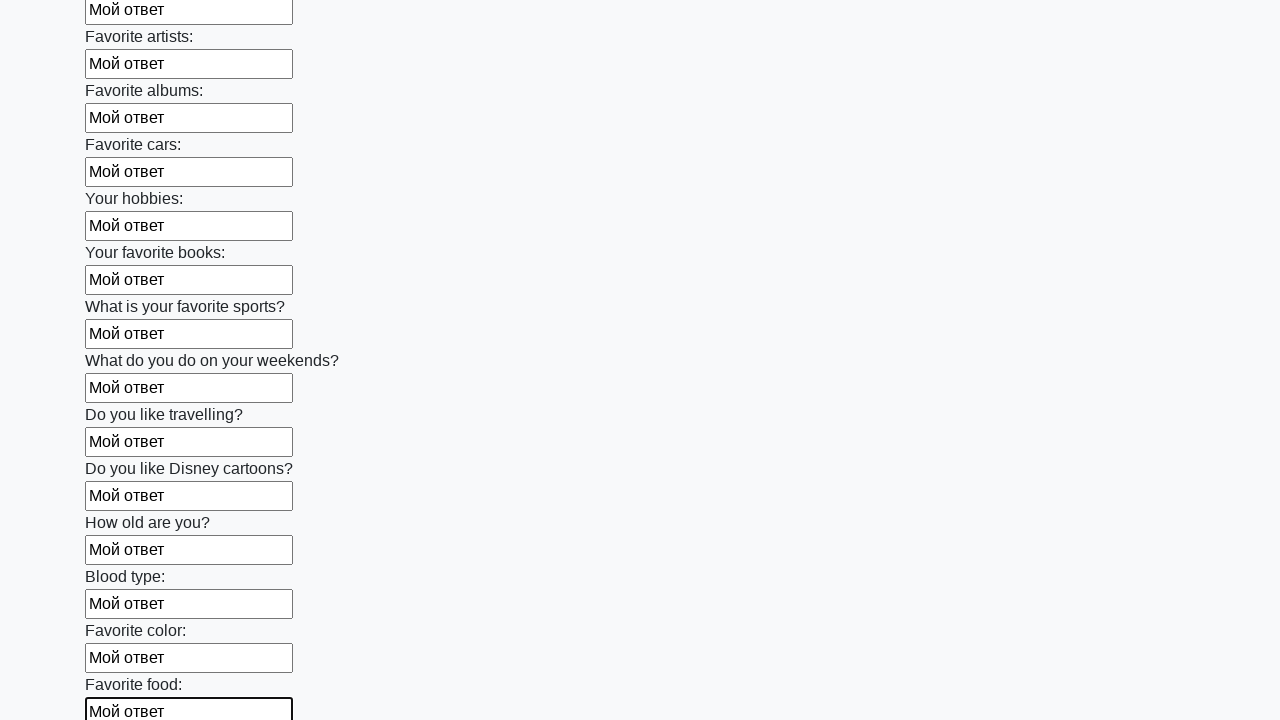

Filled input field with 'Мой ответ' on input >> nth=21
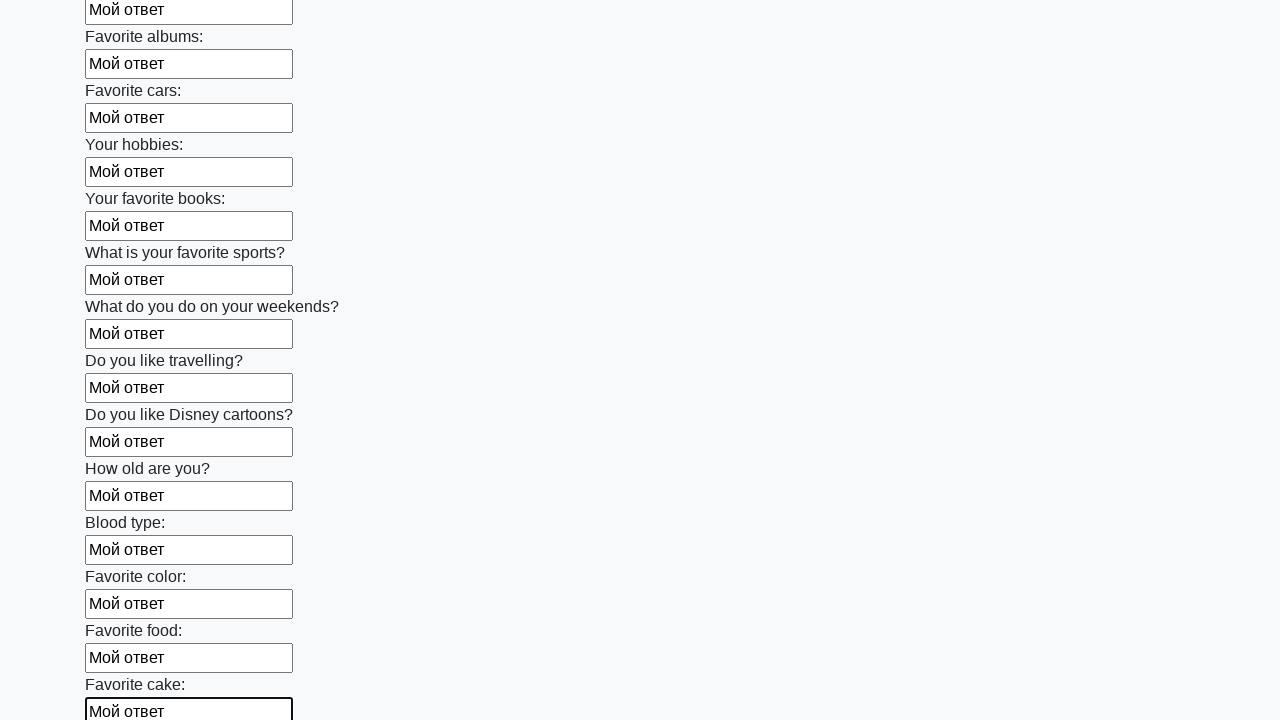

Filled input field with 'Мой ответ' on input >> nth=22
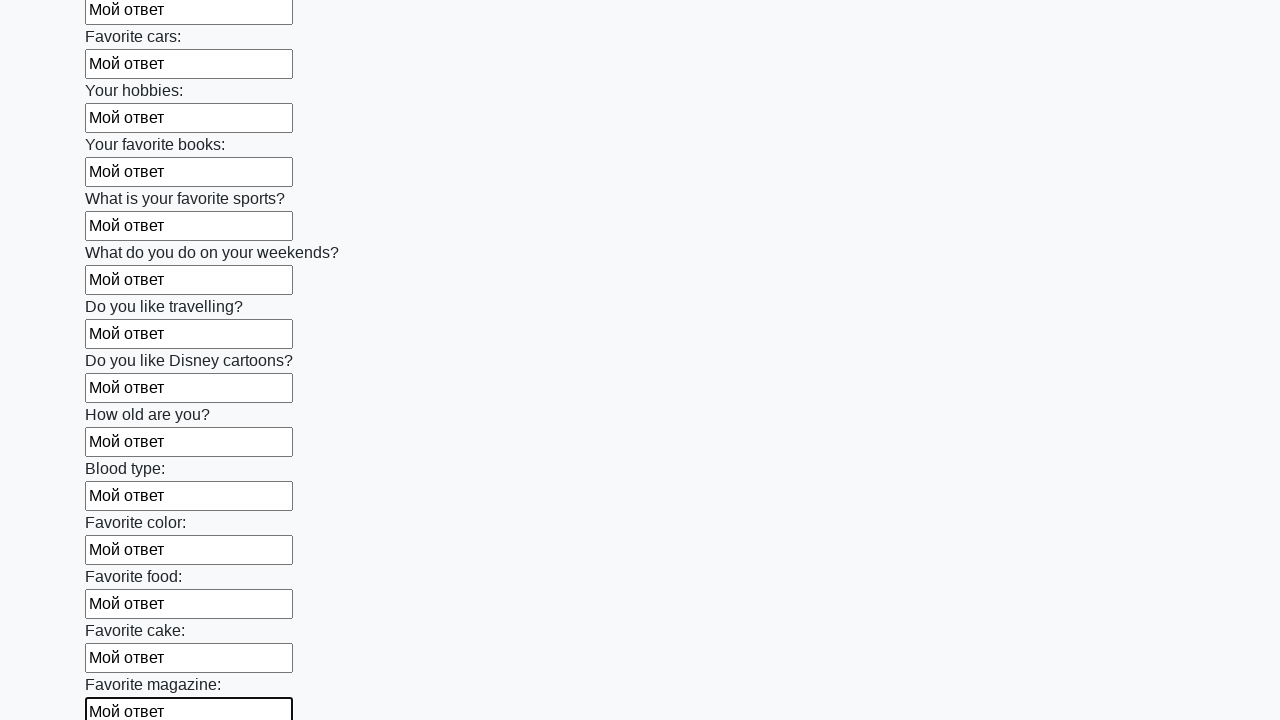

Filled input field with 'Мой ответ' on input >> nth=23
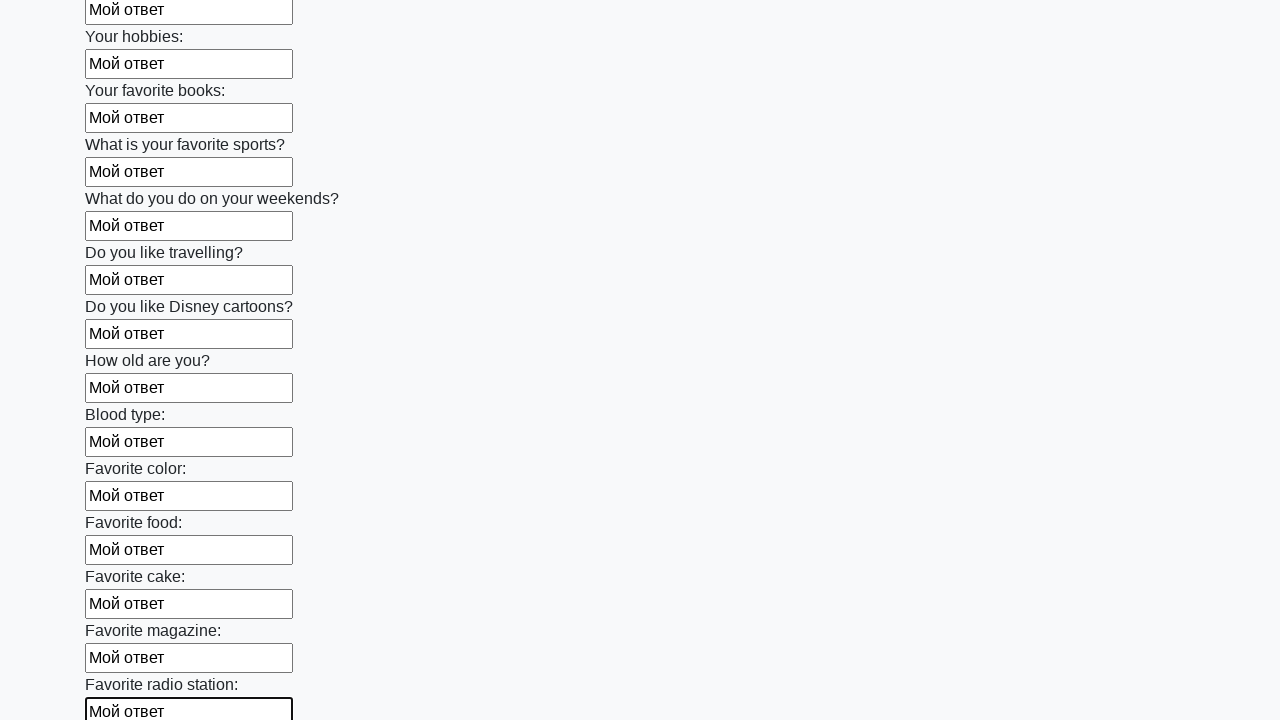

Filled input field with 'Мой ответ' on input >> nth=24
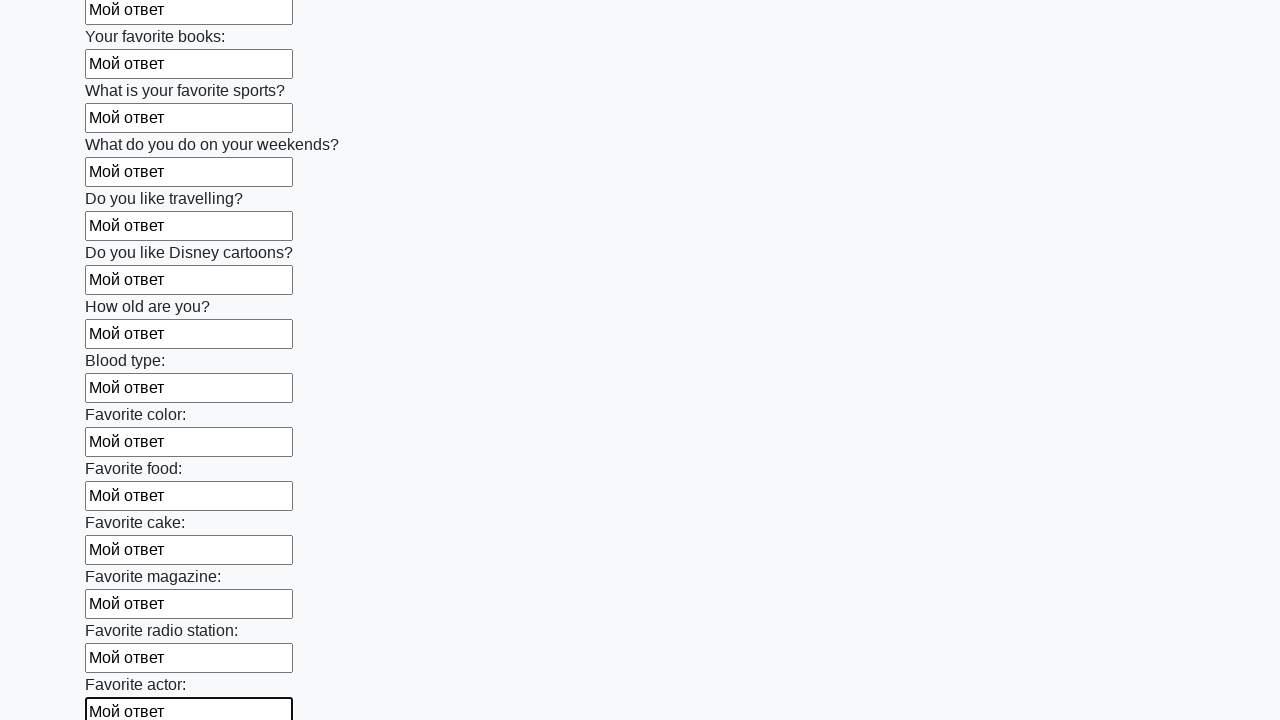

Filled input field with 'Мой ответ' on input >> nth=25
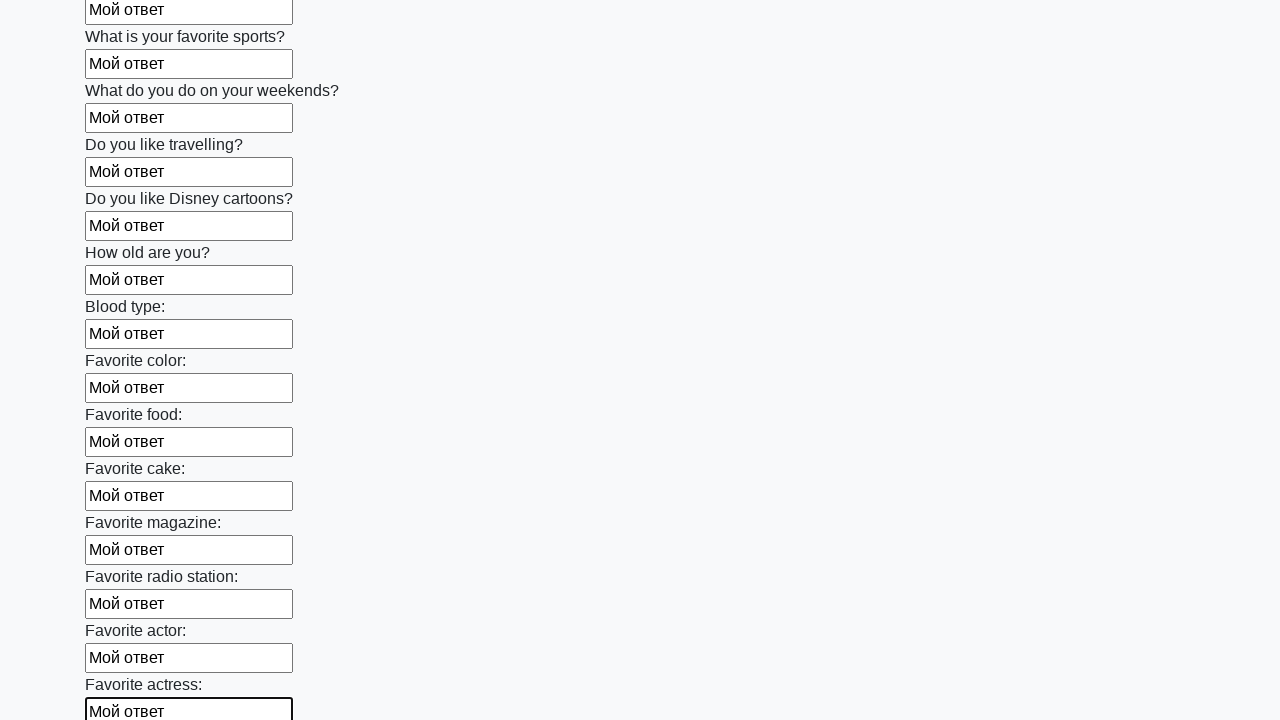

Filled input field with 'Мой ответ' on input >> nth=26
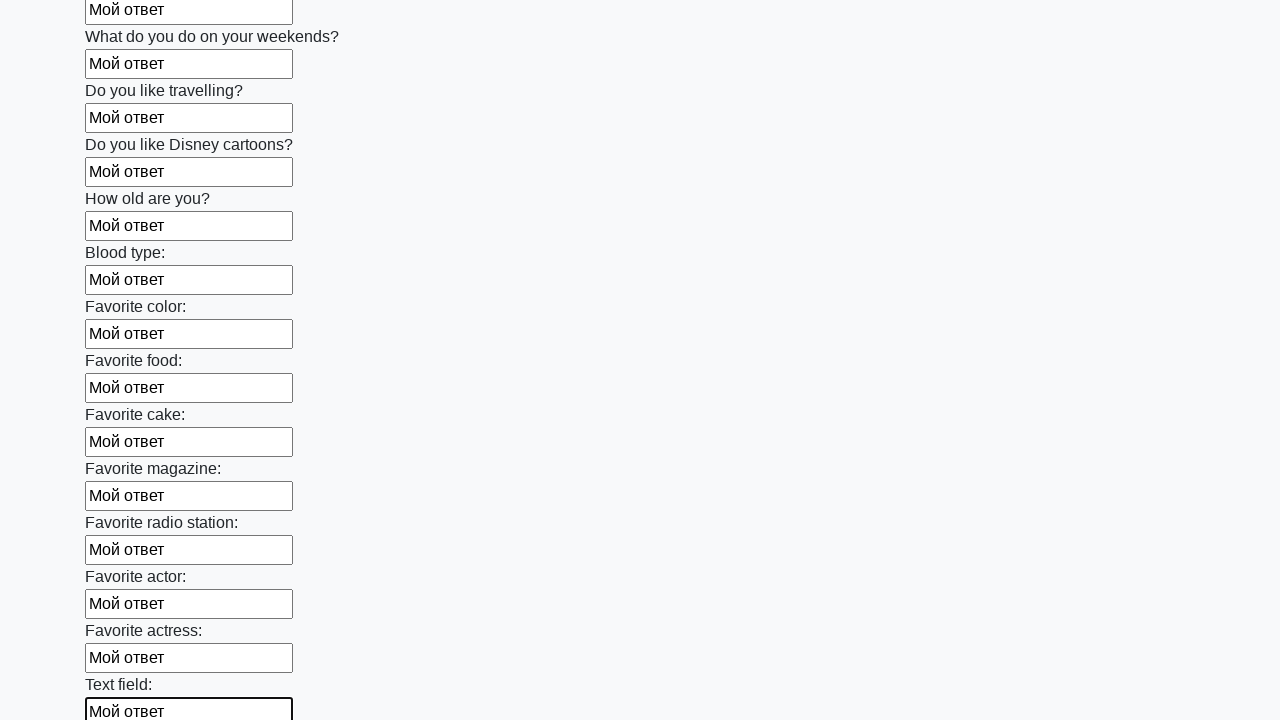

Filled input field with 'Мой ответ' on input >> nth=27
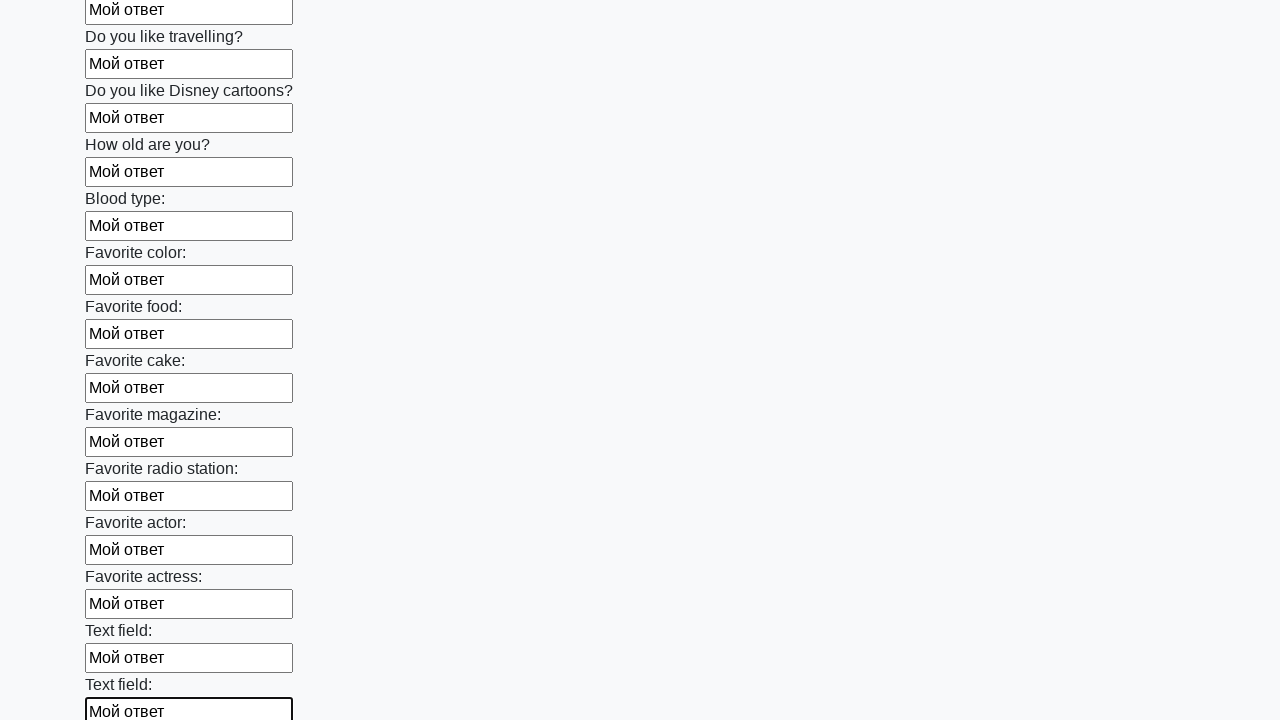

Filled input field with 'Мой ответ' on input >> nth=28
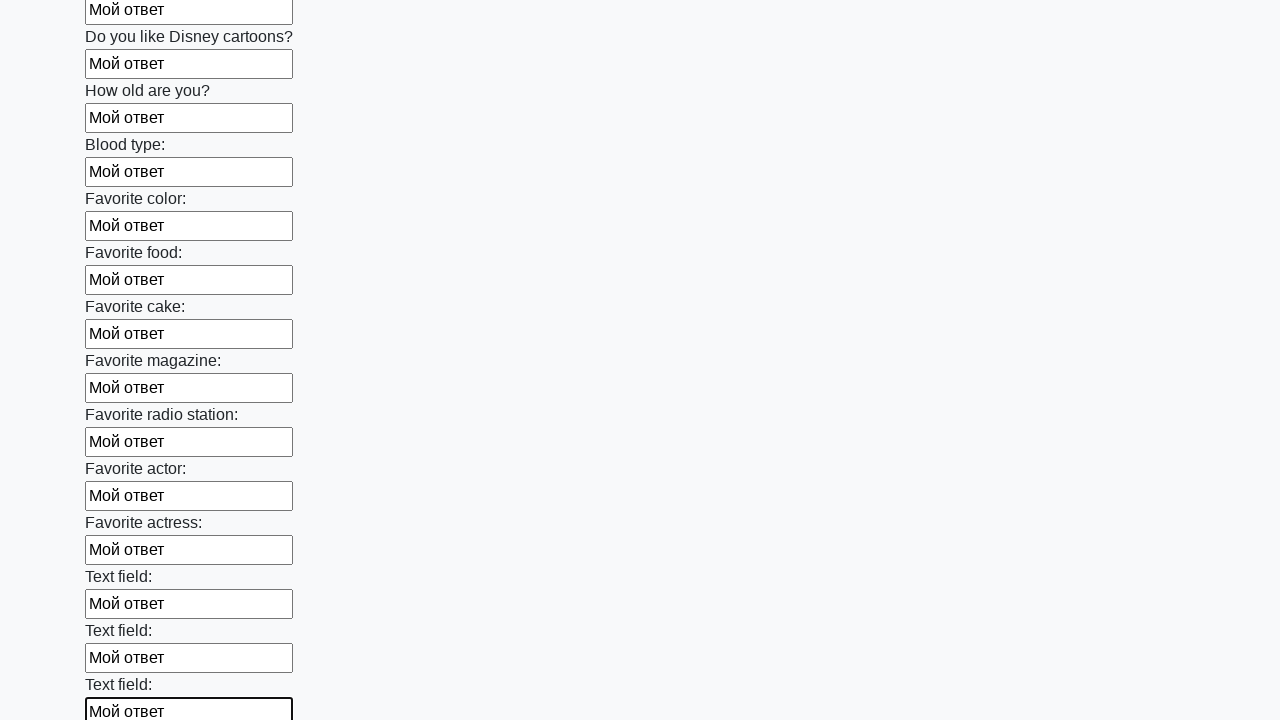

Filled input field with 'Мой ответ' on input >> nth=29
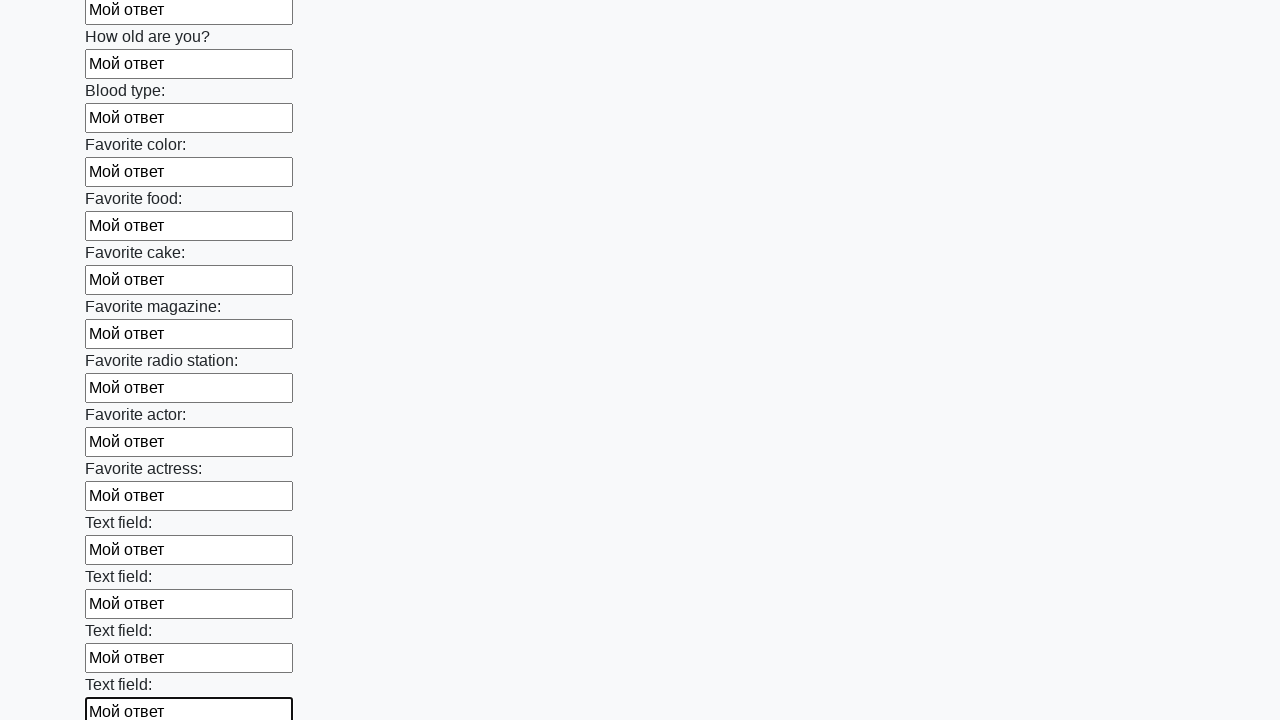

Filled input field with 'Мой ответ' on input >> nth=30
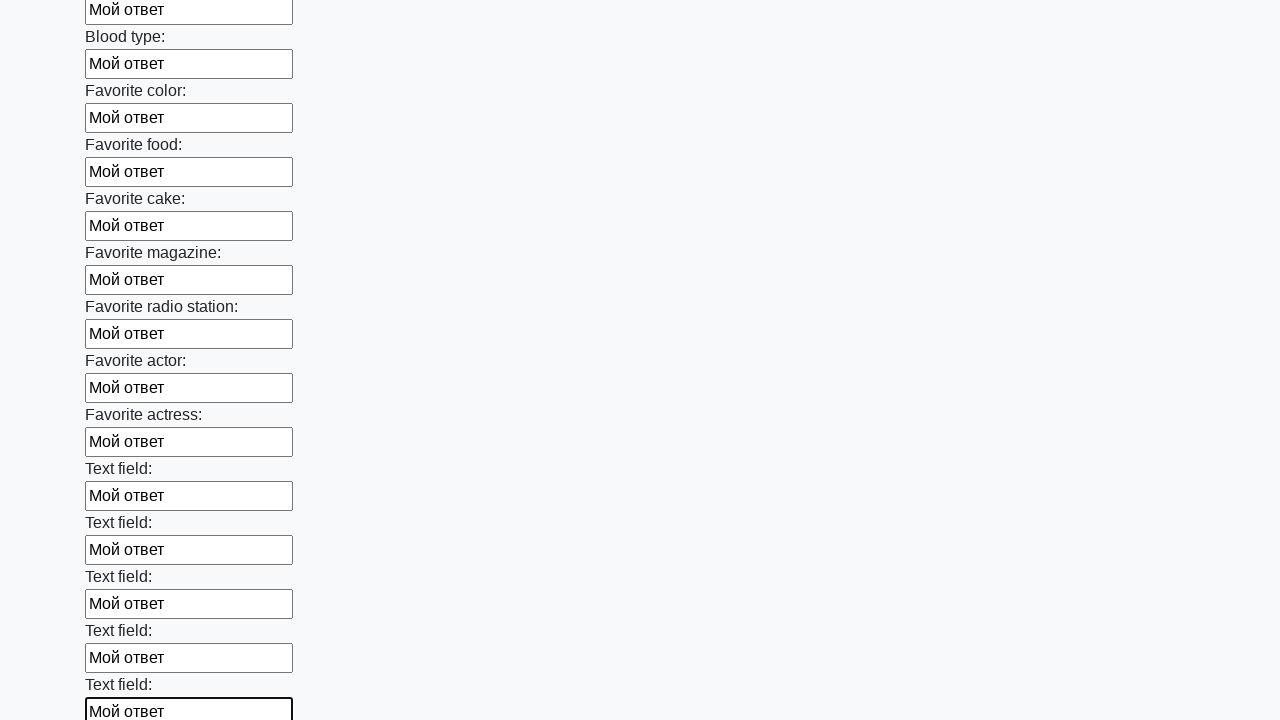

Filled input field with 'Мой ответ' on input >> nth=31
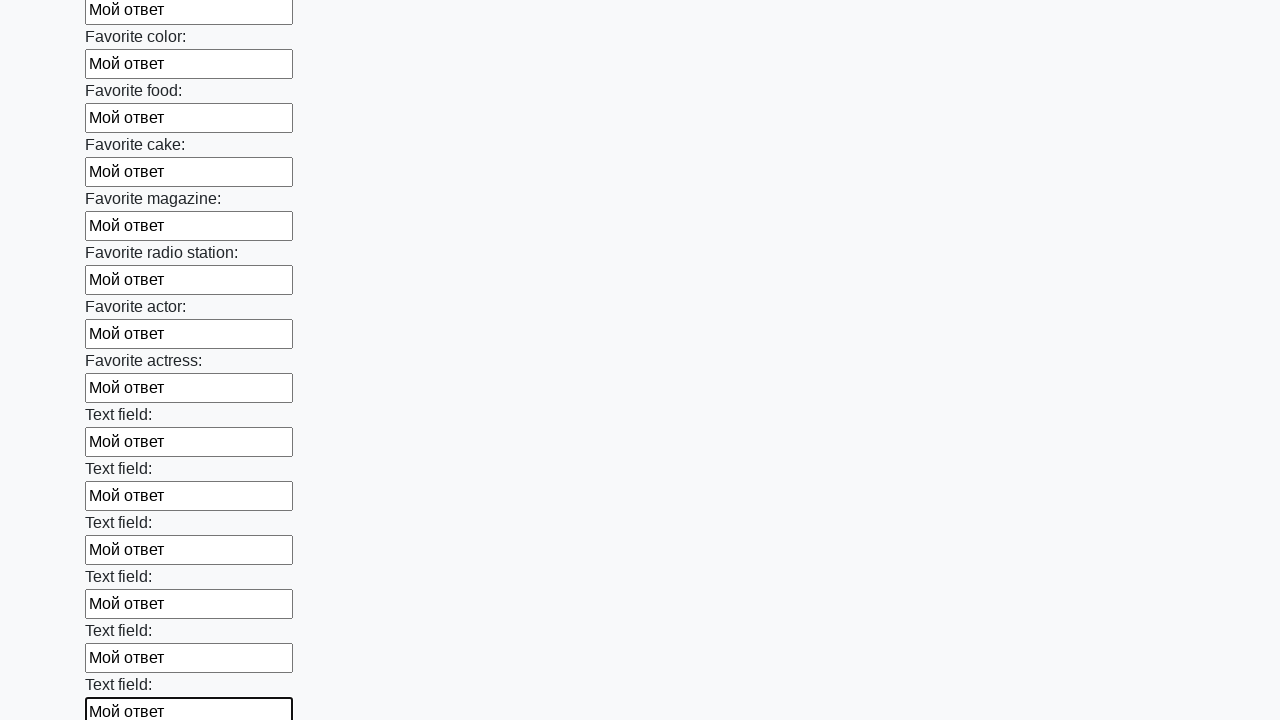

Filled input field with 'Мой ответ' on input >> nth=32
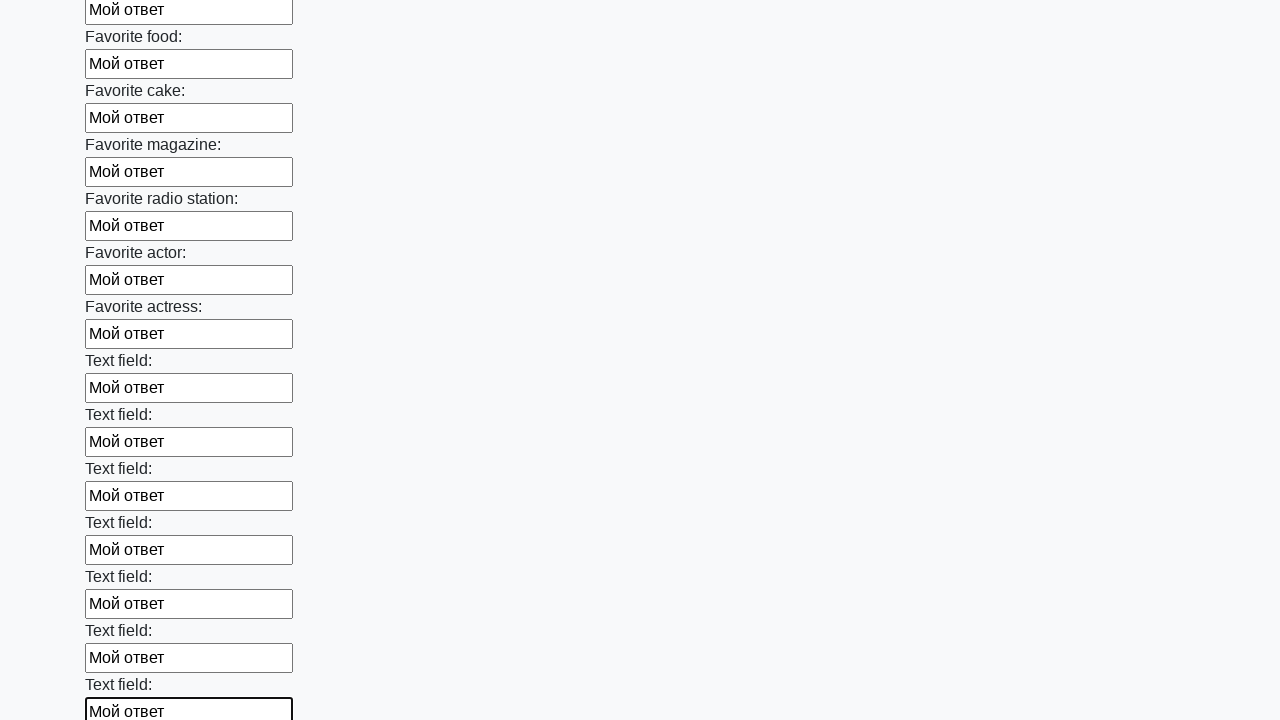

Filled input field with 'Мой ответ' on input >> nth=33
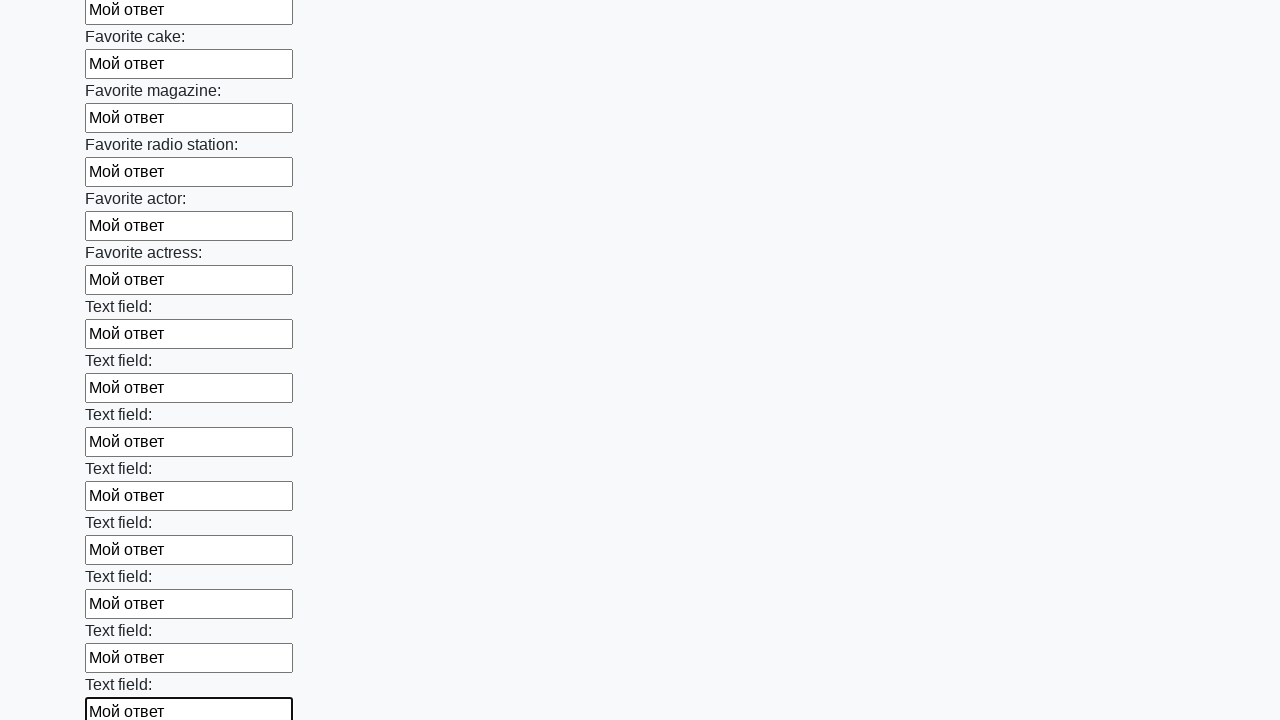

Filled input field with 'Мой ответ' on input >> nth=34
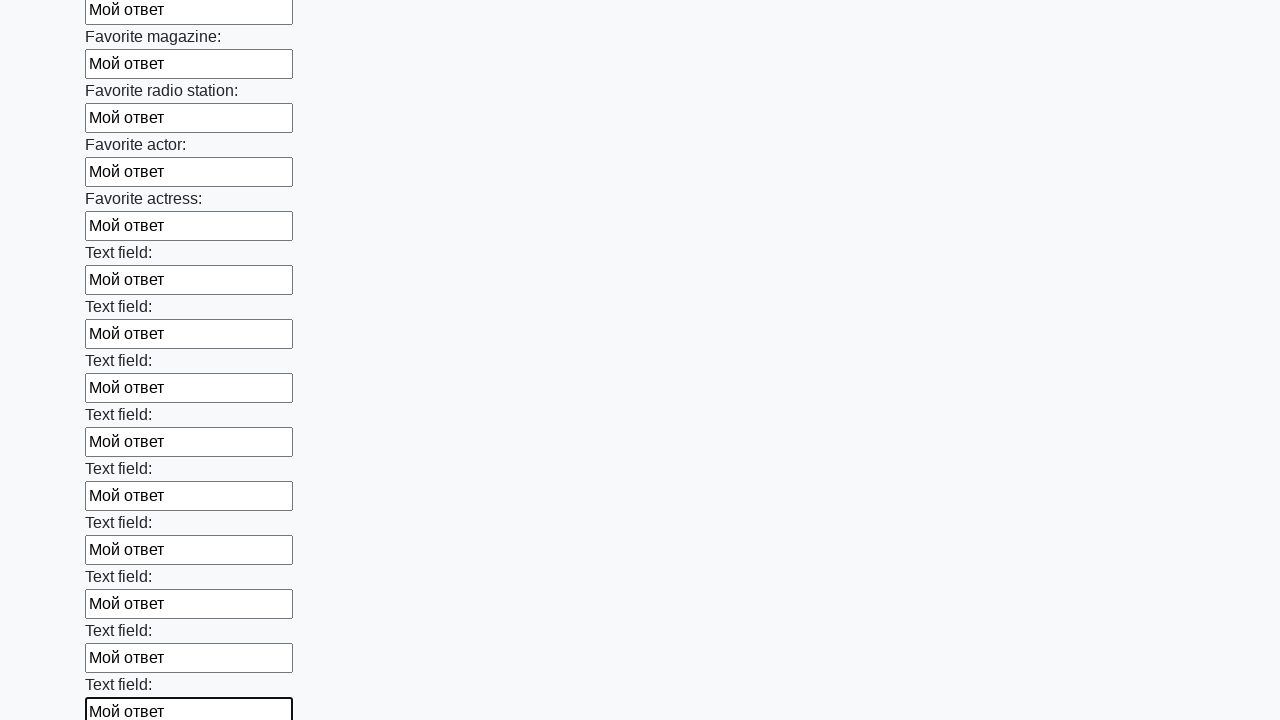

Filled input field with 'Мой ответ' on input >> nth=35
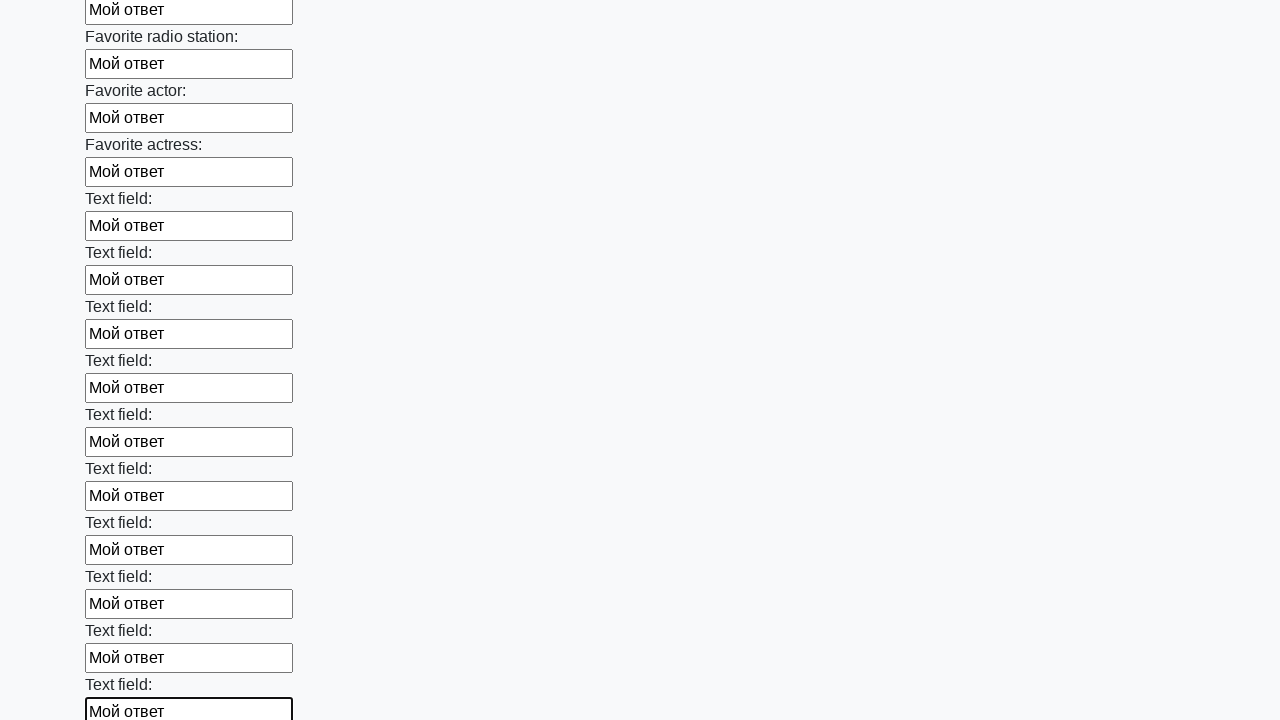

Filled input field with 'Мой ответ' on input >> nth=36
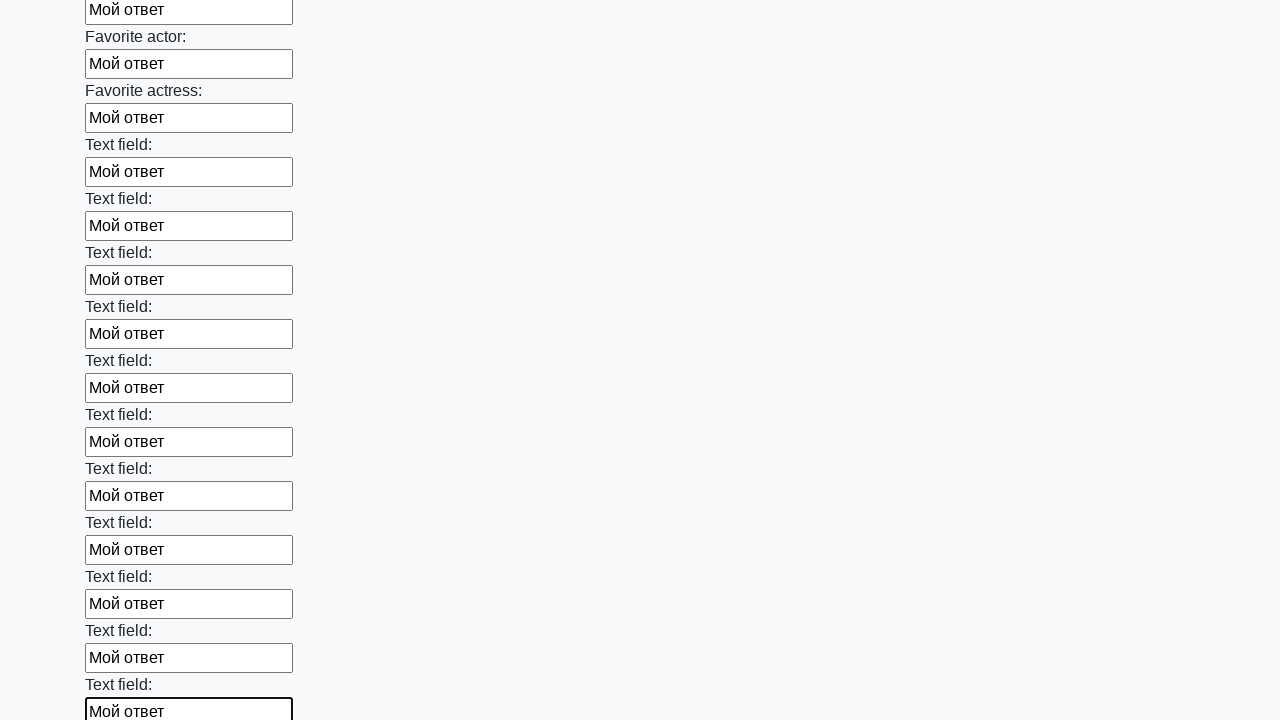

Filled input field with 'Мой ответ' on input >> nth=37
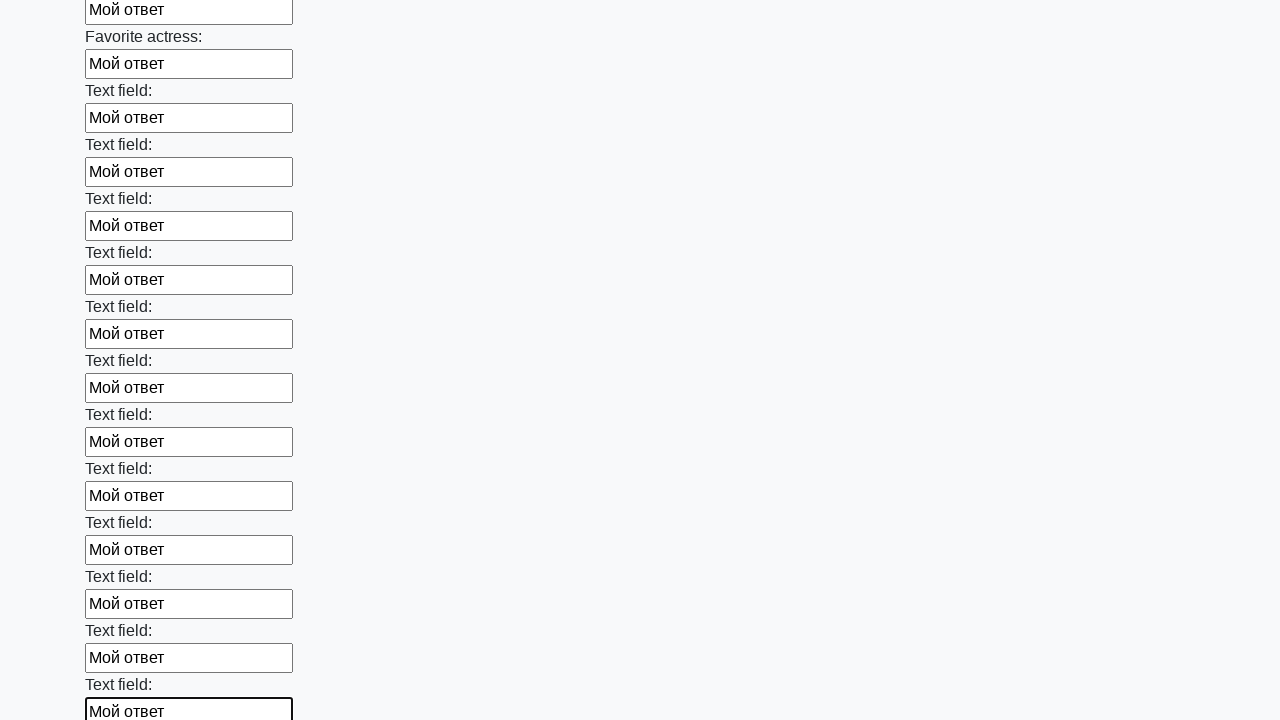

Filled input field with 'Мой ответ' on input >> nth=38
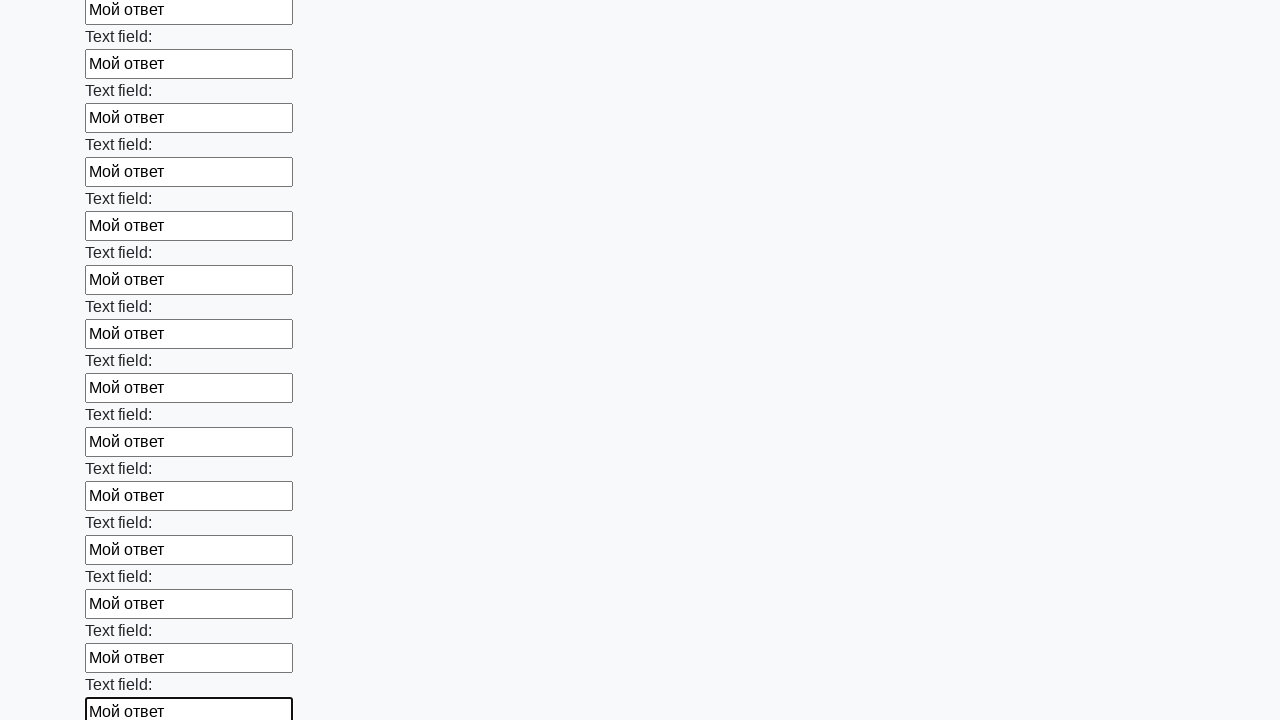

Filled input field with 'Мой ответ' on input >> nth=39
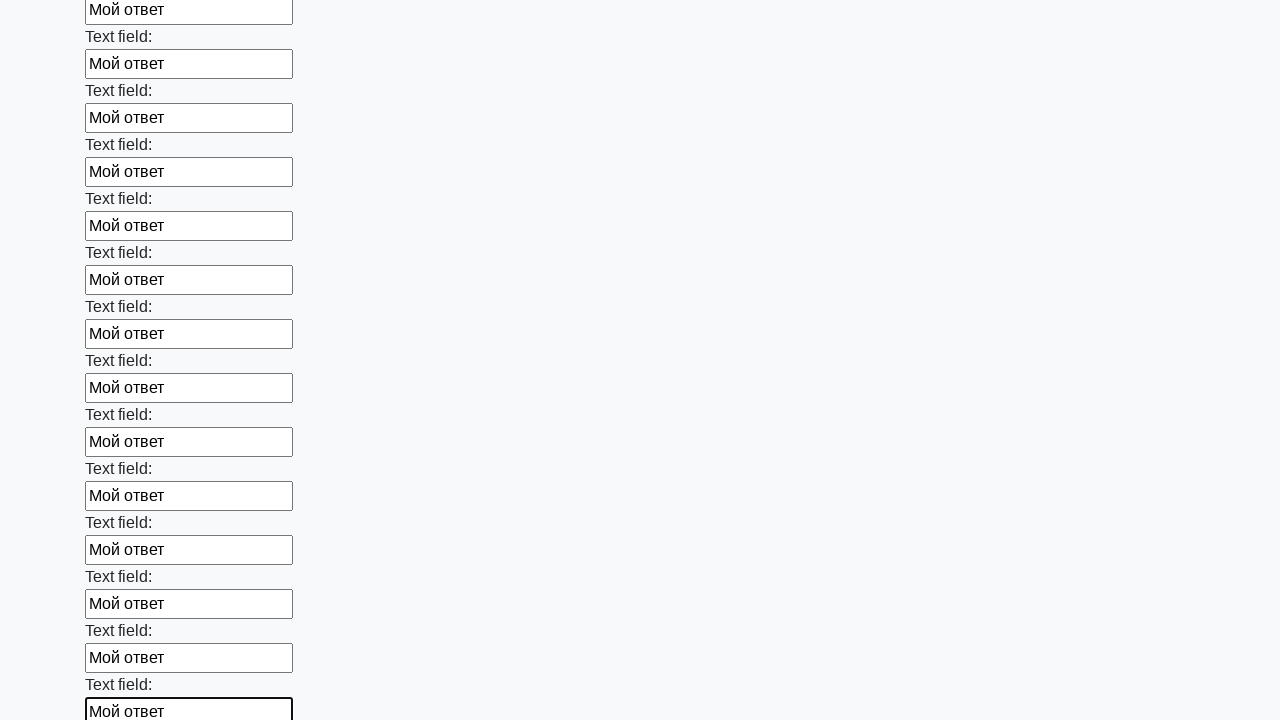

Filled input field with 'Мой ответ' on input >> nth=40
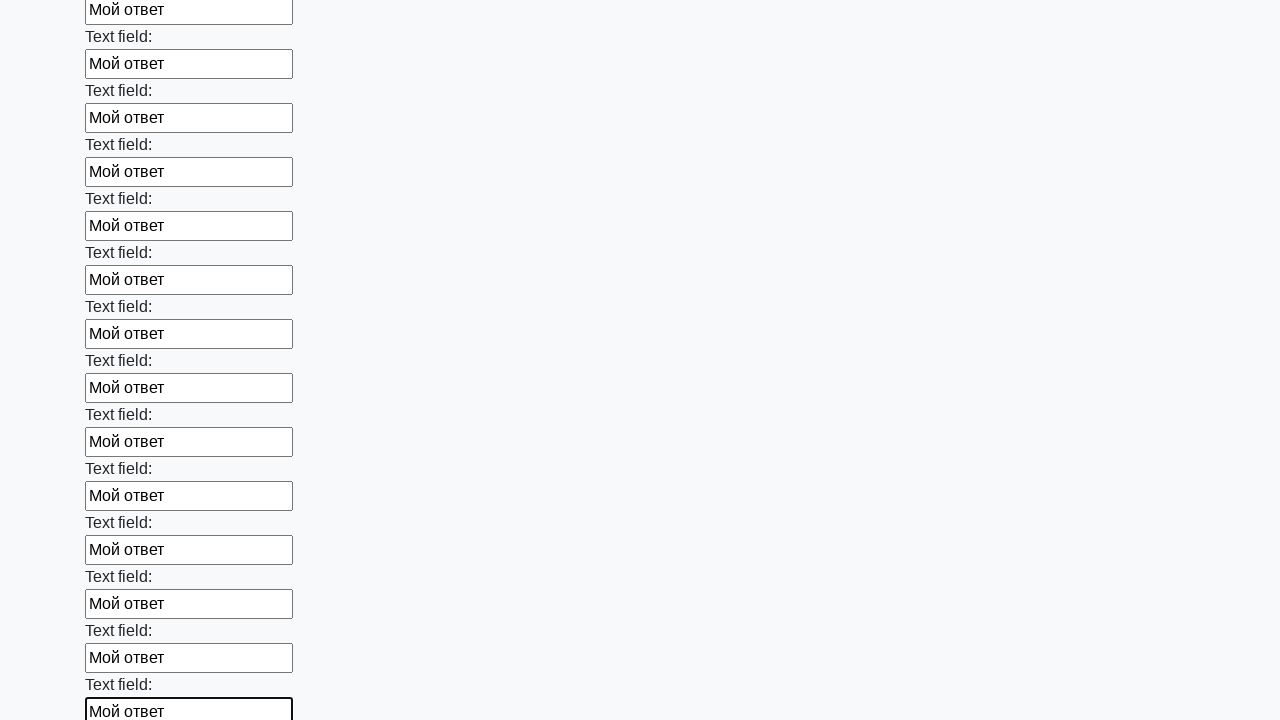

Filled input field with 'Мой ответ' on input >> nth=41
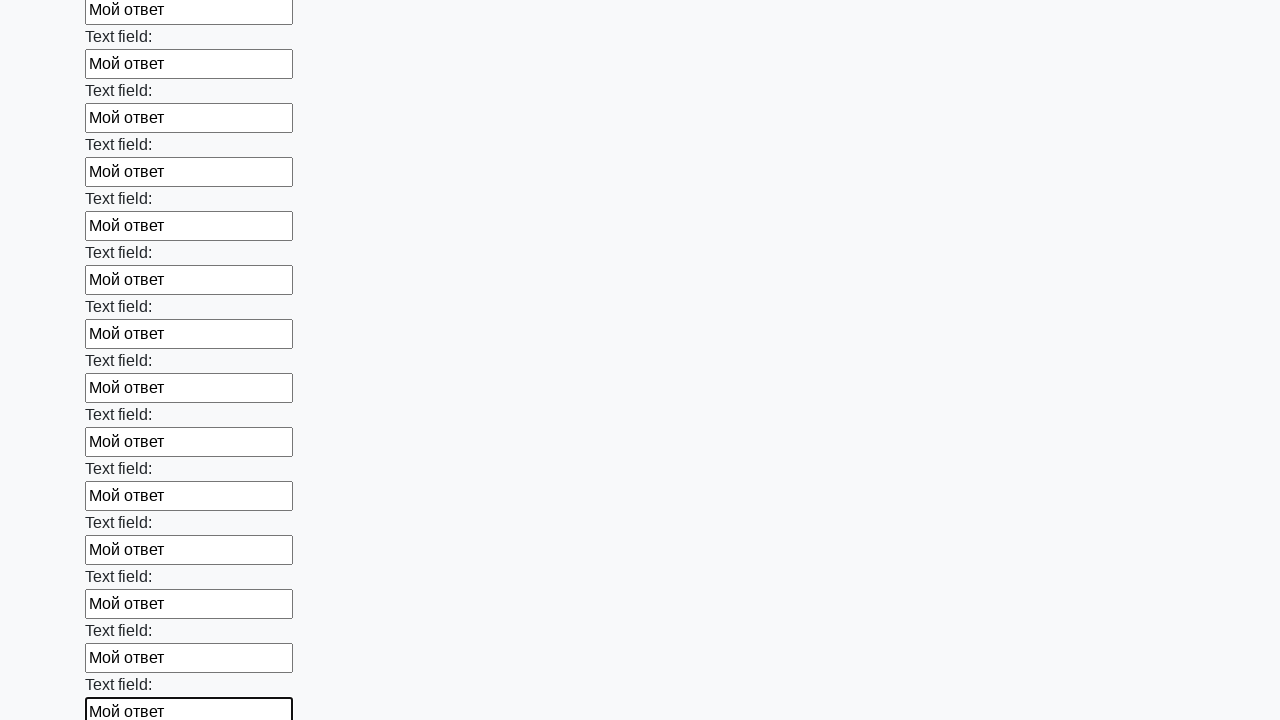

Filled input field with 'Мой ответ' on input >> nth=42
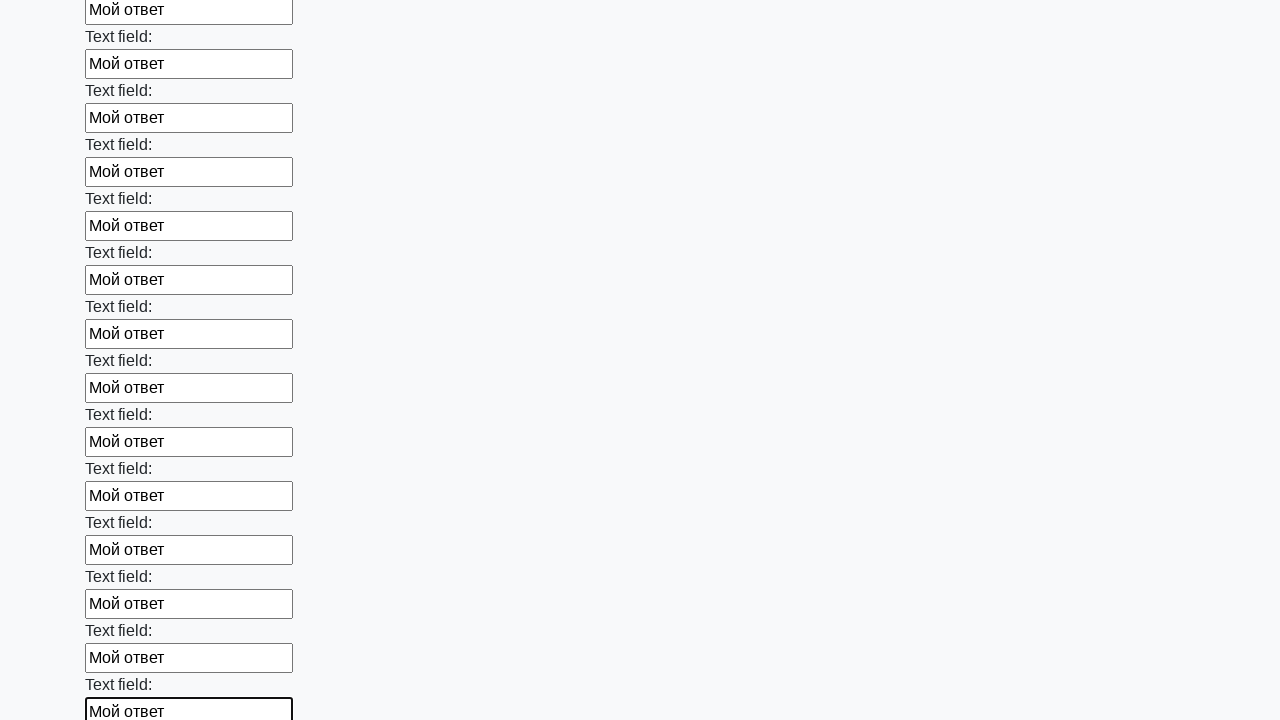

Filled input field with 'Мой ответ' on input >> nth=43
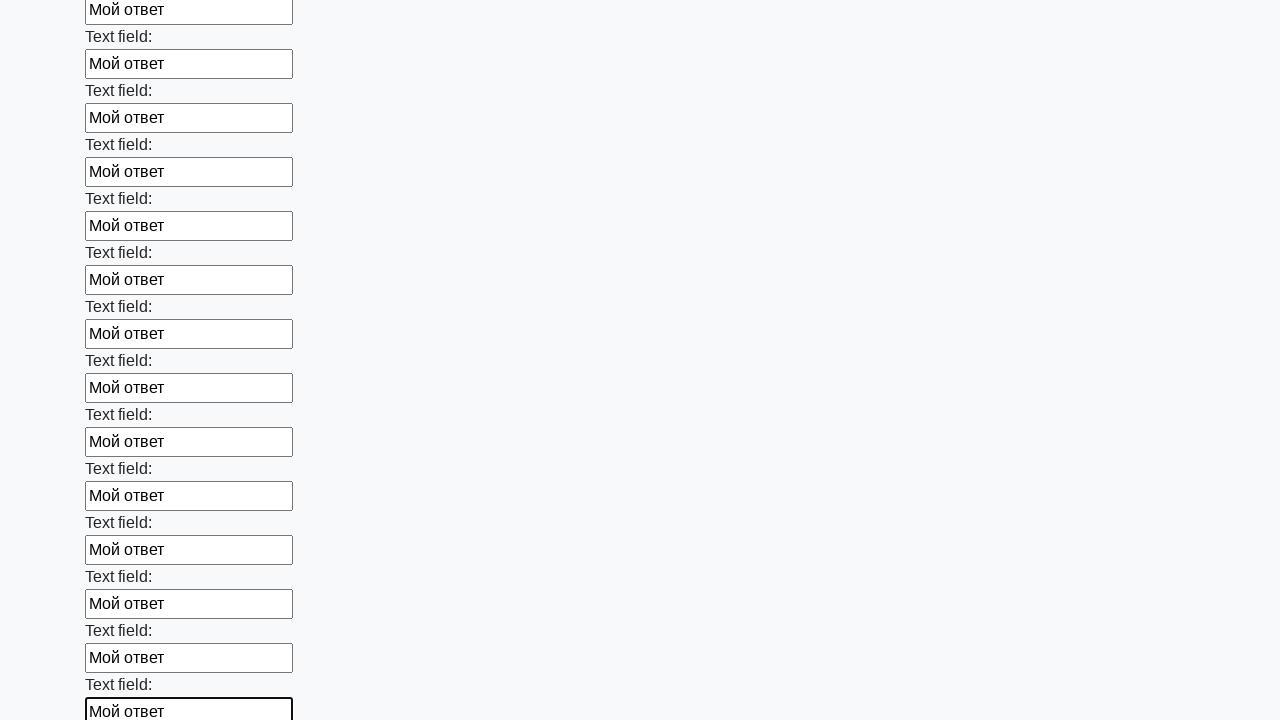

Filled input field with 'Мой ответ' on input >> nth=44
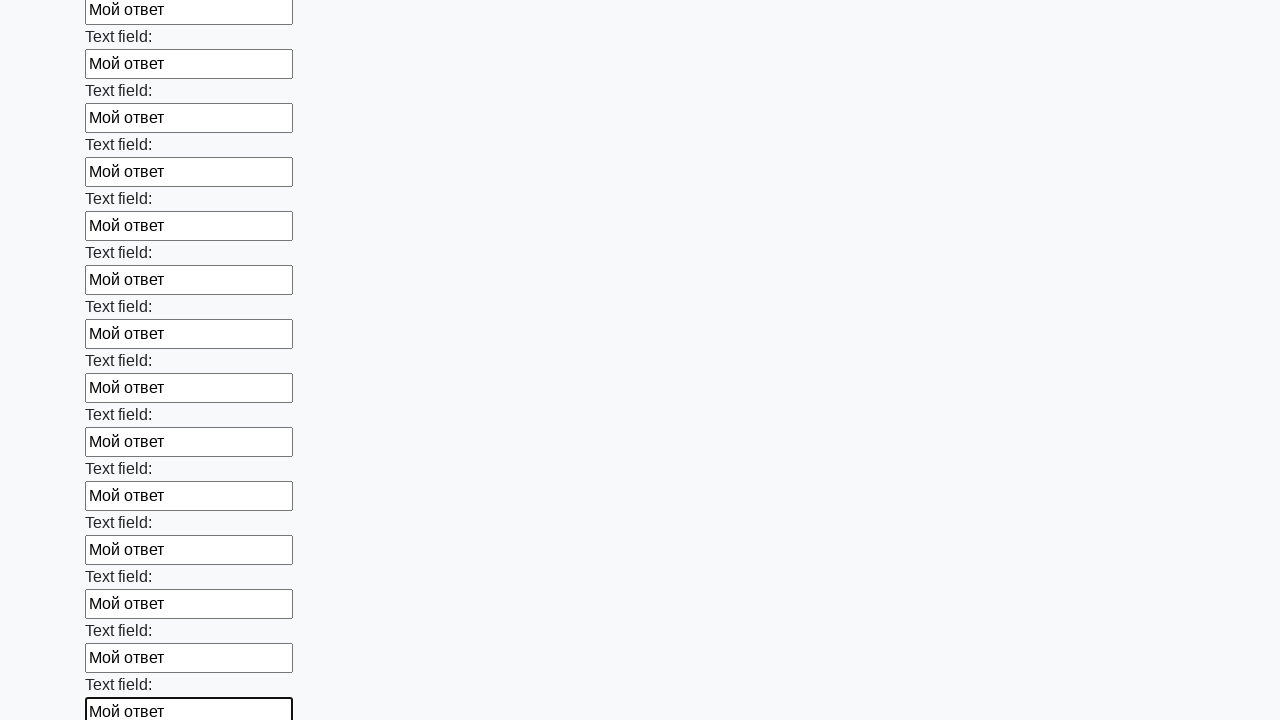

Filled input field with 'Мой ответ' on input >> nth=45
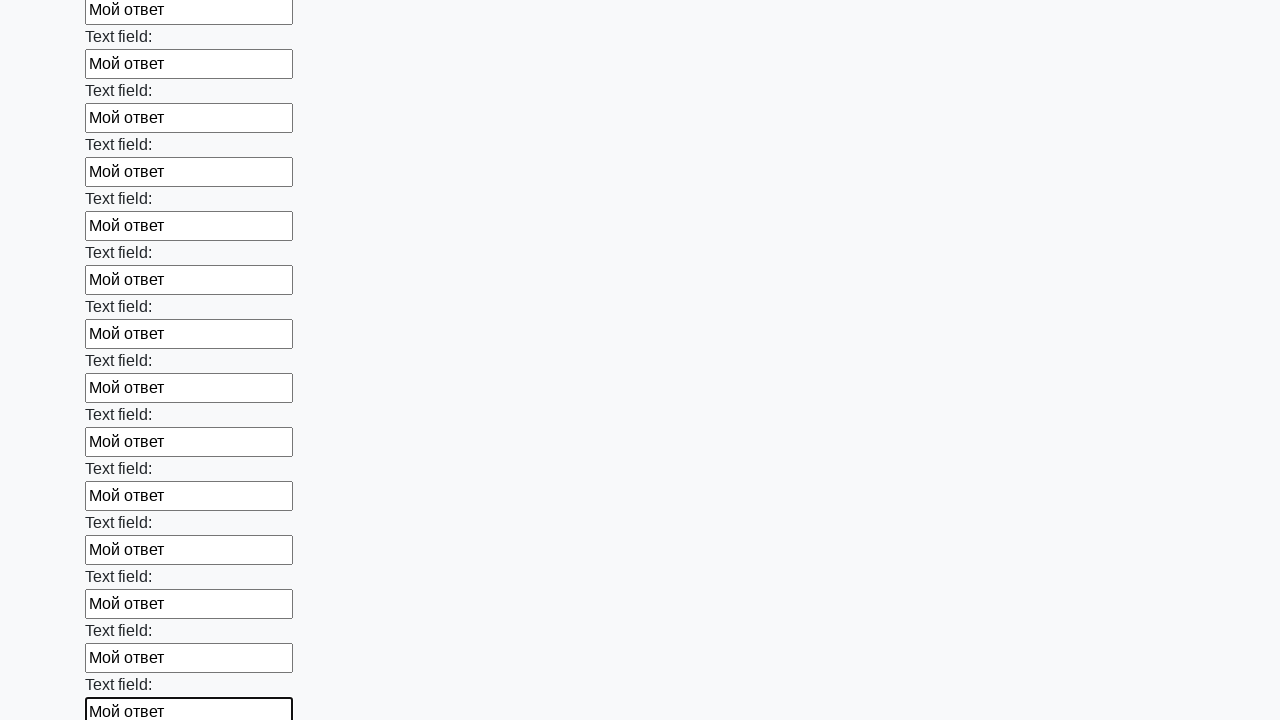

Filled input field with 'Мой ответ' on input >> nth=46
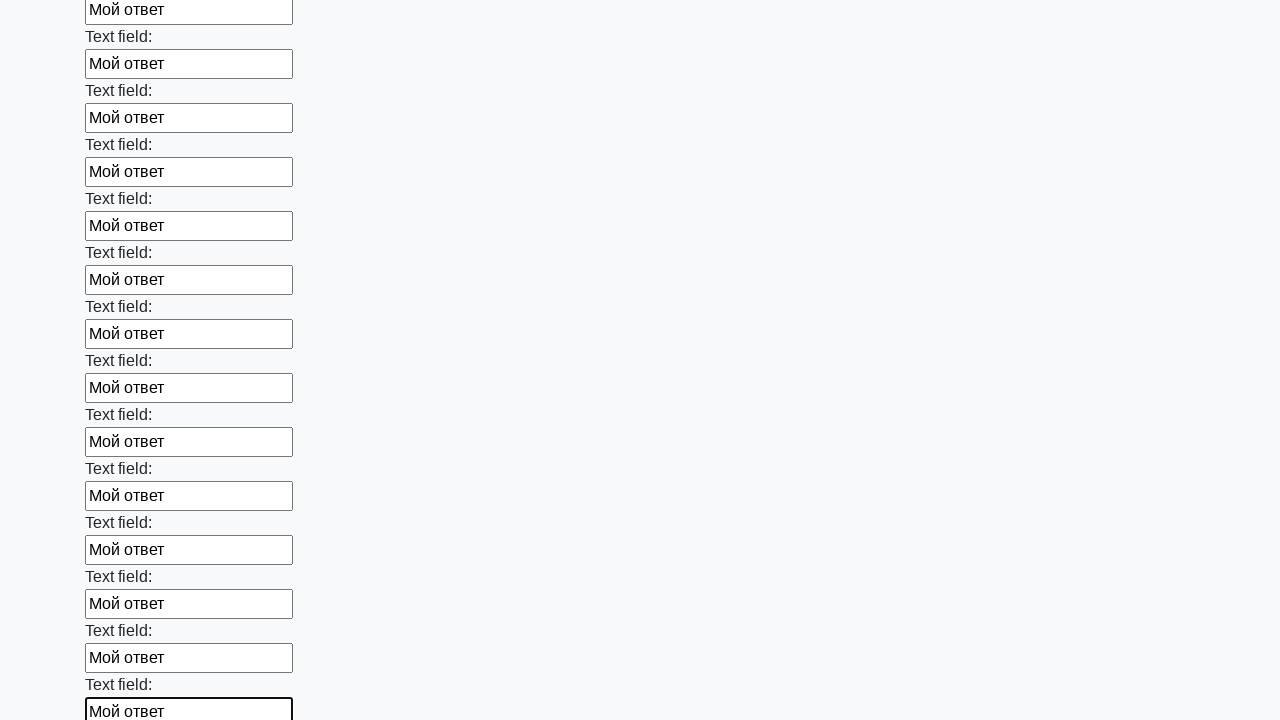

Filled input field with 'Мой ответ' on input >> nth=47
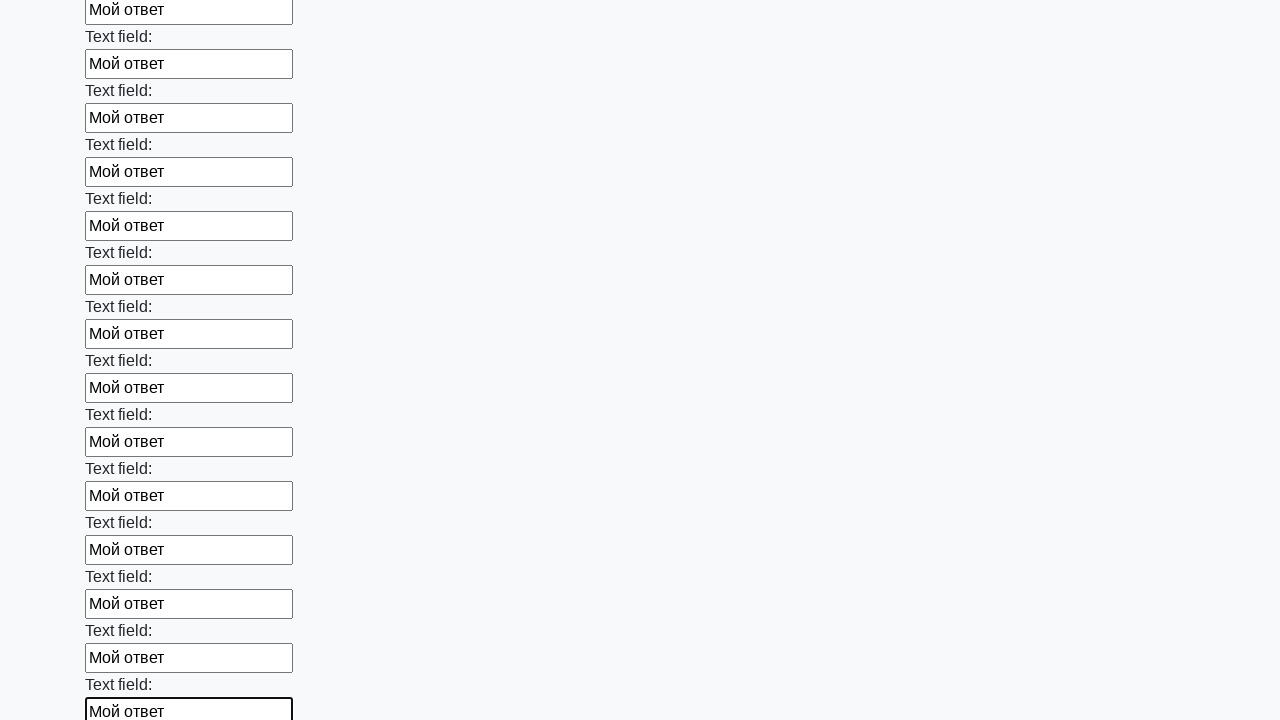

Filled input field with 'Мой ответ' on input >> nth=48
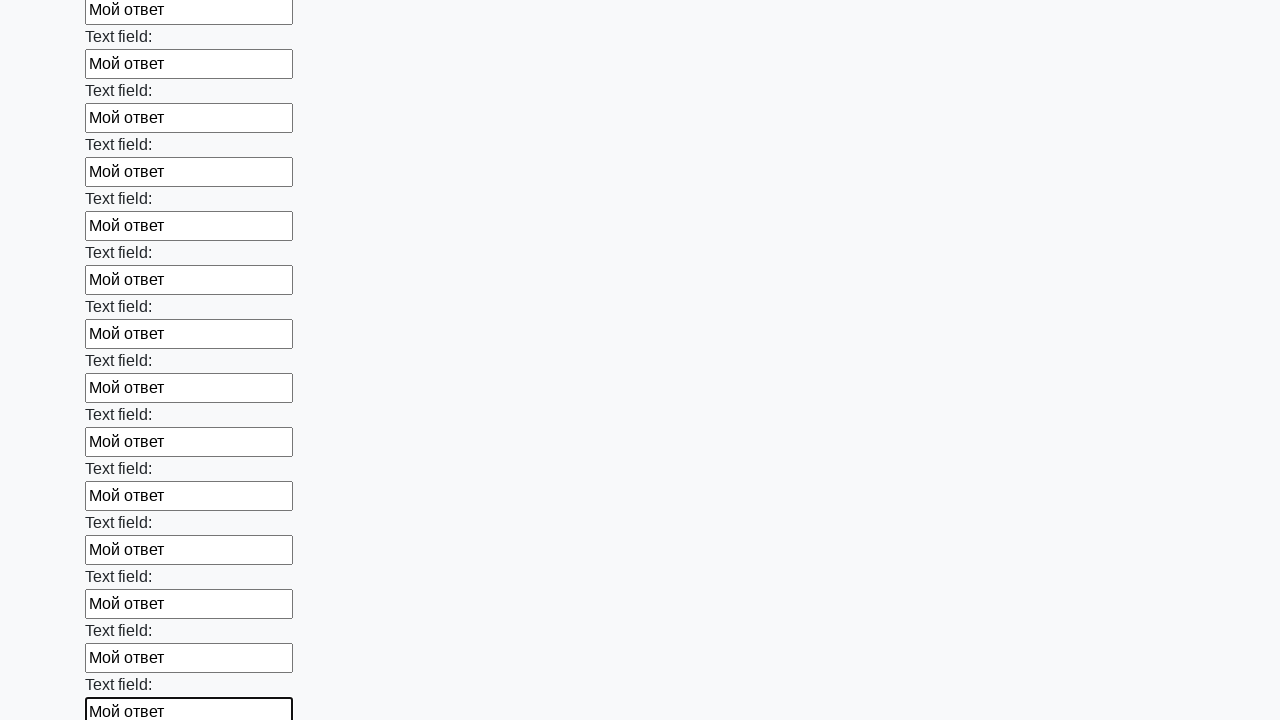

Filled input field with 'Мой ответ' on input >> nth=49
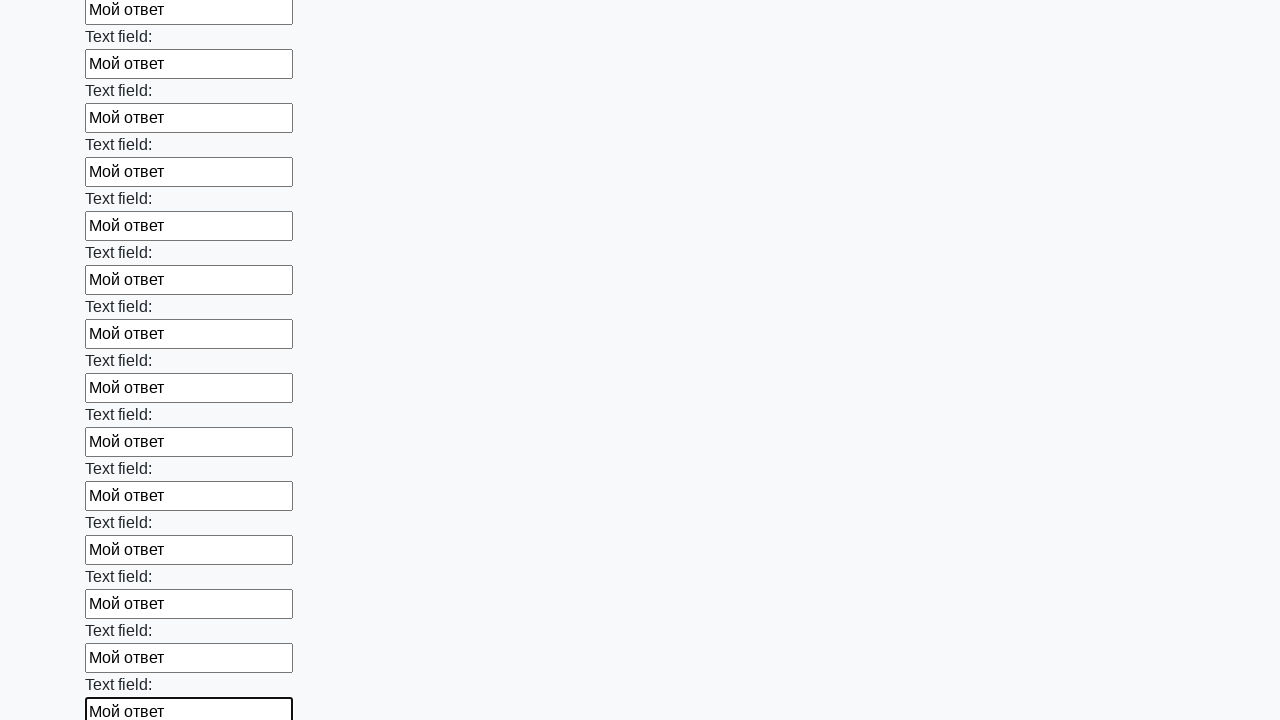

Filled input field with 'Мой ответ' on input >> nth=50
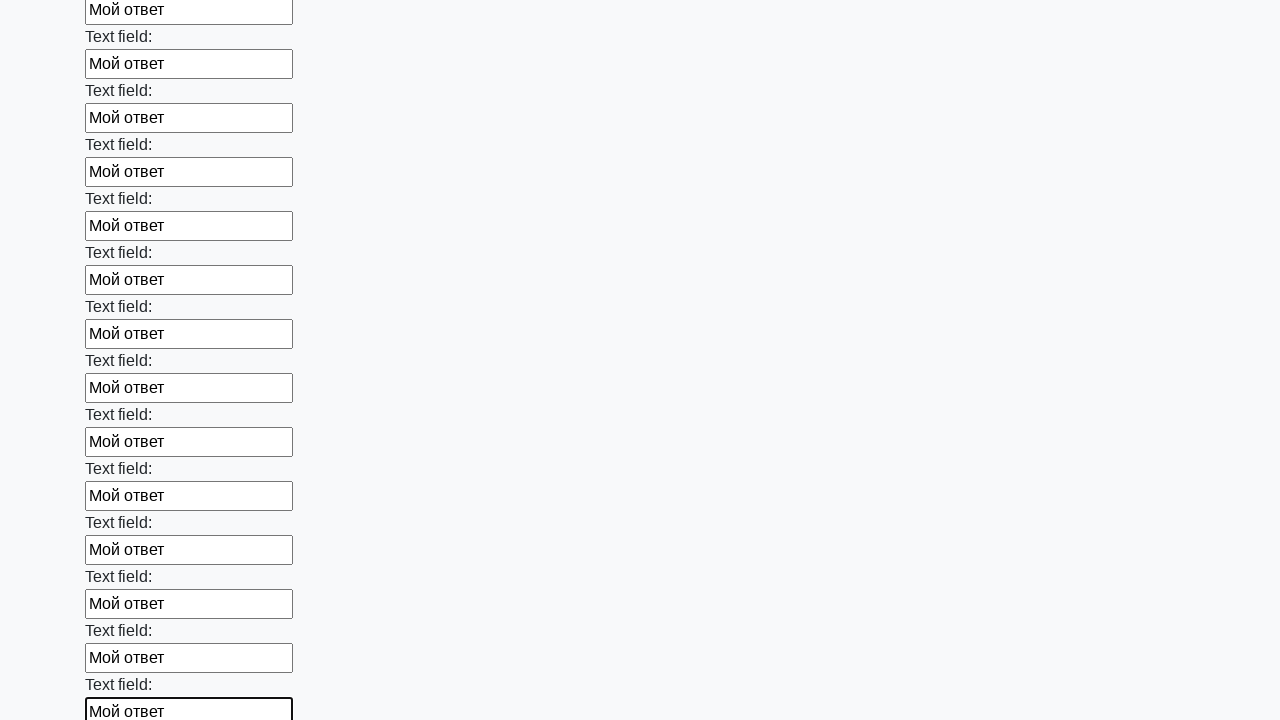

Filled input field with 'Мой ответ' on input >> nth=51
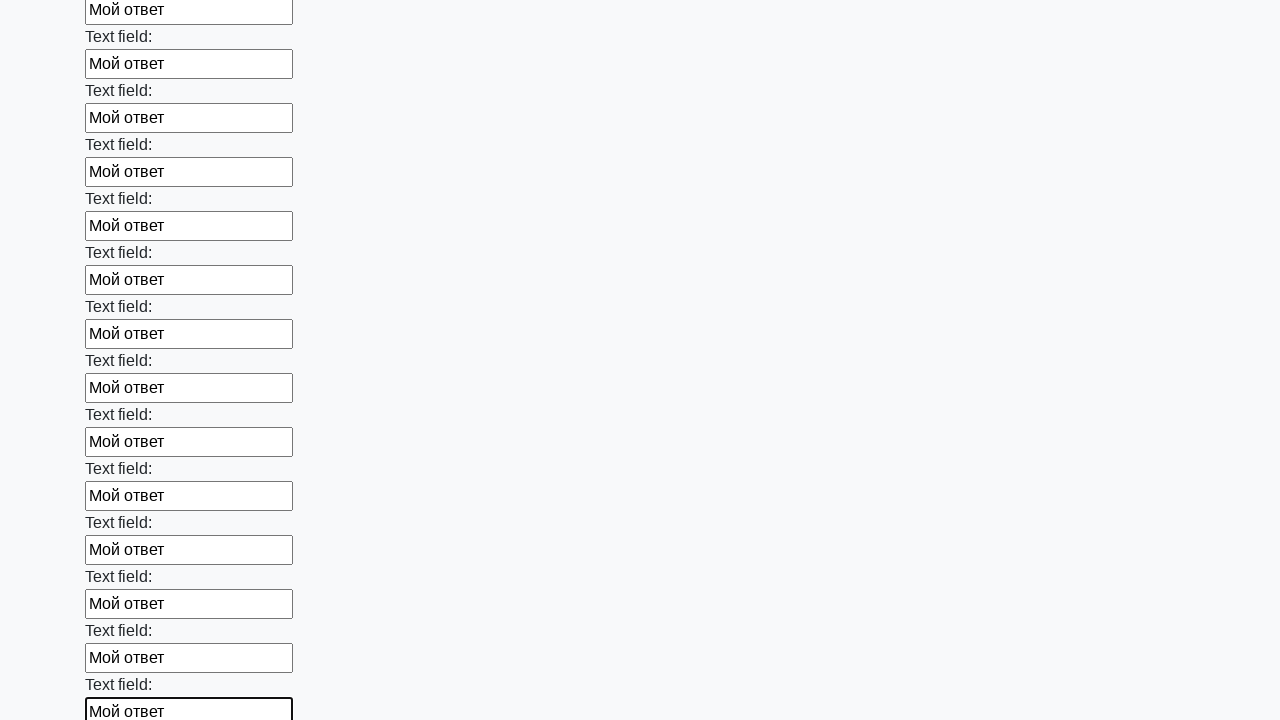

Filled input field with 'Мой ответ' on input >> nth=52
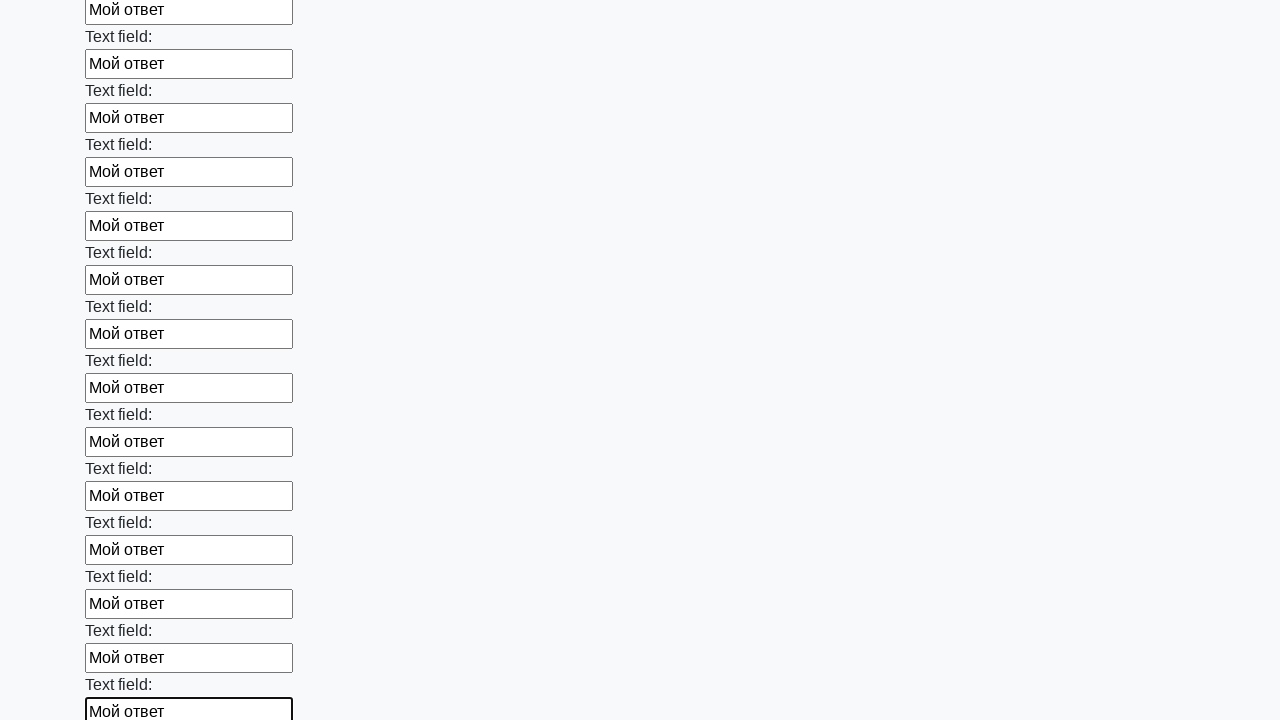

Filled input field with 'Мой ответ' on input >> nth=53
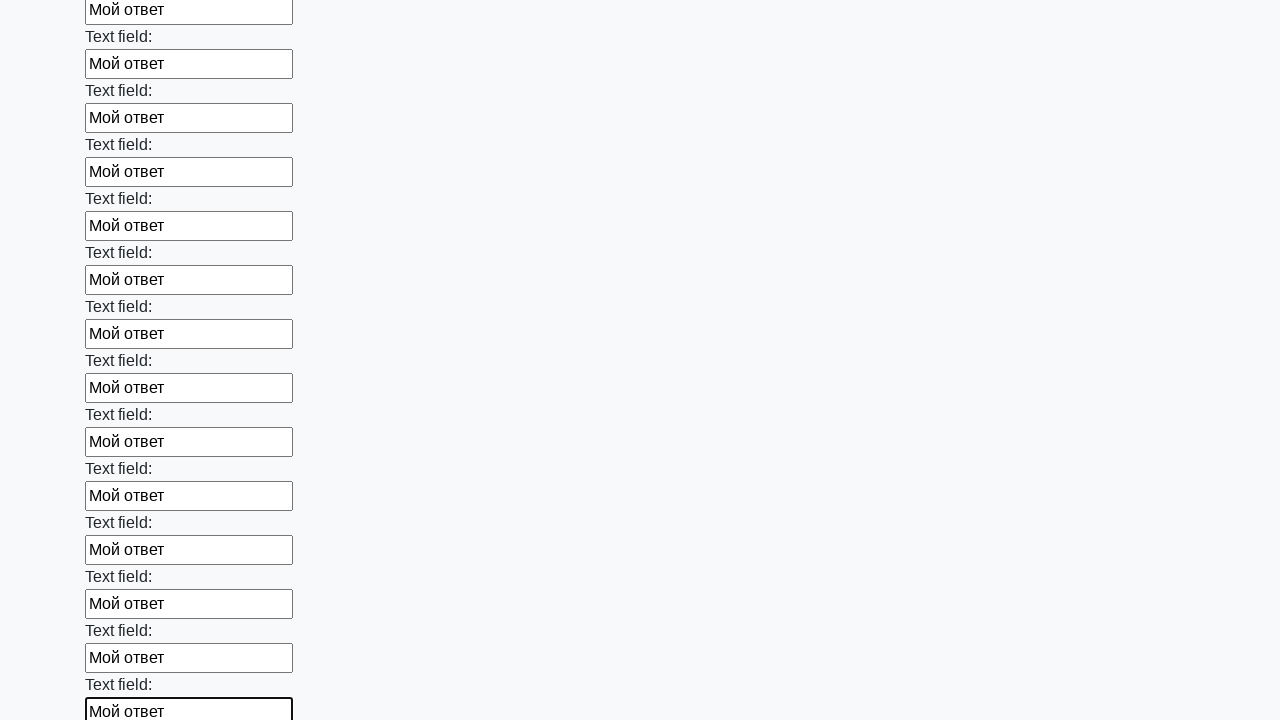

Filled input field with 'Мой ответ' on input >> nth=54
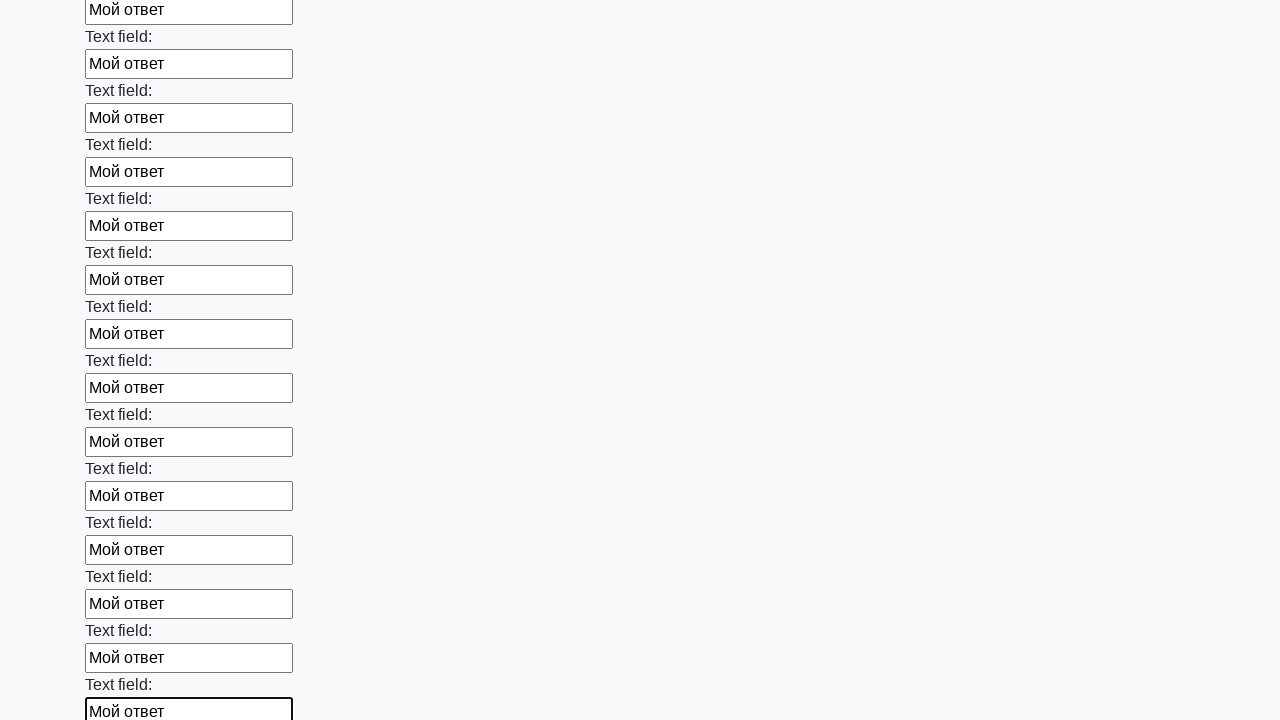

Filled input field with 'Мой ответ' on input >> nth=55
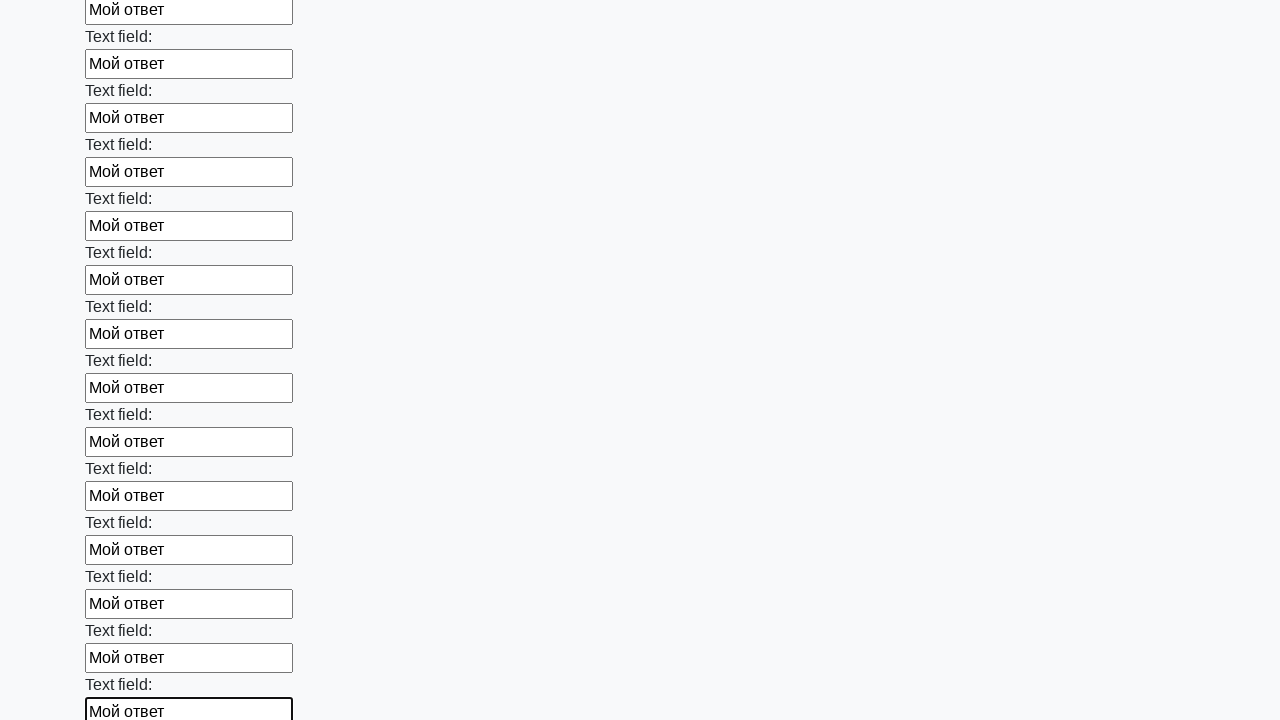

Filled input field with 'Мой ответ' on input >> nth=56
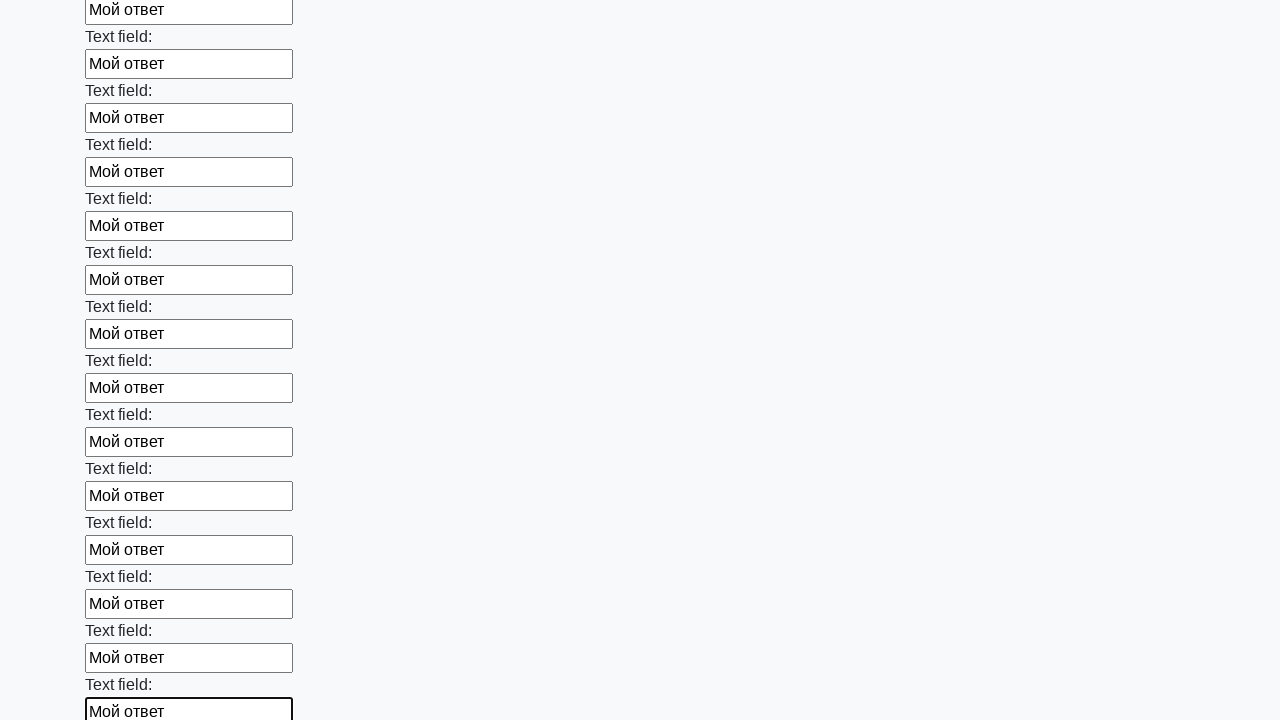

Filled input field with 'Мой ответ' on input >> nth=57
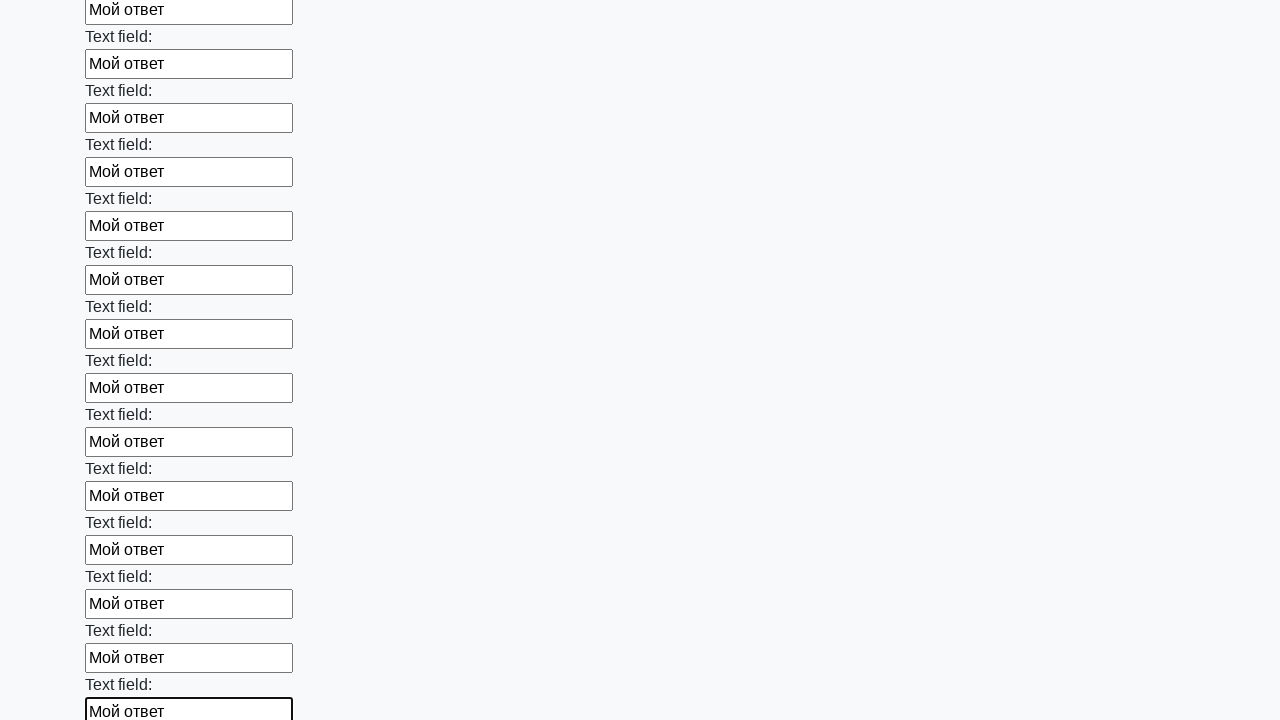

Filled input field with 'Мой ответ' on input >> nth=58
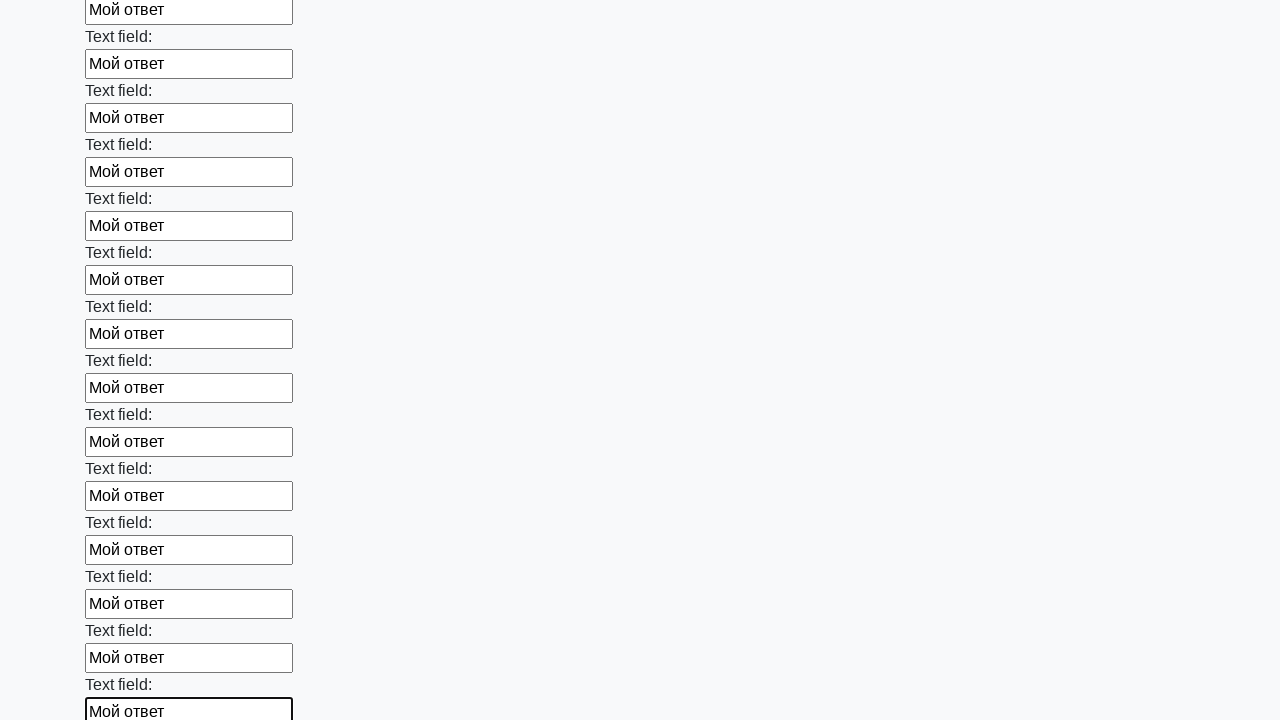

Filled input field with 'Мой ответ' on input >> nth=59
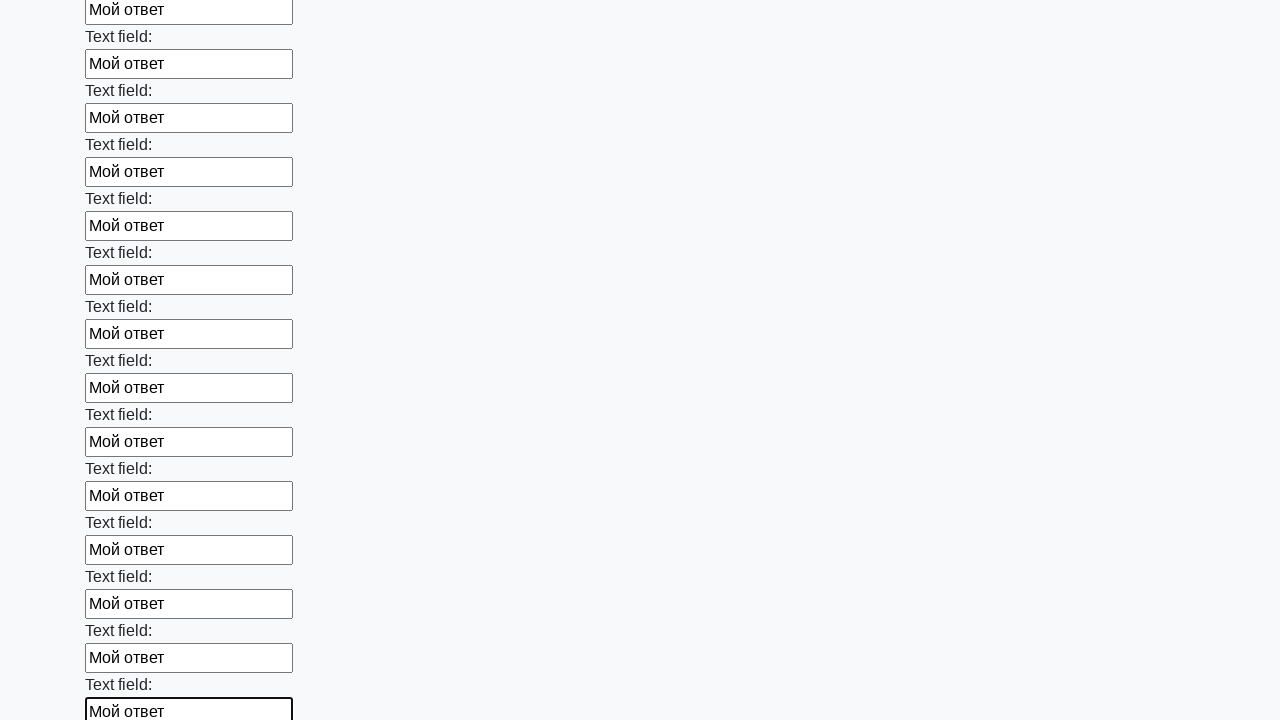

Filled input field with 'Мой ответ' on input >> nth=60
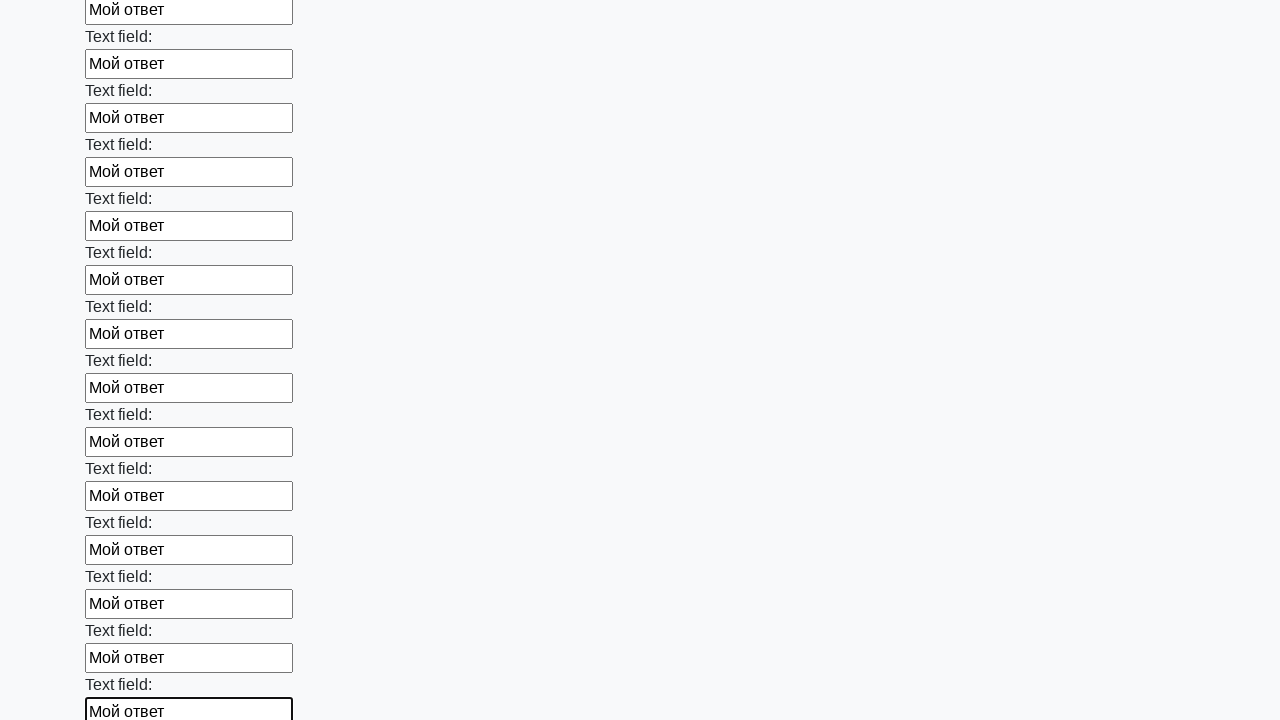

Filled input field with 'Мой ответ' on input >> nth=61
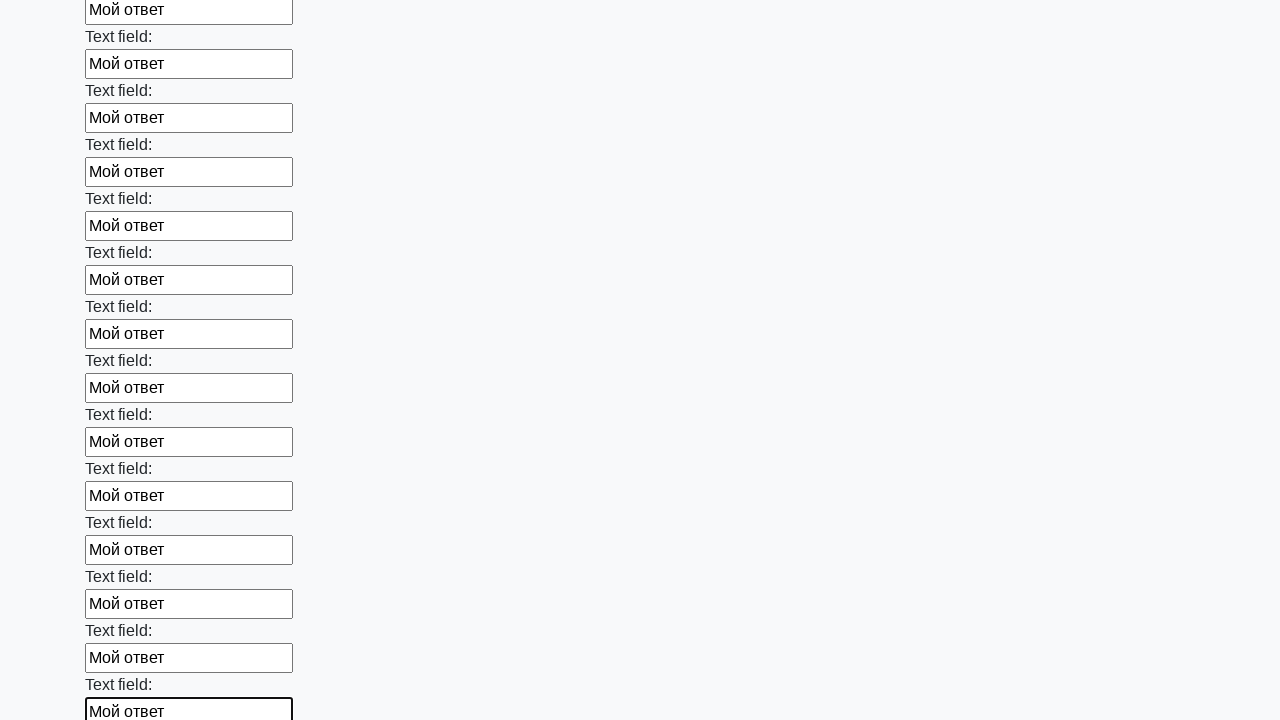

Filled input field with 'Мой ответ' on input >> nth=62
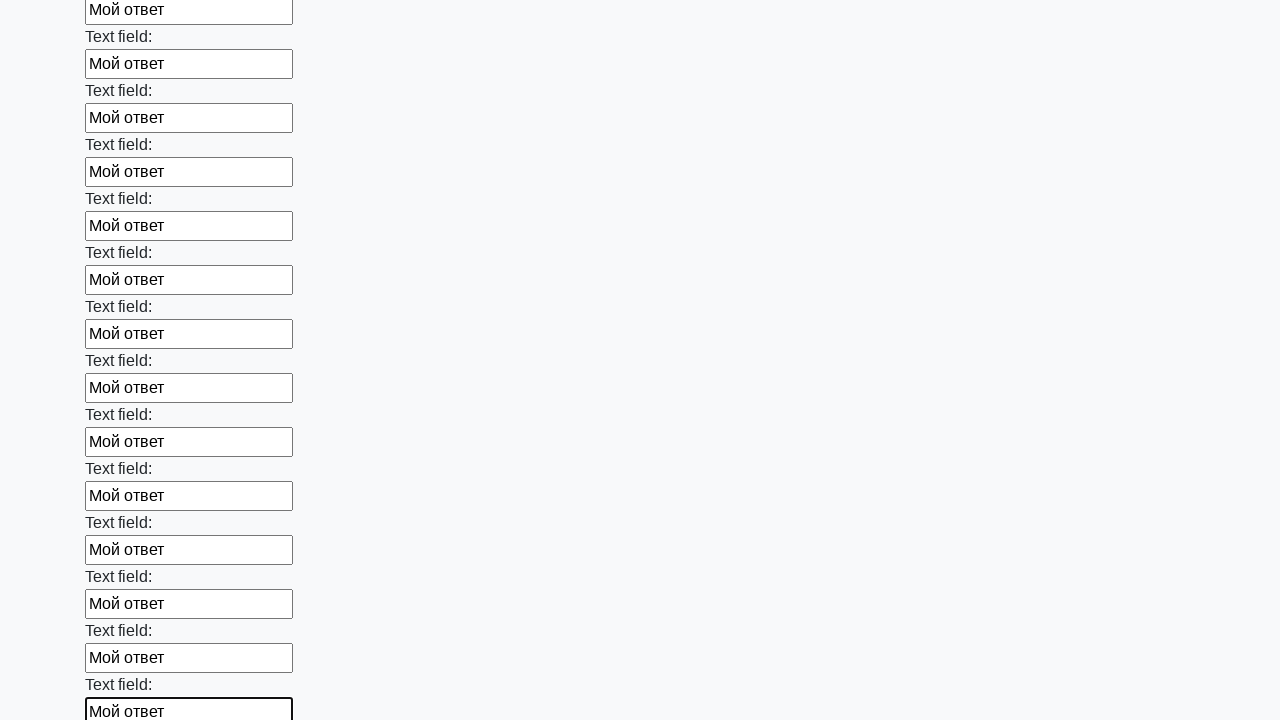

Filled input field with 'Мой ответ' on input >> nth=63
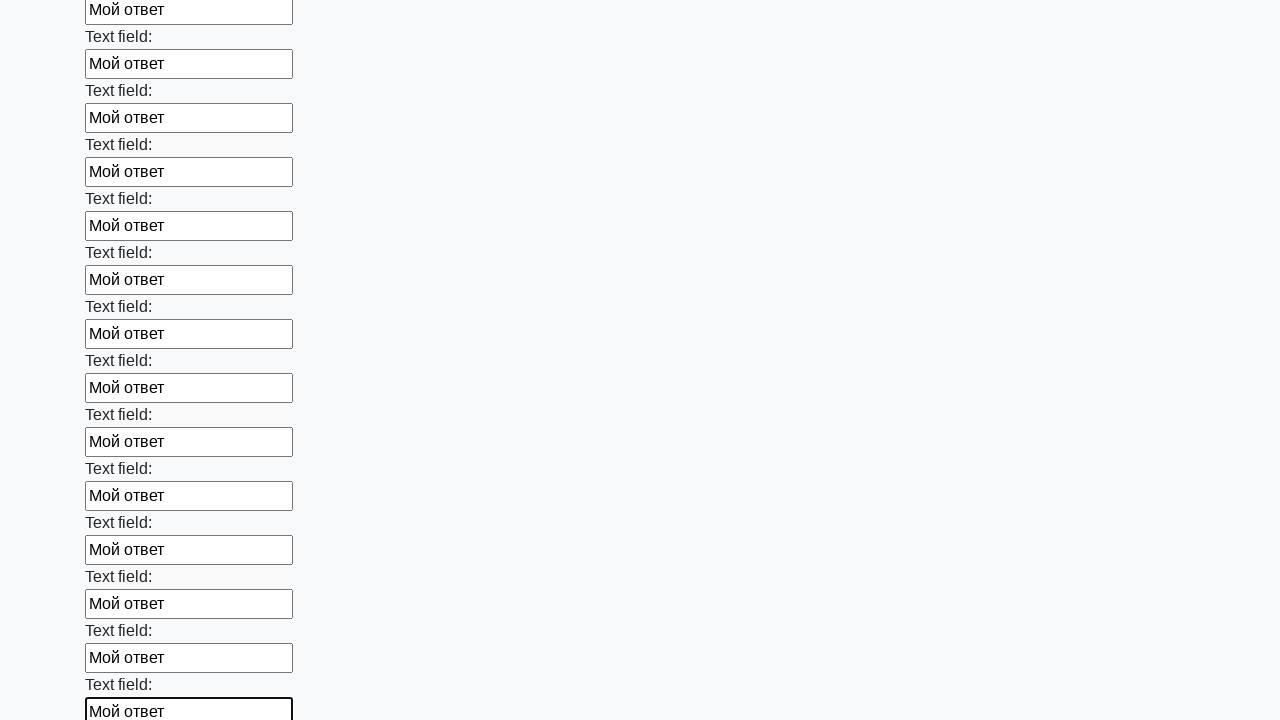

Filled input field with 'Мой ответ' on input >> nth=64
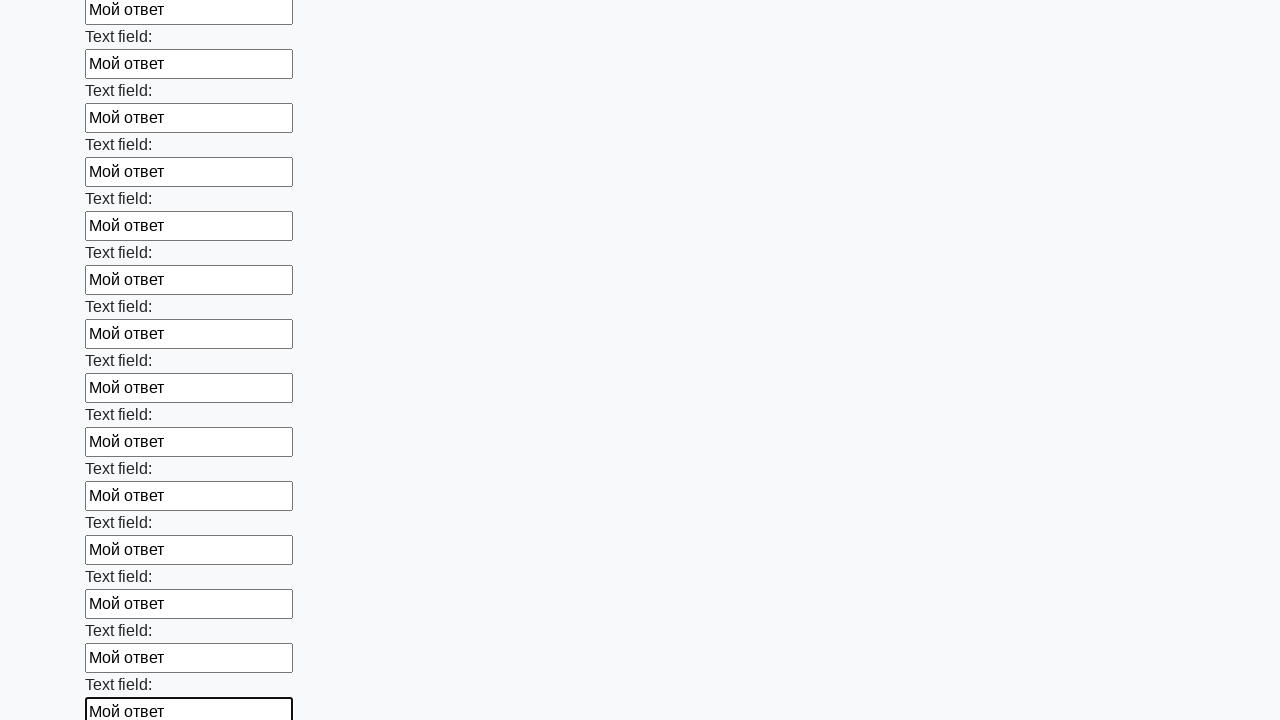

Filled input field with 'Мой ответ' on input >> nth=65
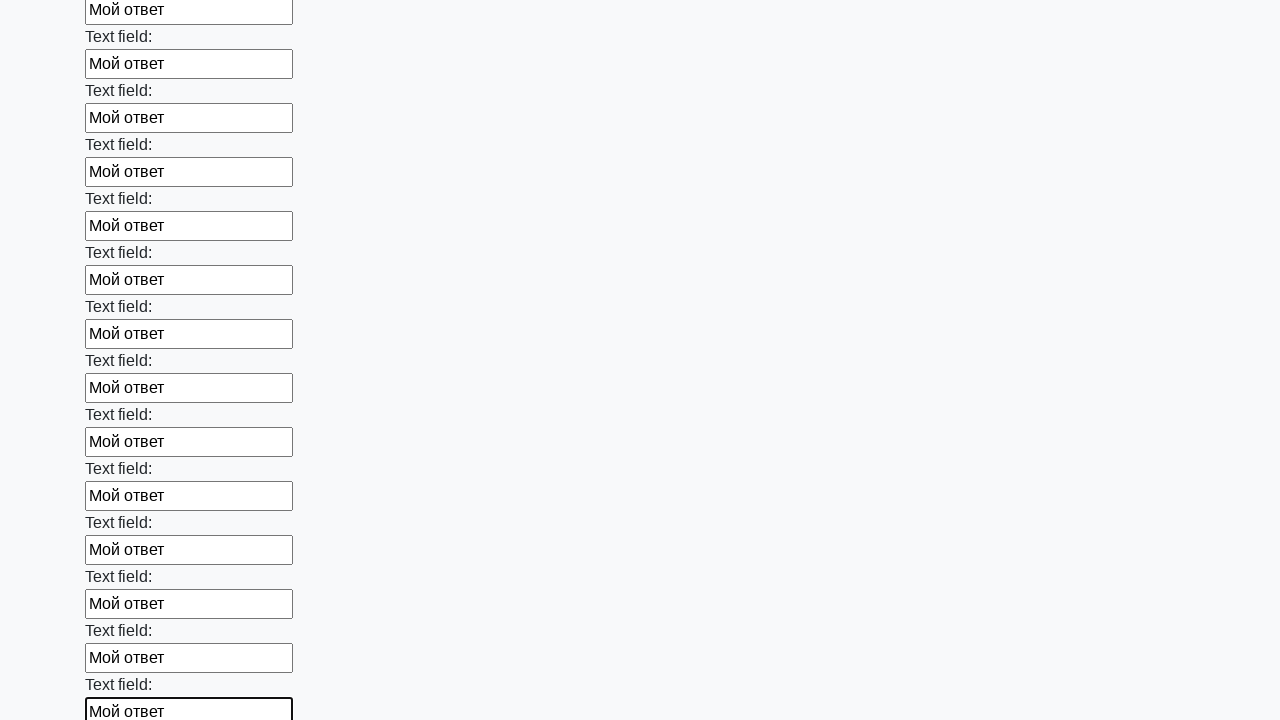

Filled input field with 'Мой ответ' on input >> nth=66
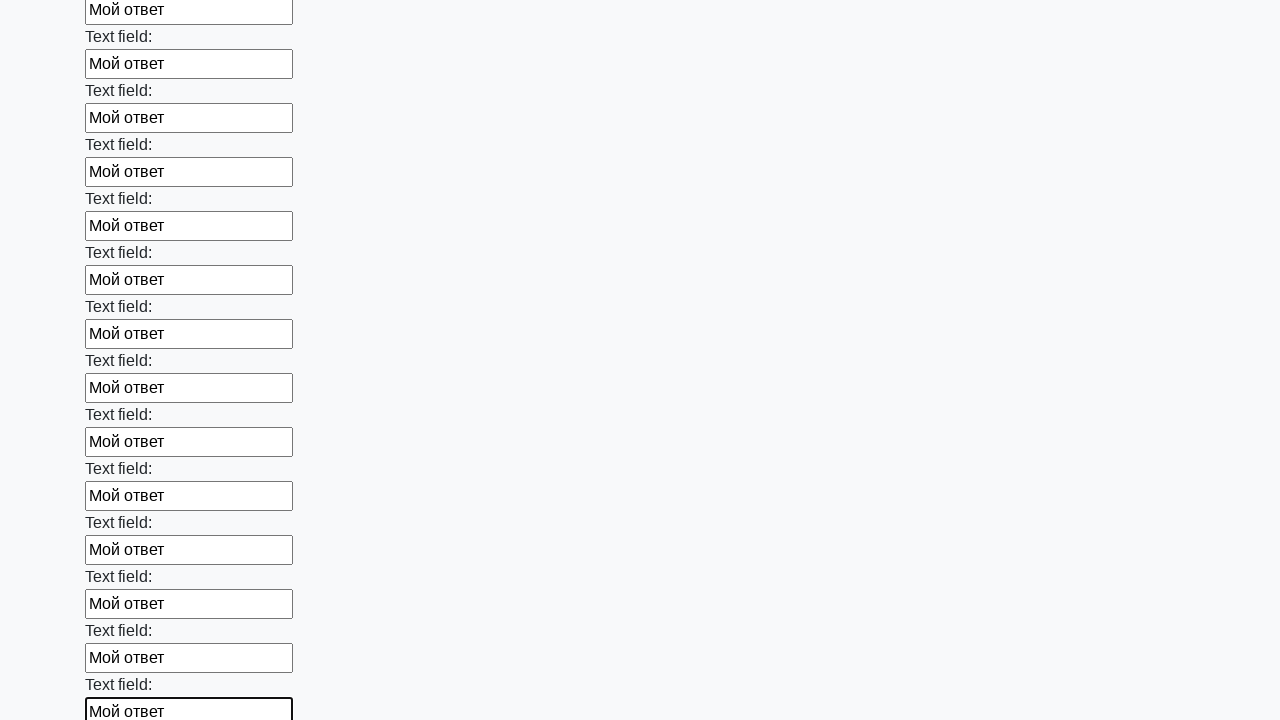

Filled input field with 'Мой ответ' on input >> nth=67
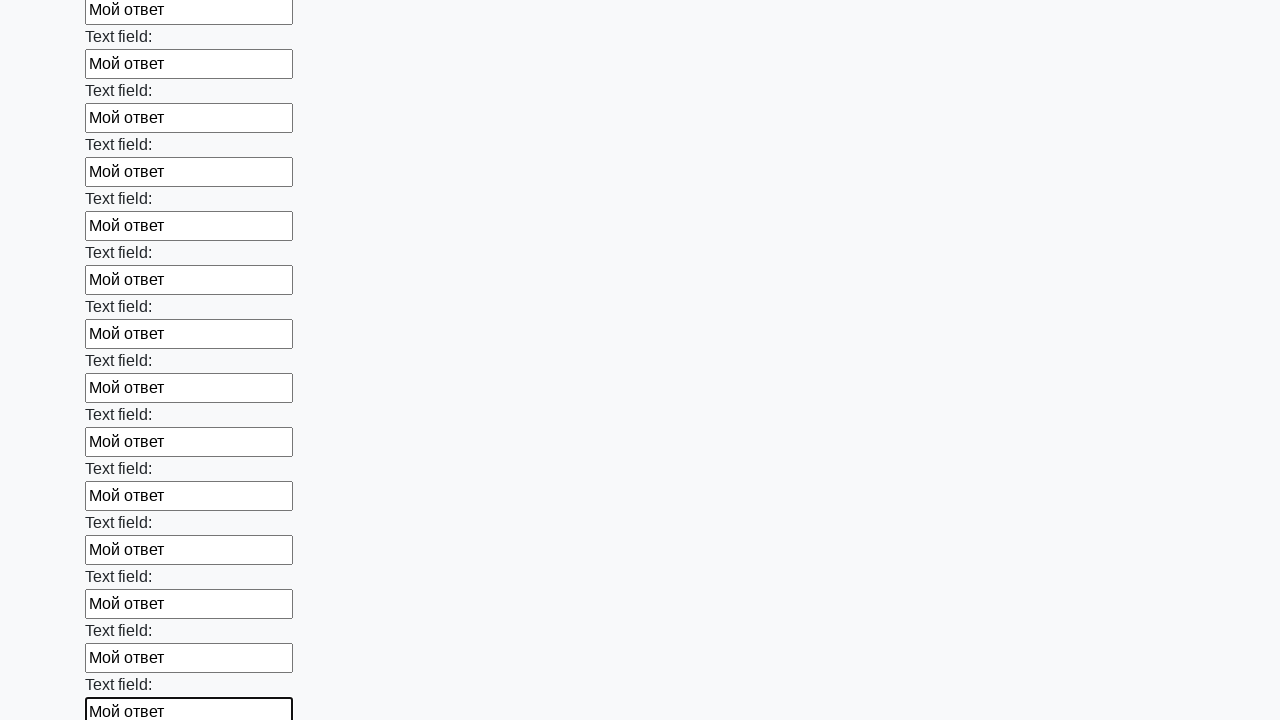

Filled input field with 'Мой ответ' on input >> nth=68
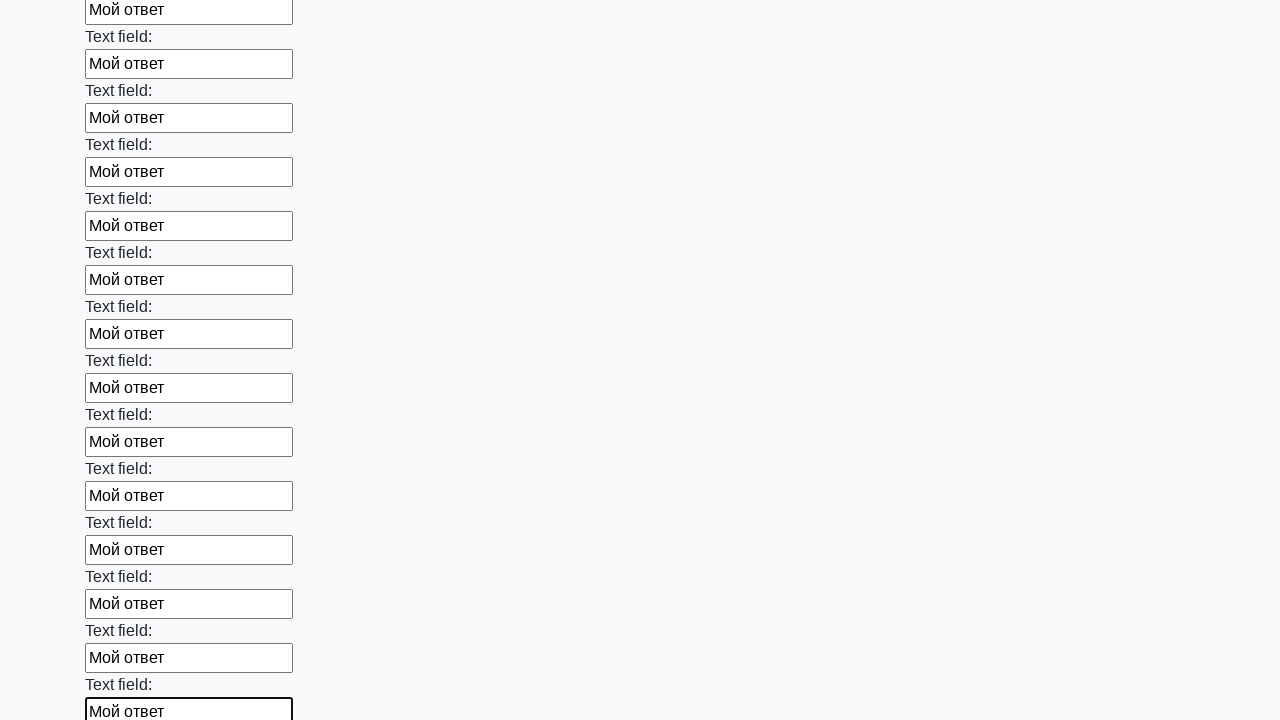

Filled input field with 'Мой ответ' on input >> nth=69
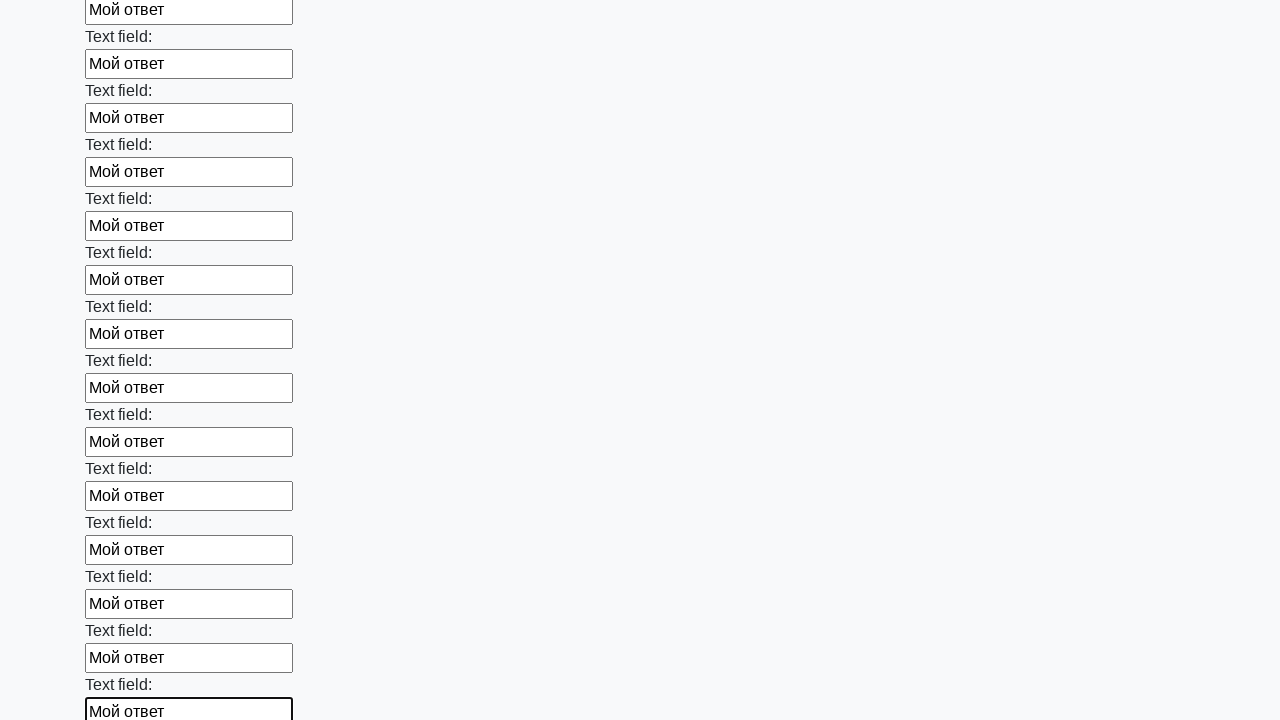

Filled input field with 'Мой ответ' on input >> nth=70
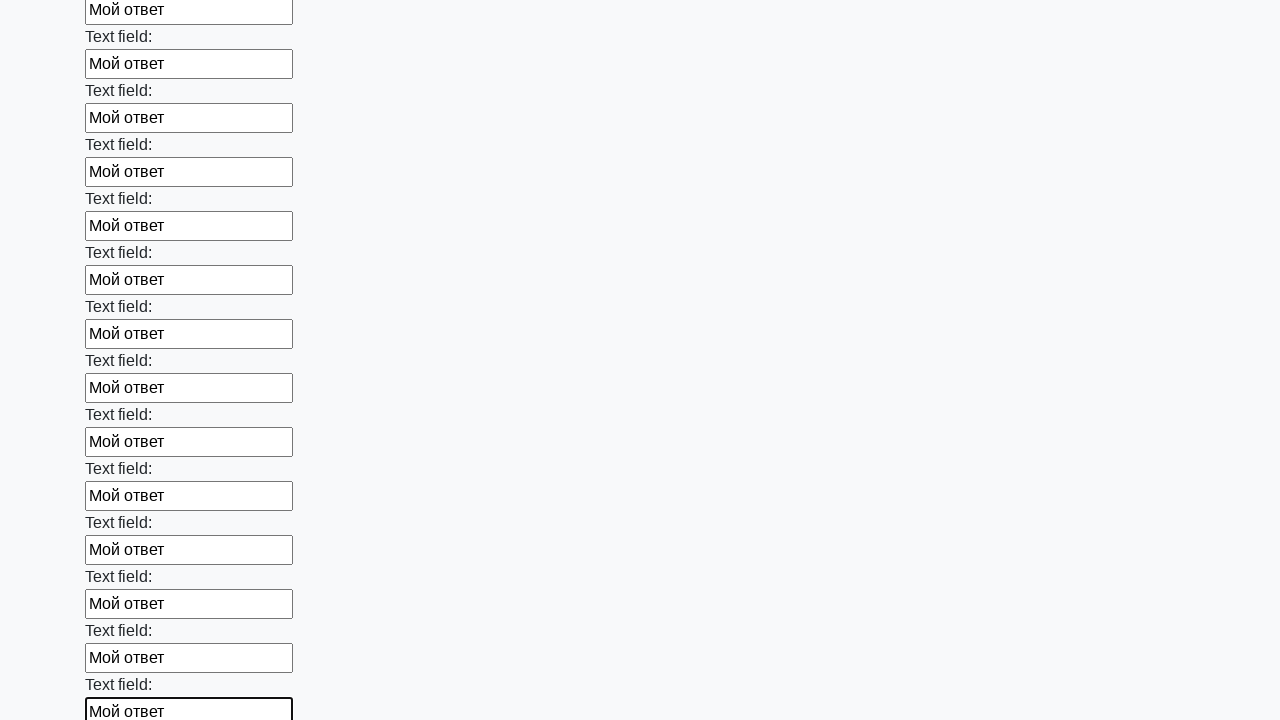

Filled input field with 'Мой ответ' on input >> nth=71
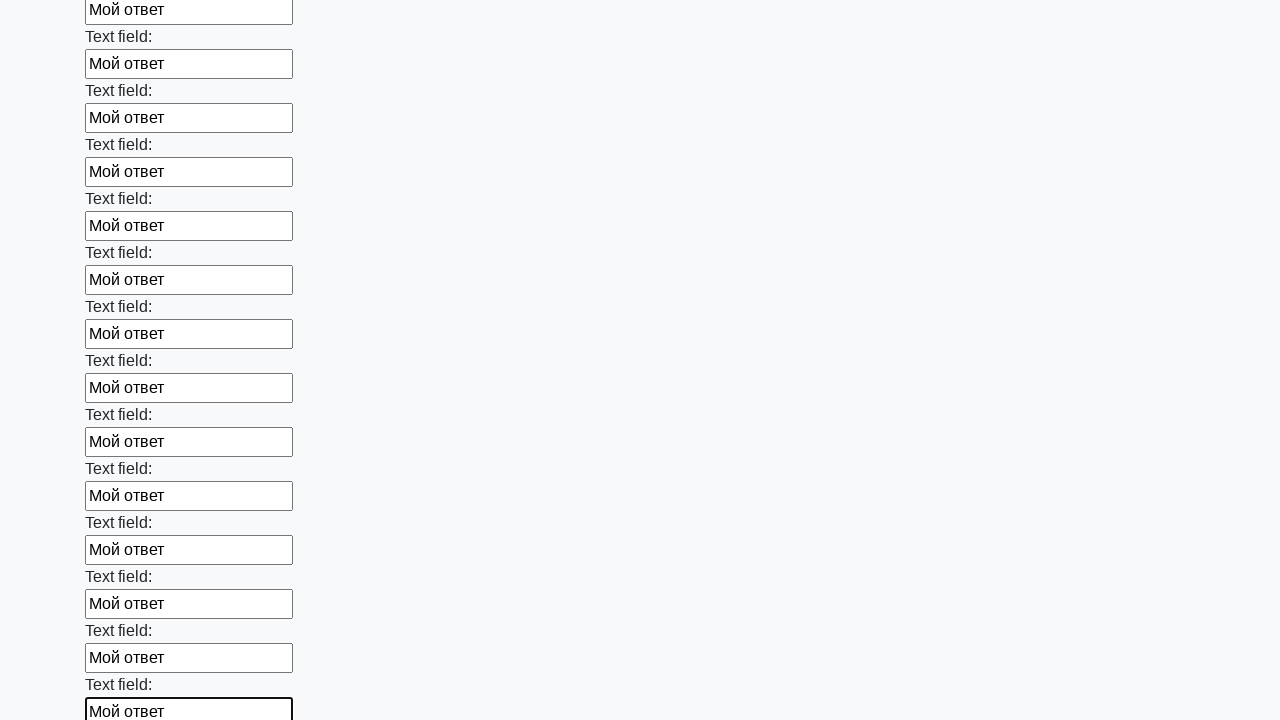

Filled input field with 'Мой ответ' on input >> nth=72
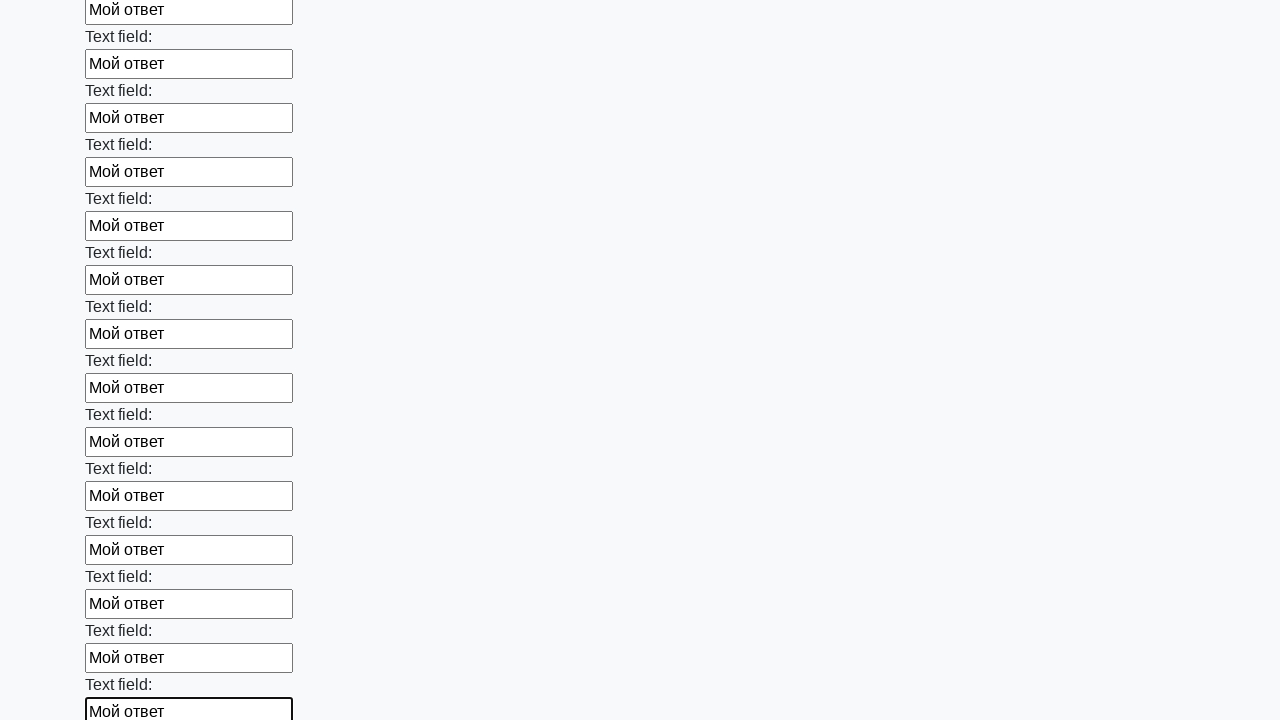

Filled input field with 'Мой ответ' on input >> nth=73
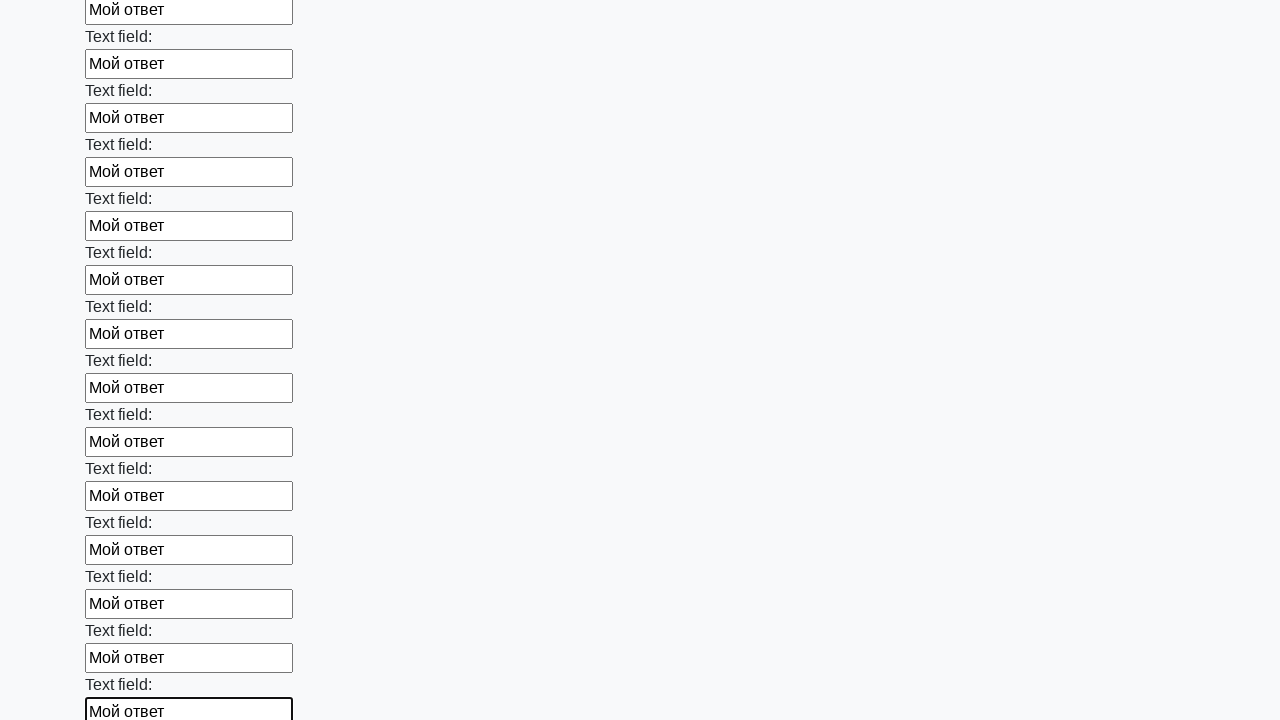

Filled input field with 'Мой ответ' on input >> nth=74
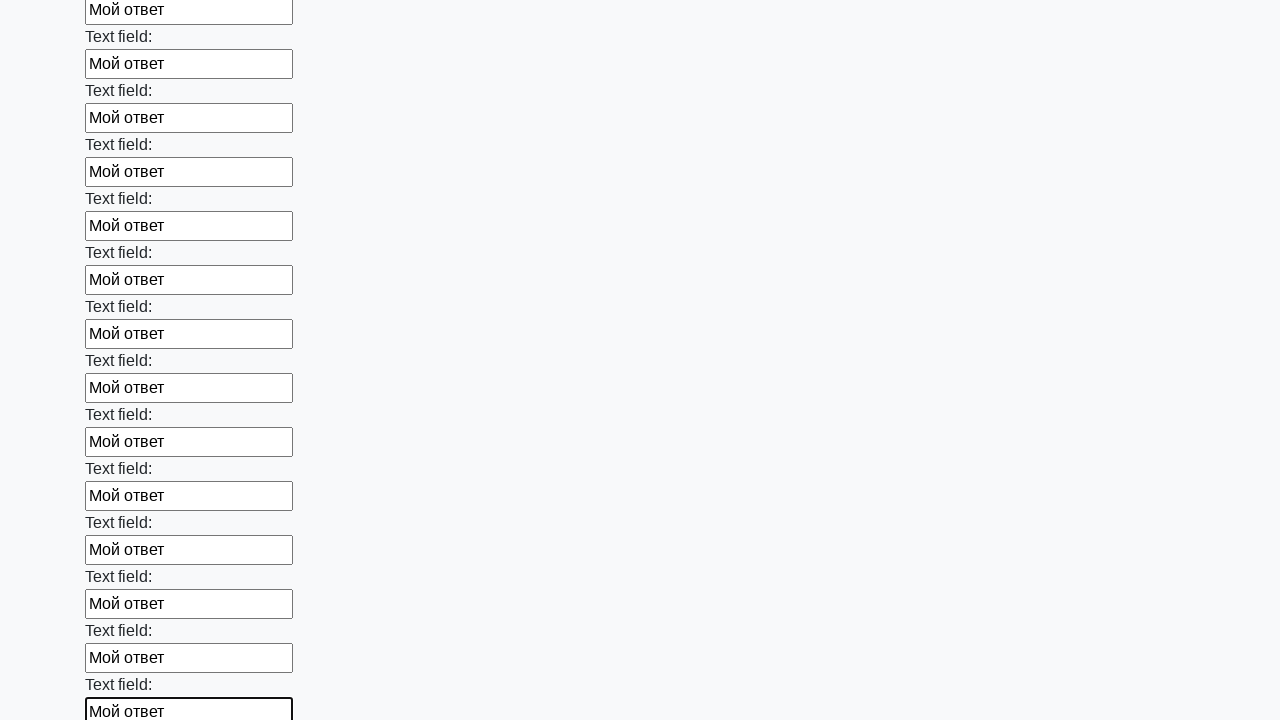

Filled input field with 'Мой ответ' on input >> nth=75
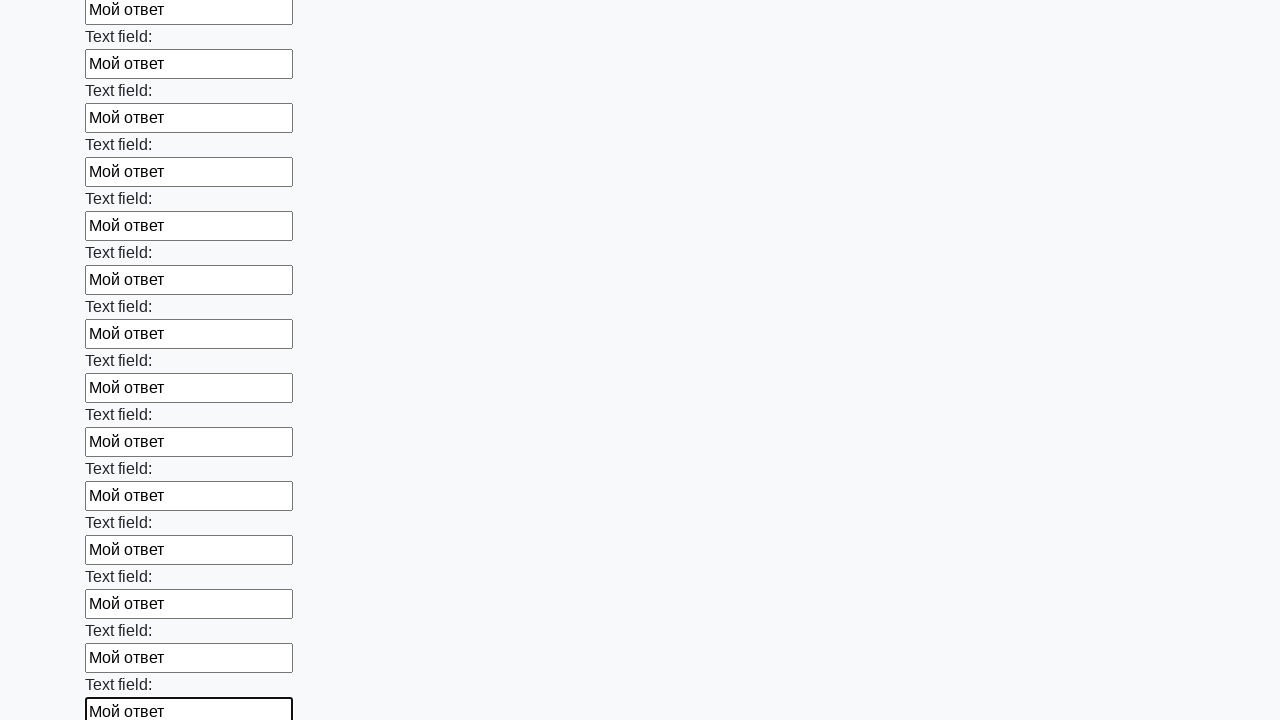

Filled input field with 'Мой ответ' on input >> nth=76
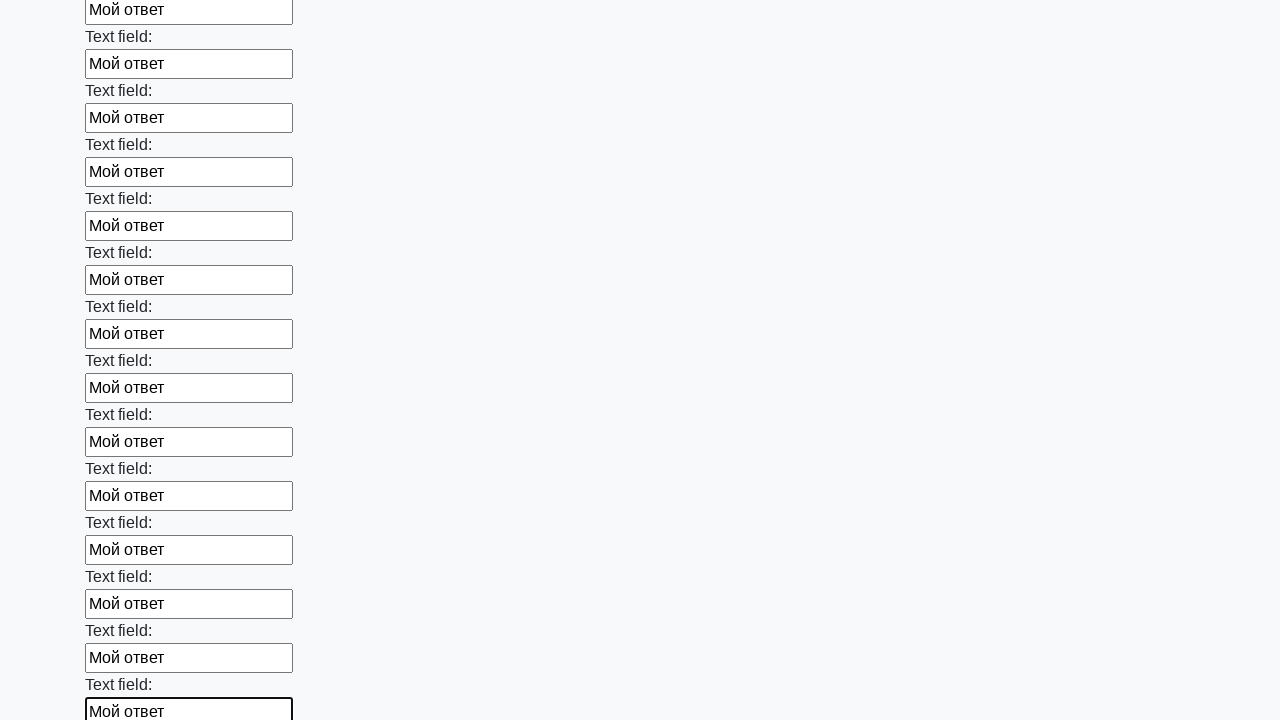

Filled input field with 'Мой ответ' on input >> nth=77
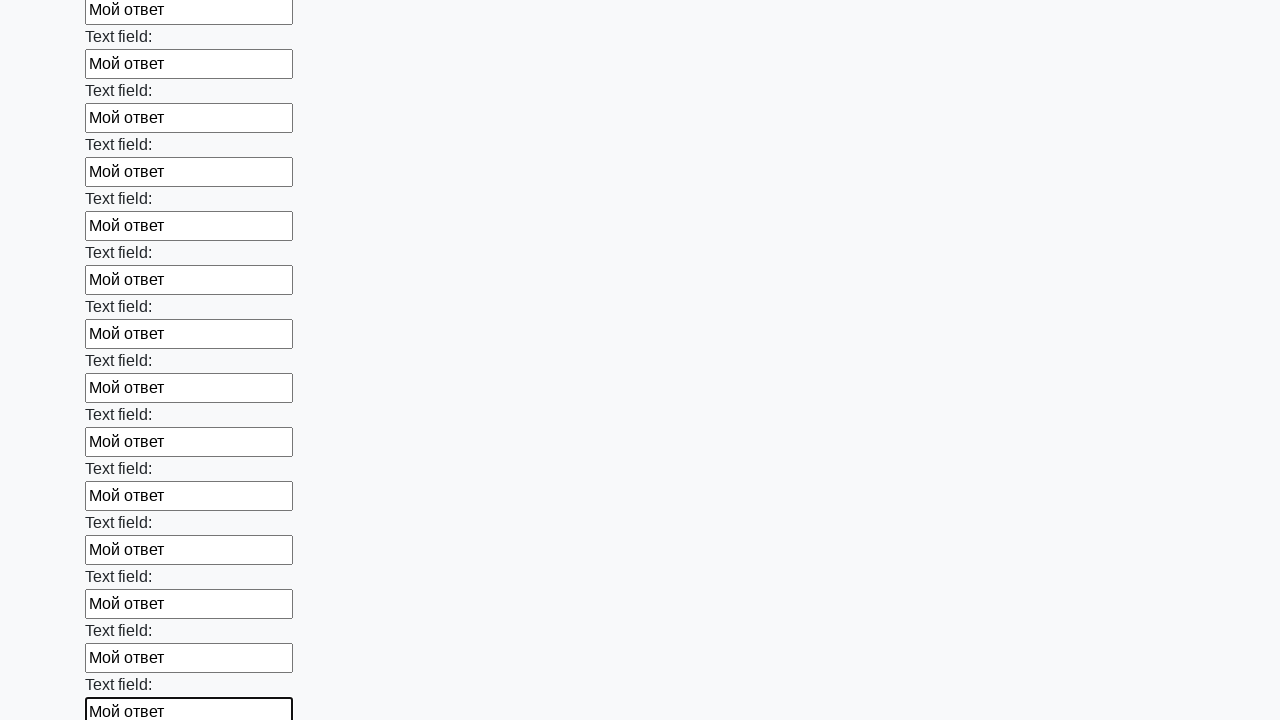

Filled input field with 'Мой ответ' on input >> nth=78
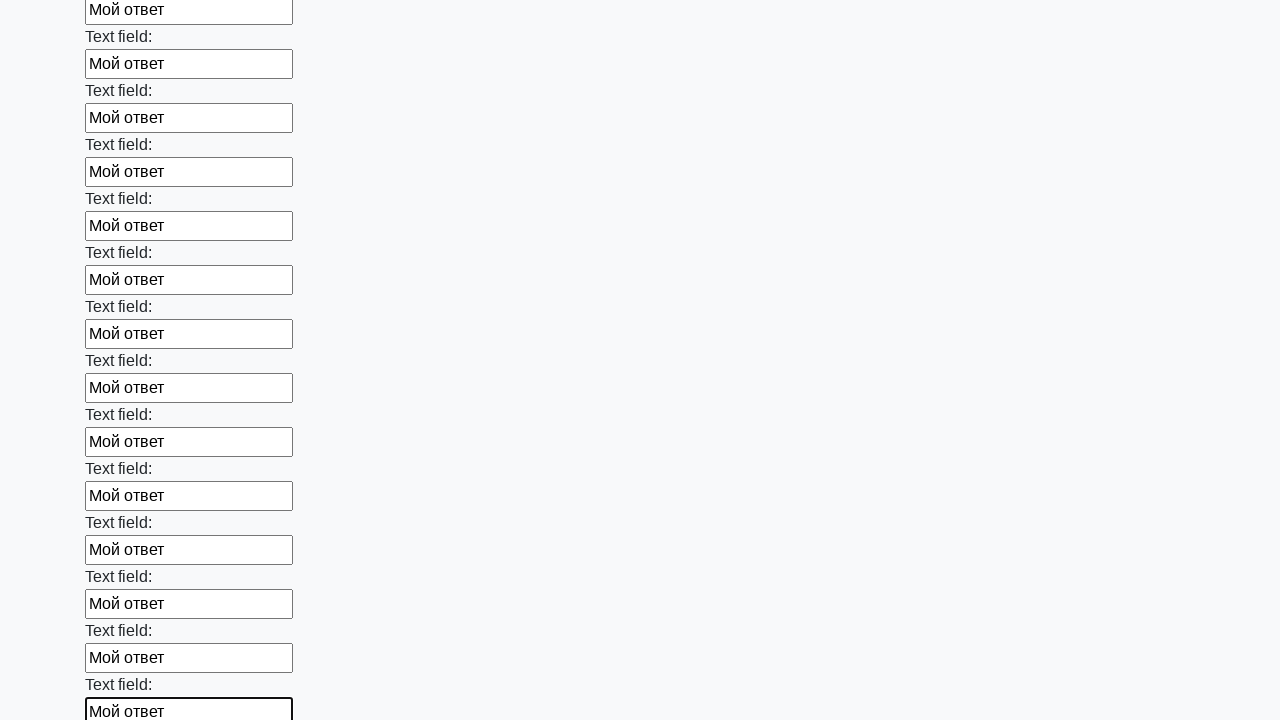

Filled input field with 'Мой ответ' on input >> nth=79
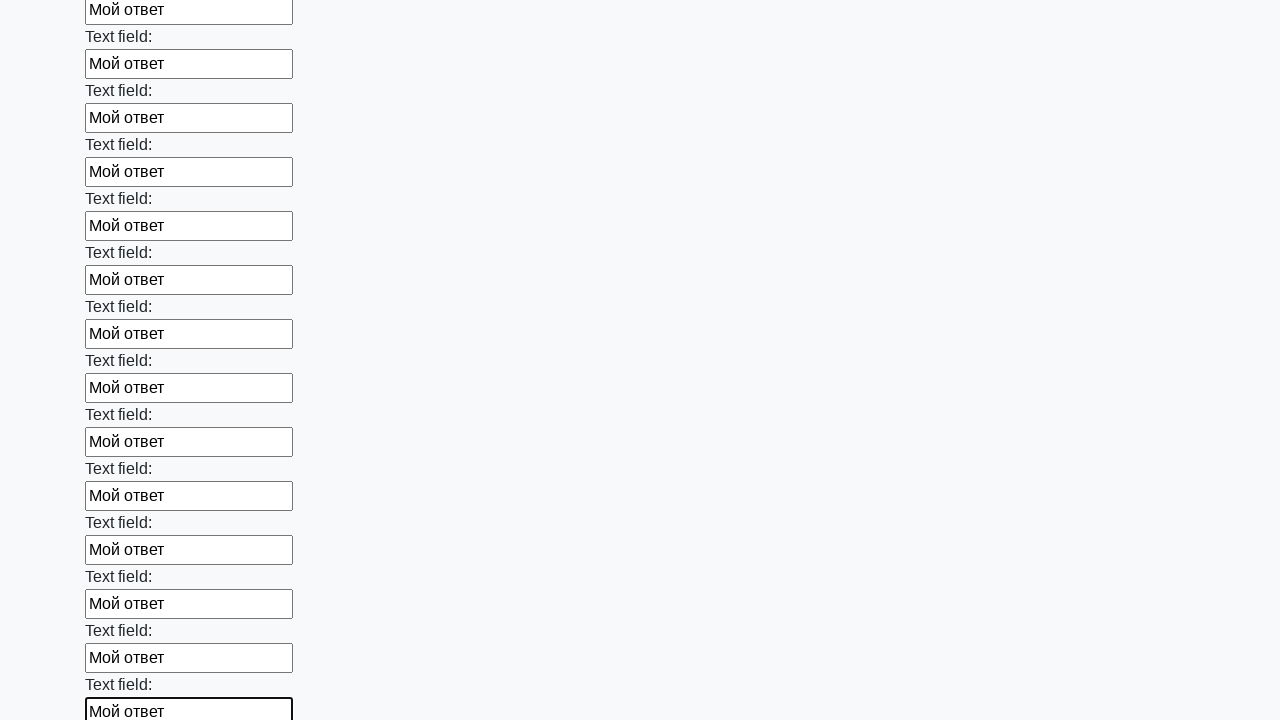

Filled input field with 'Мой ответ' on input >> nth=80
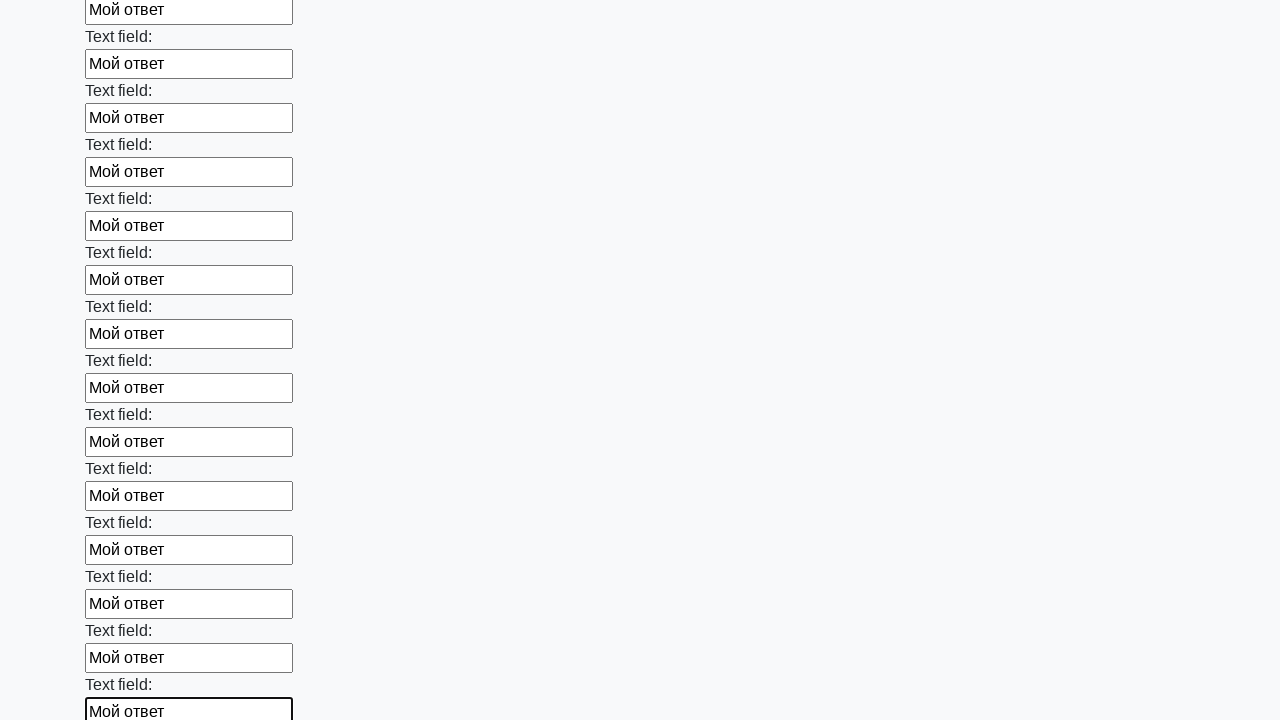

Filled input field with 'Мой ответ' on input >> nth=81
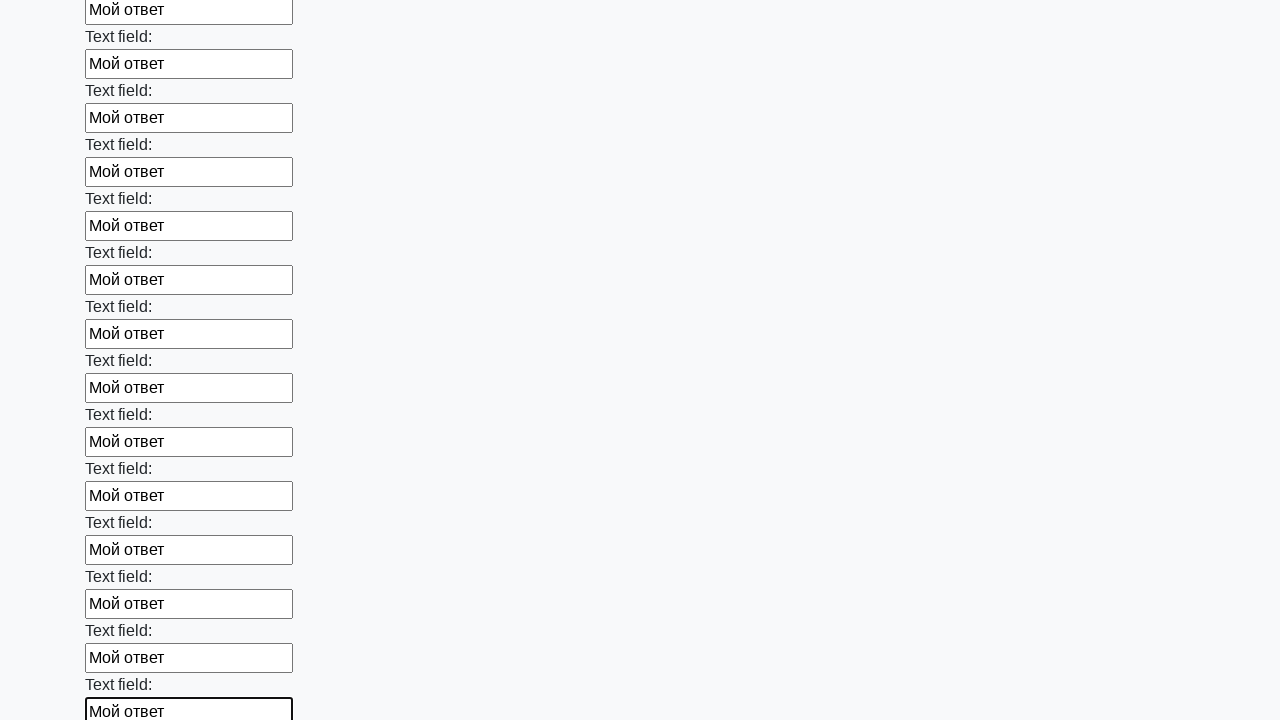

Filled input field with 'Мой ответ' on input >> nth=82
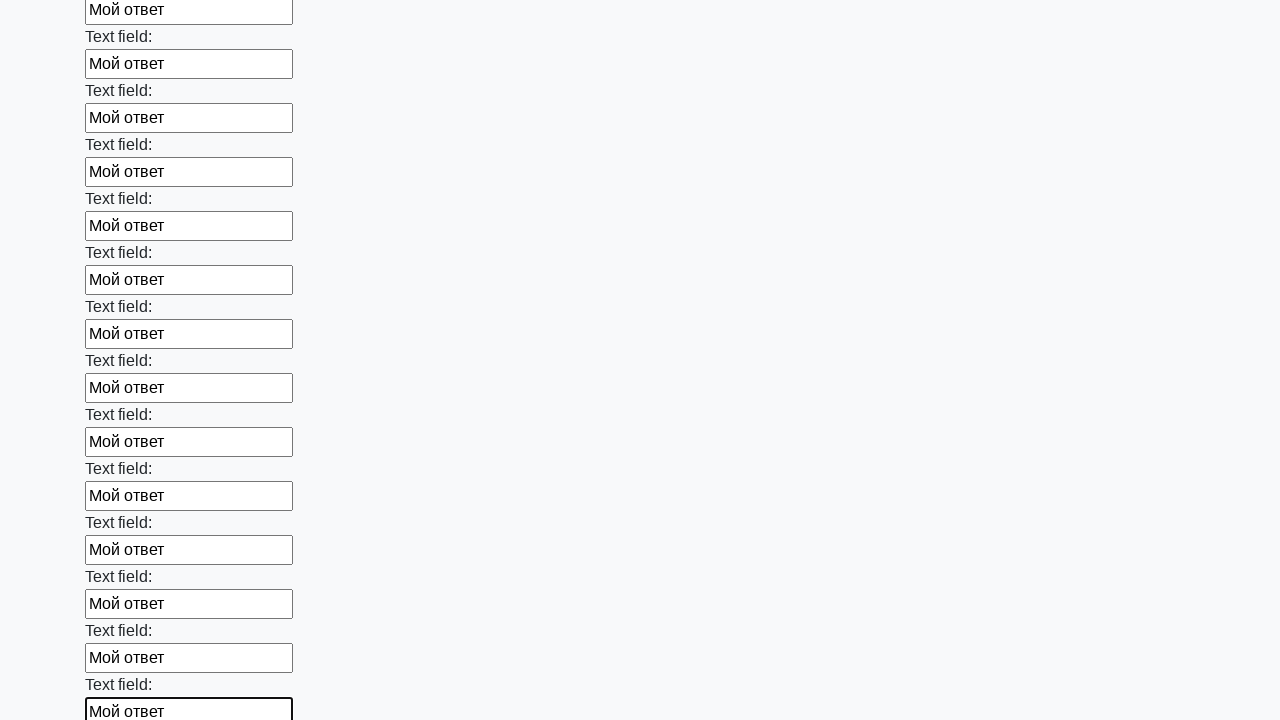

Filled input field with 'Мой ответ' on input >> nth=83
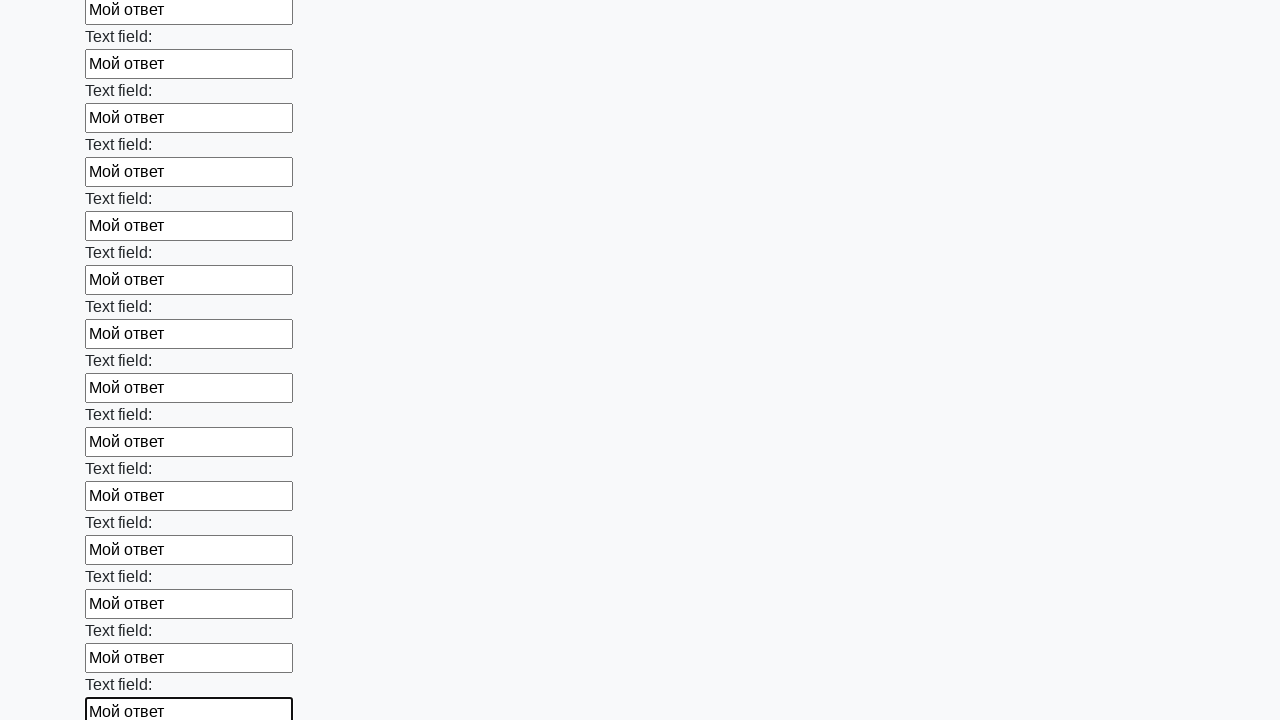

Filled input field with 'Мой ответ' on input >> nth=84
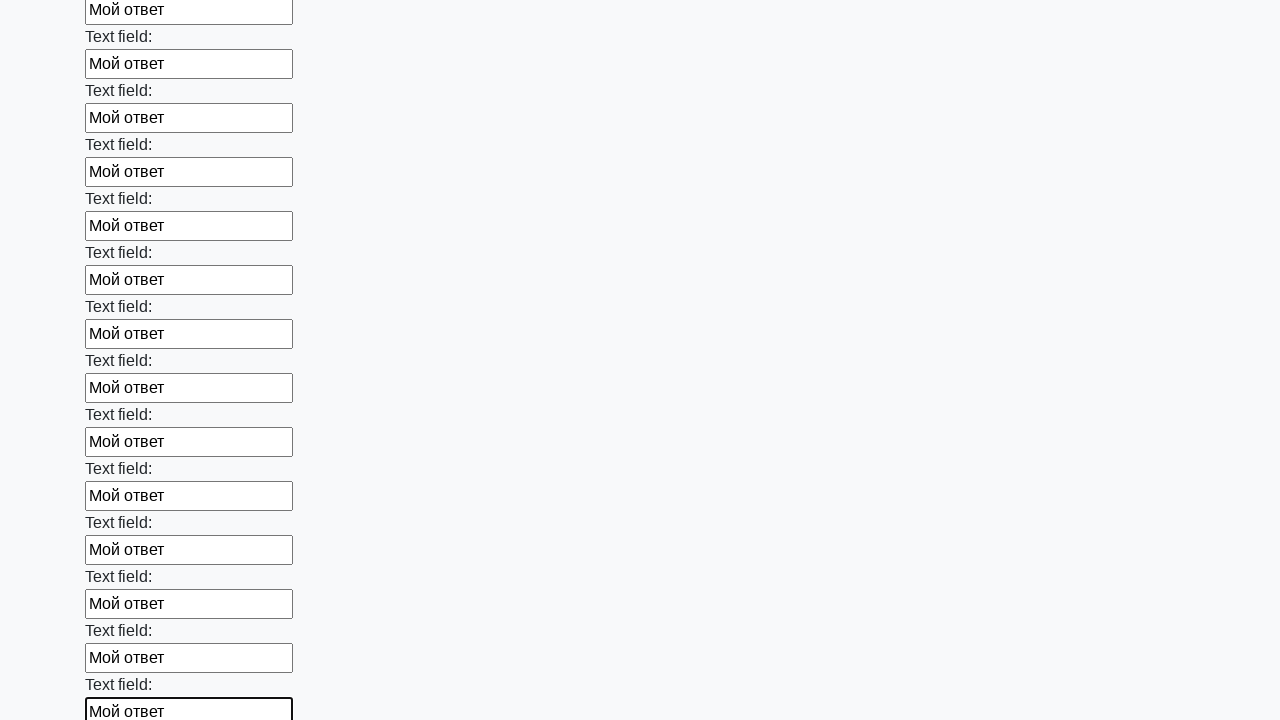

Filled input field with 'Мой ответ' on input >> nth=85
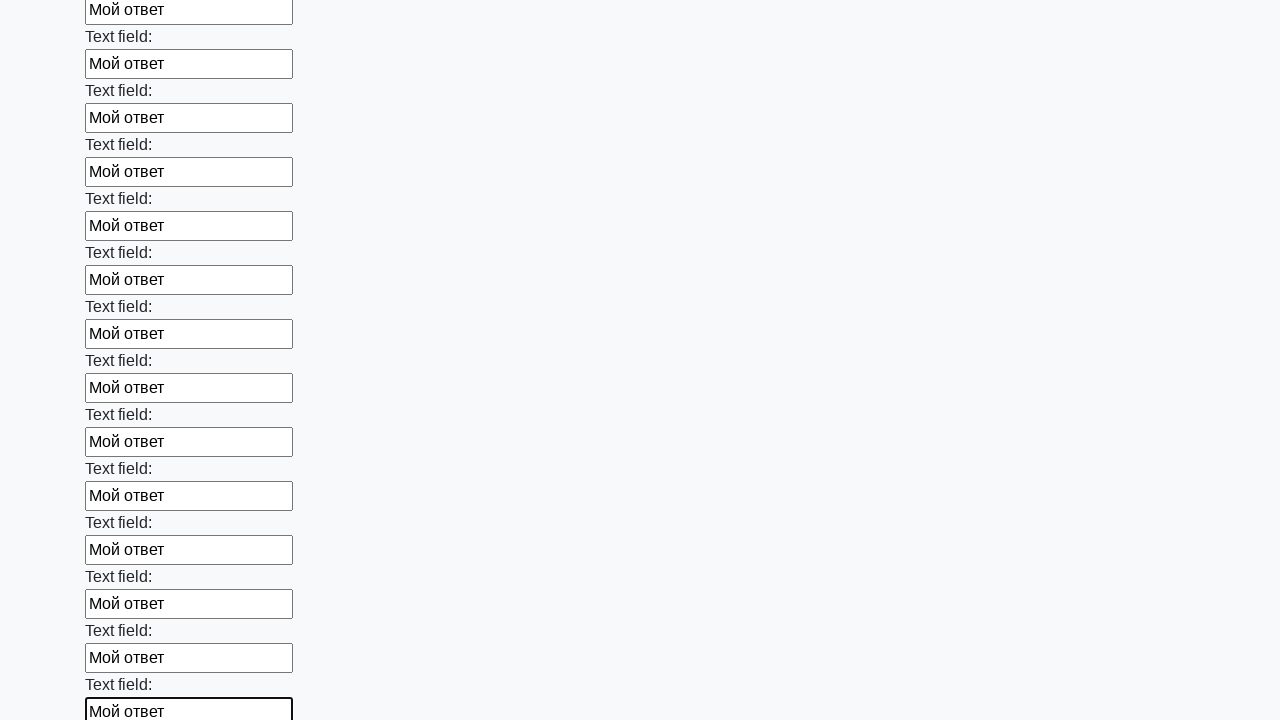

Filled input field with 'Мой ответ' on input >> nth=86
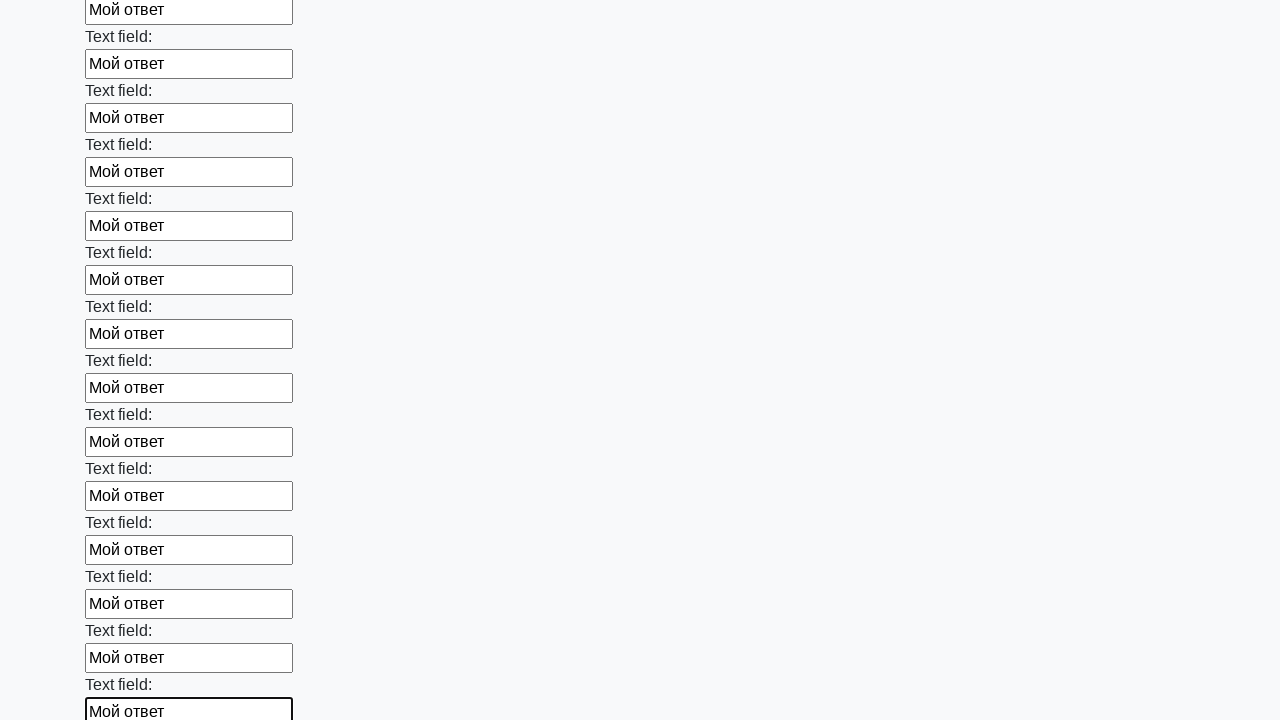

Filled input field with 'Мой ответ' on input >> nth=87
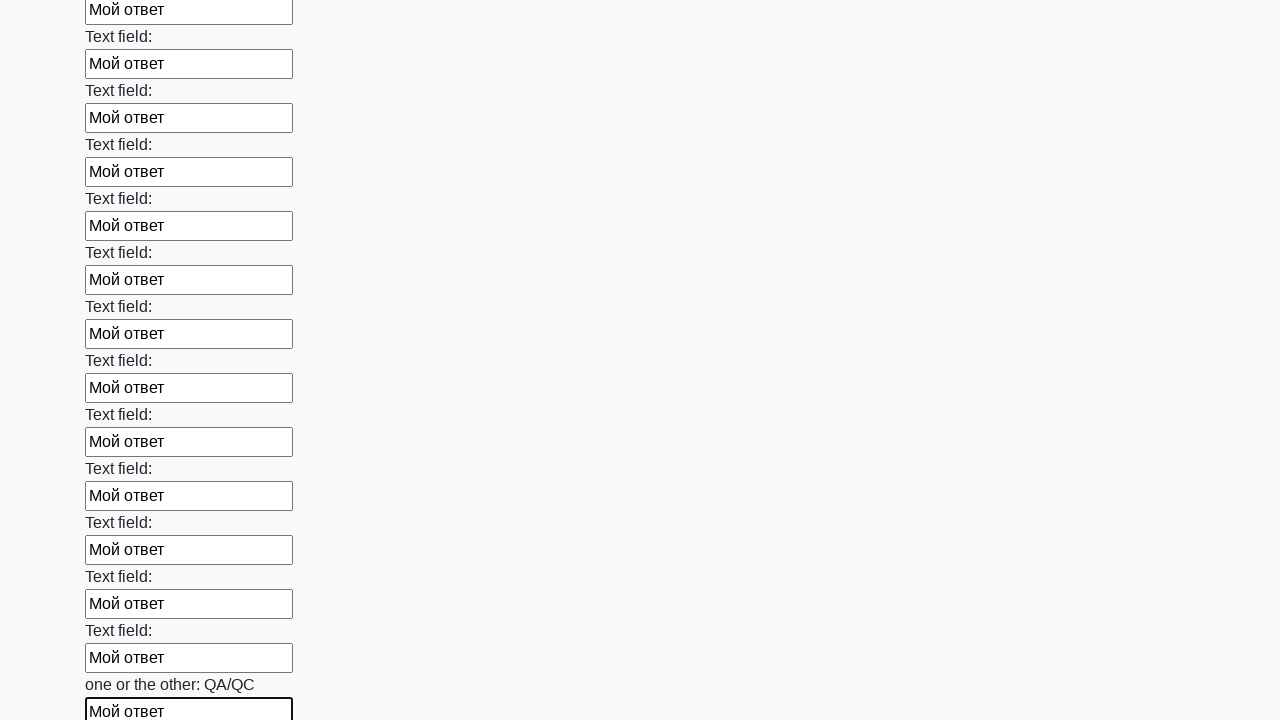

Filled input field with 'Мой ответ' on input >> nth=88
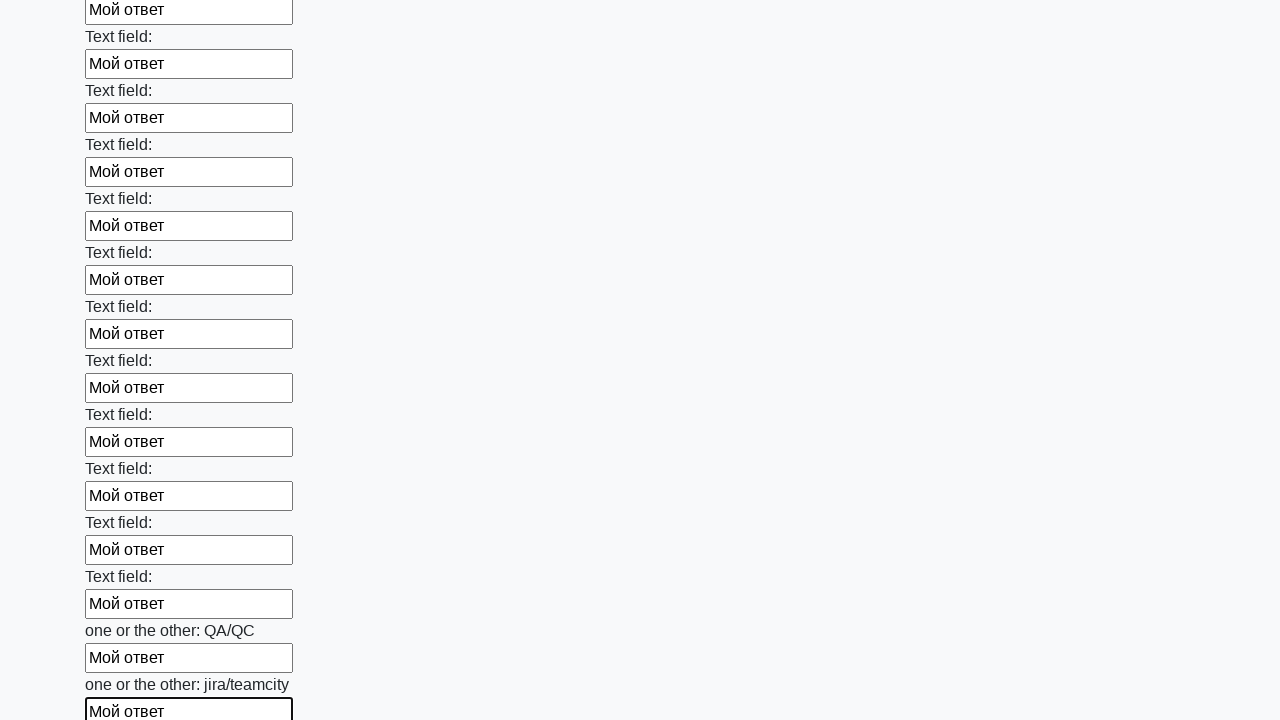

Filled input field with 'Мой ответ' on input >> nth=89
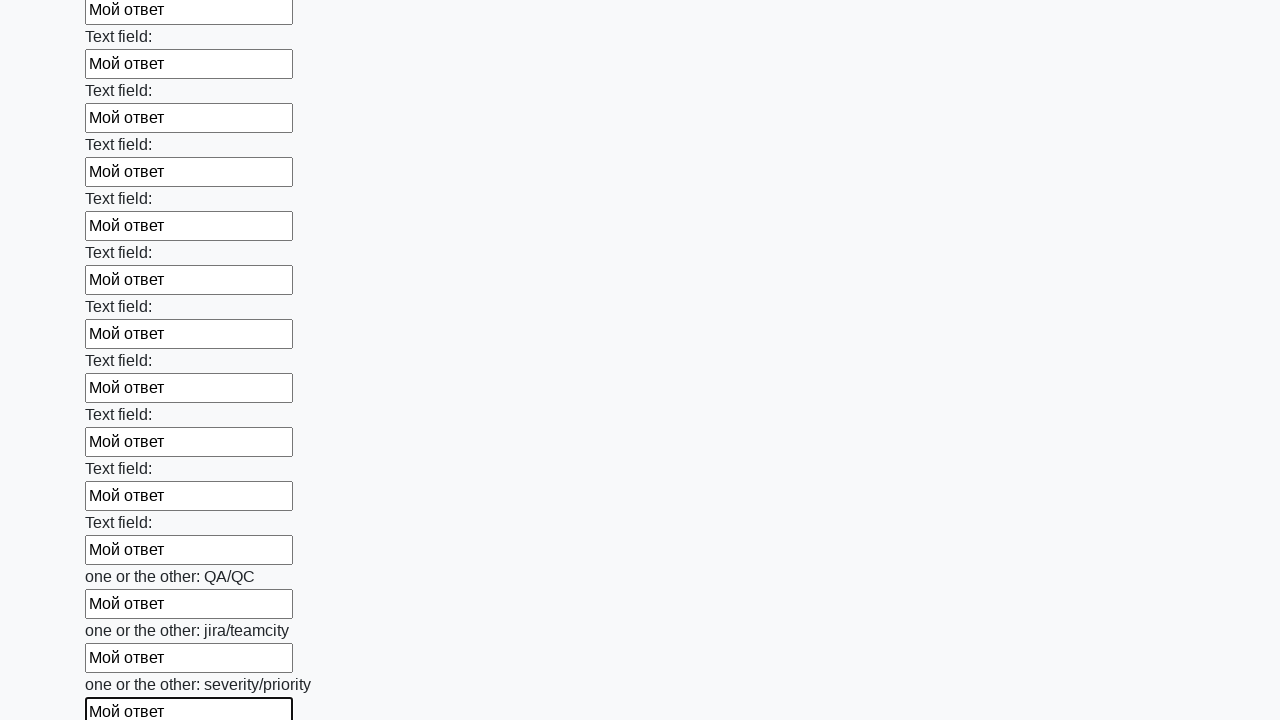

Filled input field with 'Мой ответ' on input >> nth=90
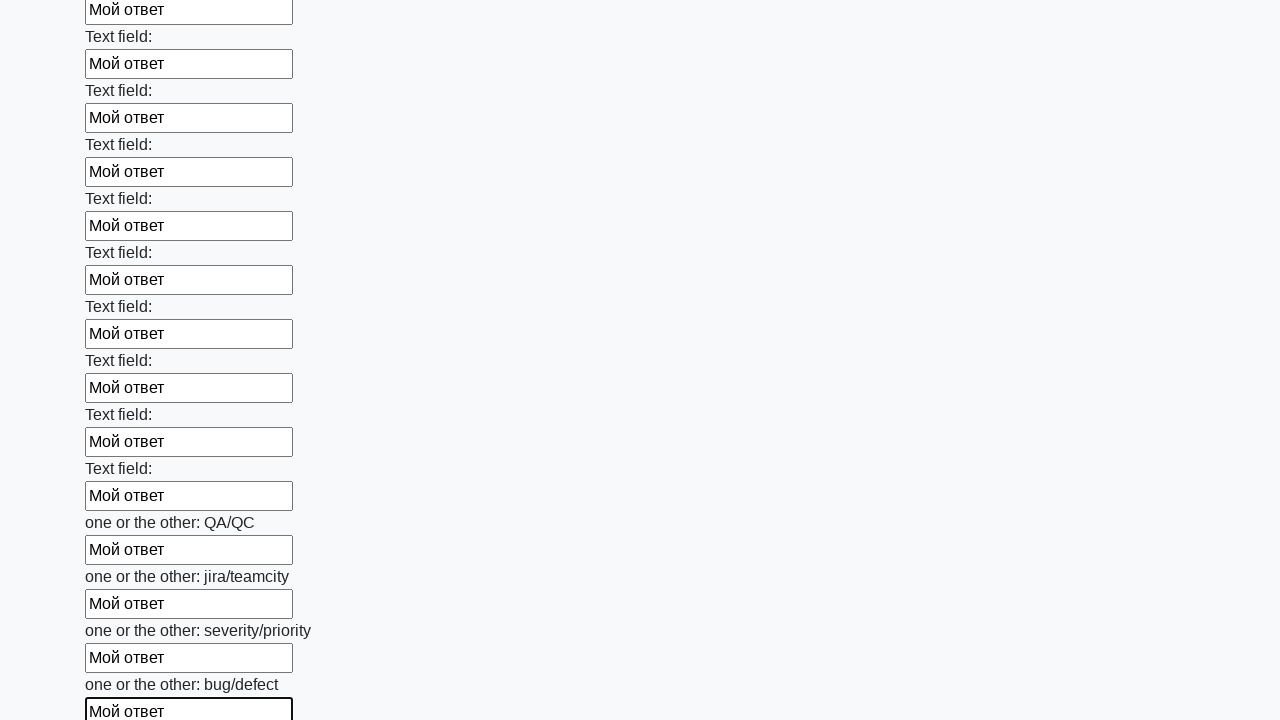

Filled input field with 'Мой ответ' on input >> nth=91
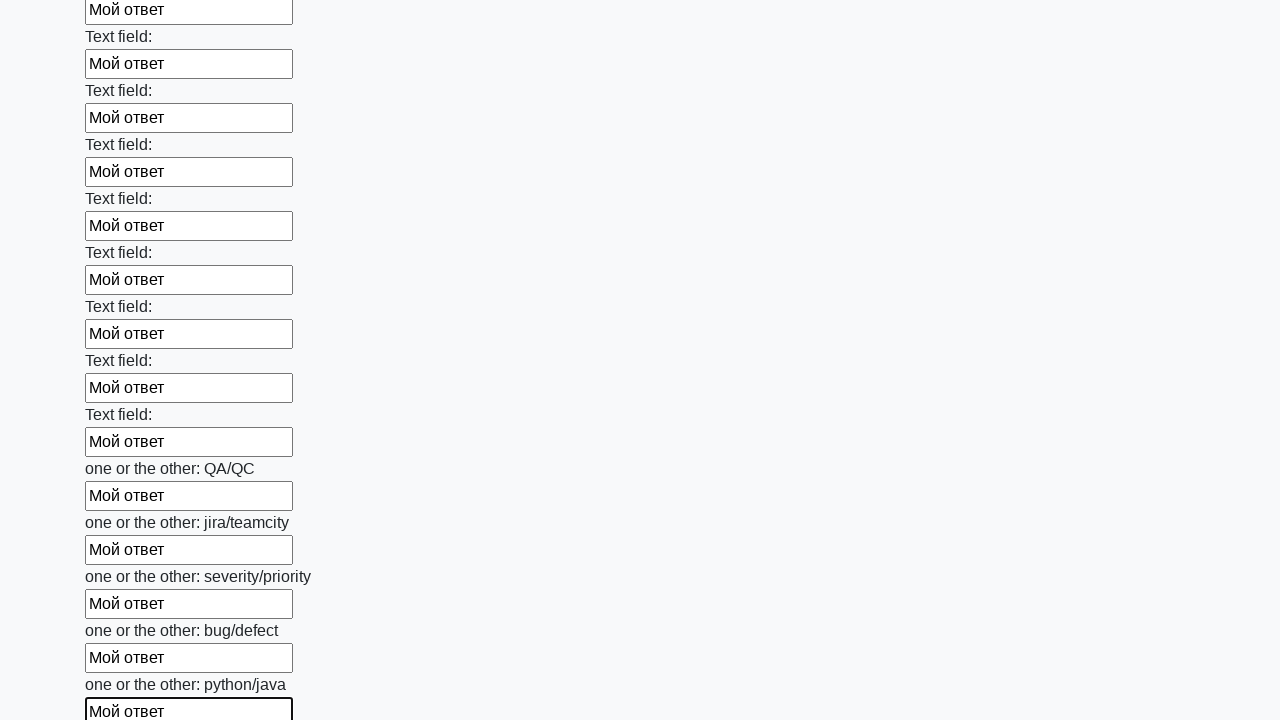

Filled input field with 'Мой ответ' on input >> nth=92
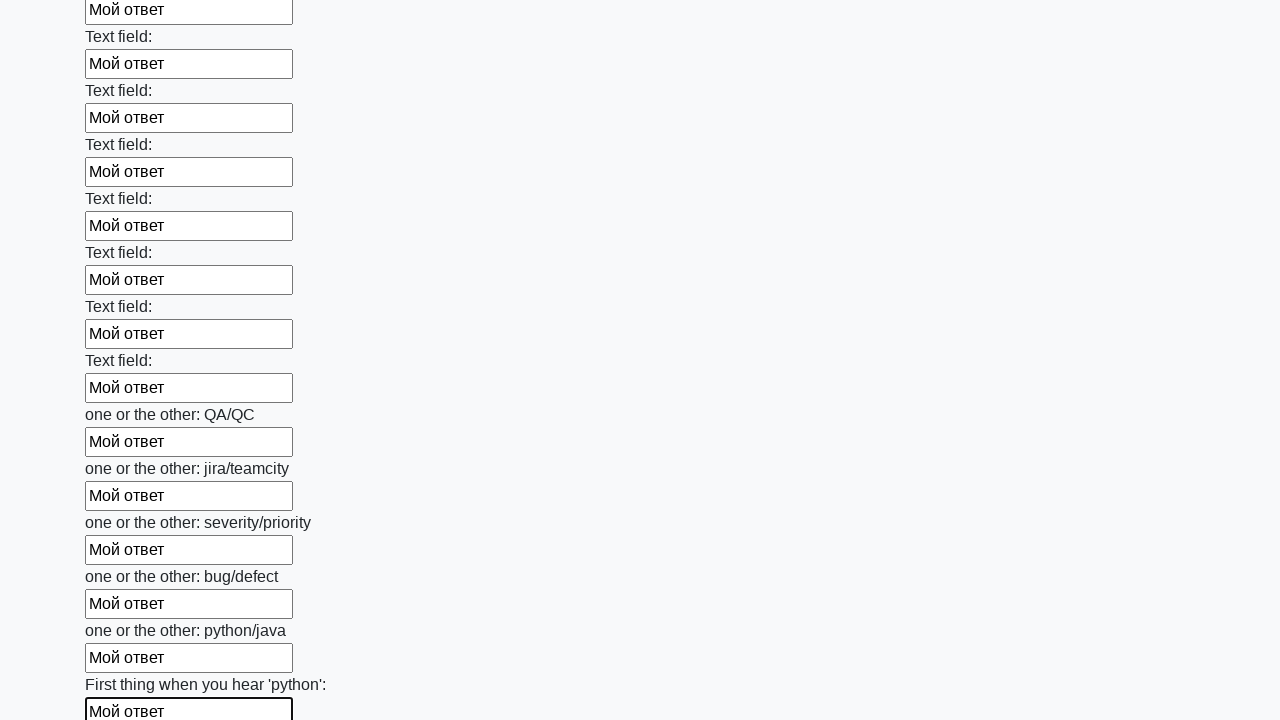

Filled input field with 'Мой ответ' on input >> nth=93
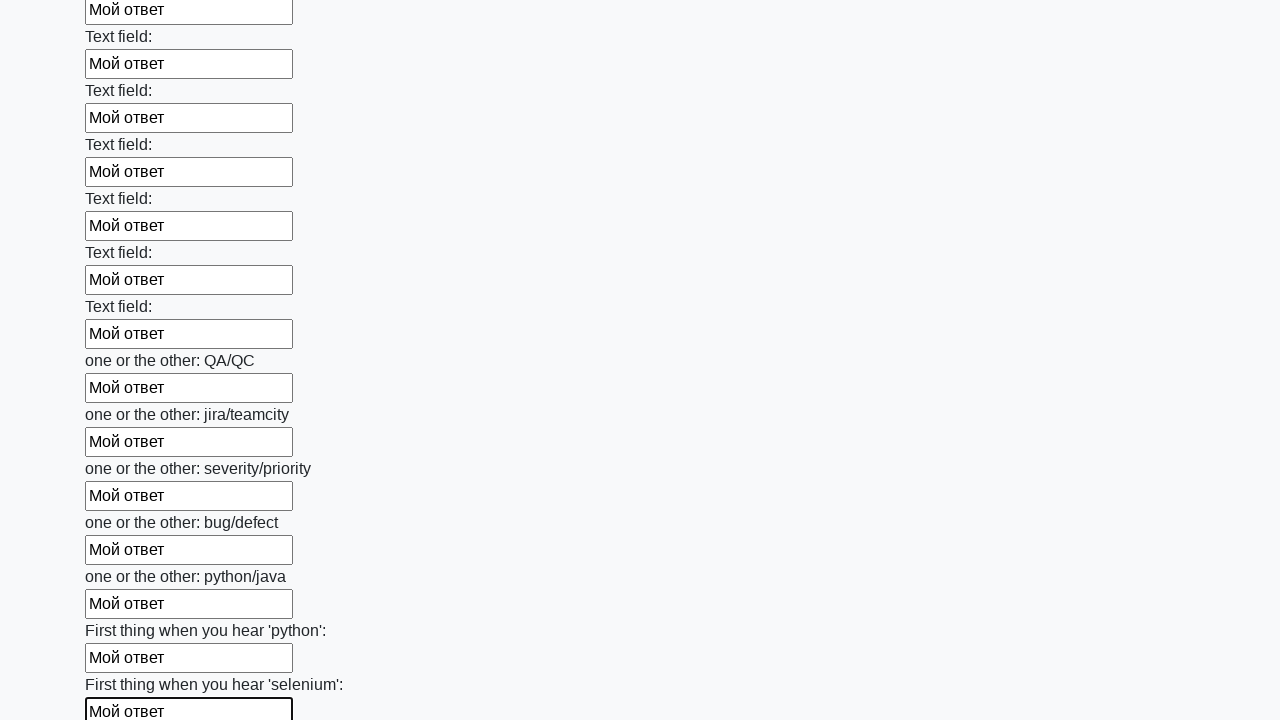

Filled input field with 'Мой ответ' on input >> nth=94
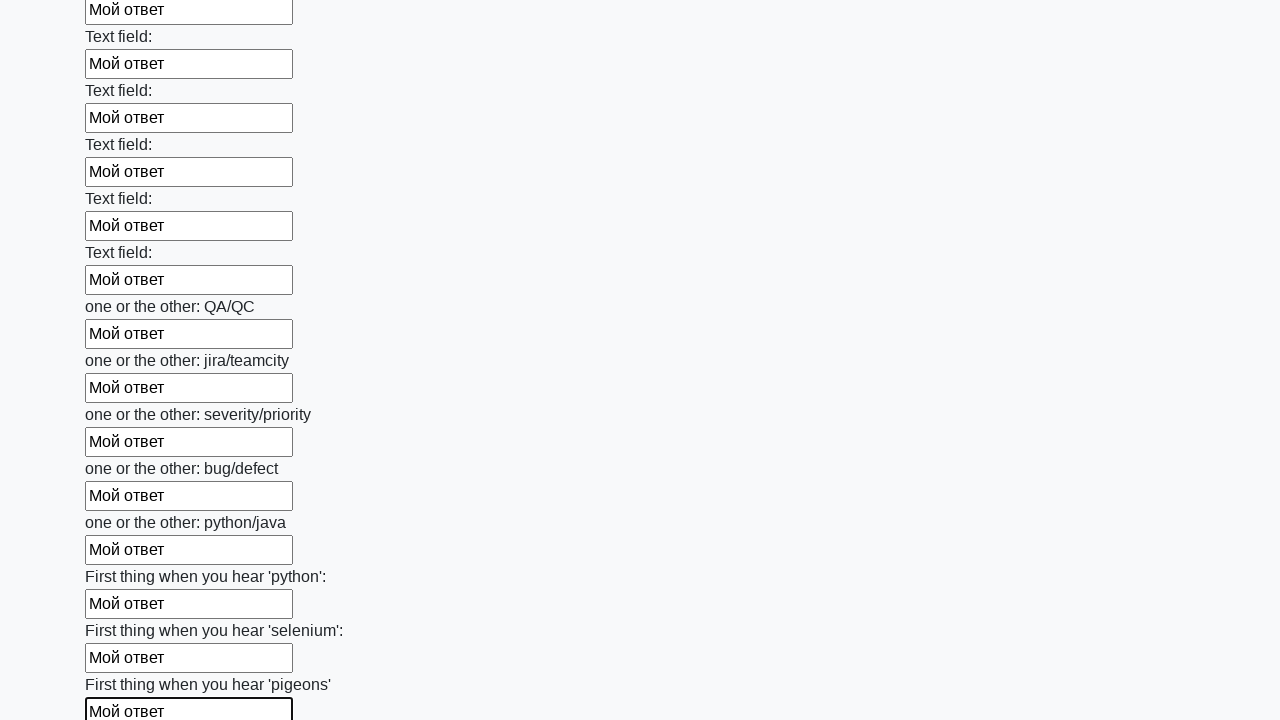

Filled input field with 'Мой ответ' on input >> nth=95
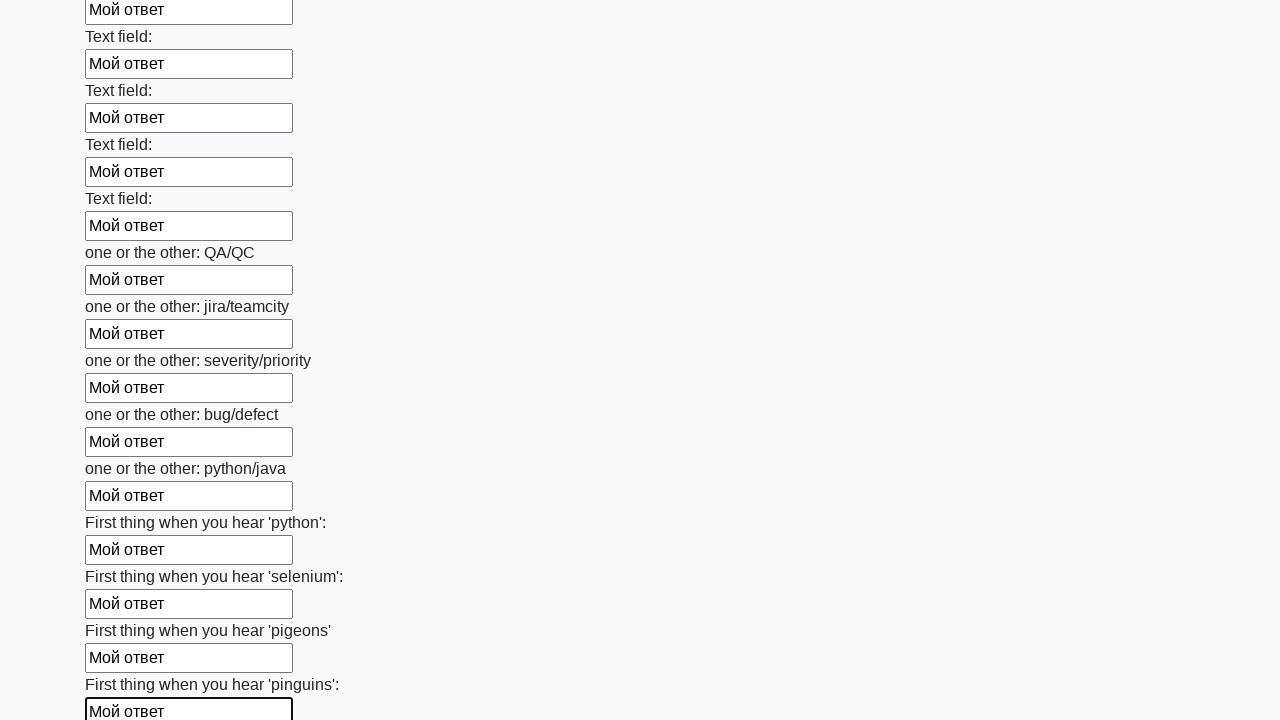

Filled input field with 'Мой ответ' on input >> nth=96
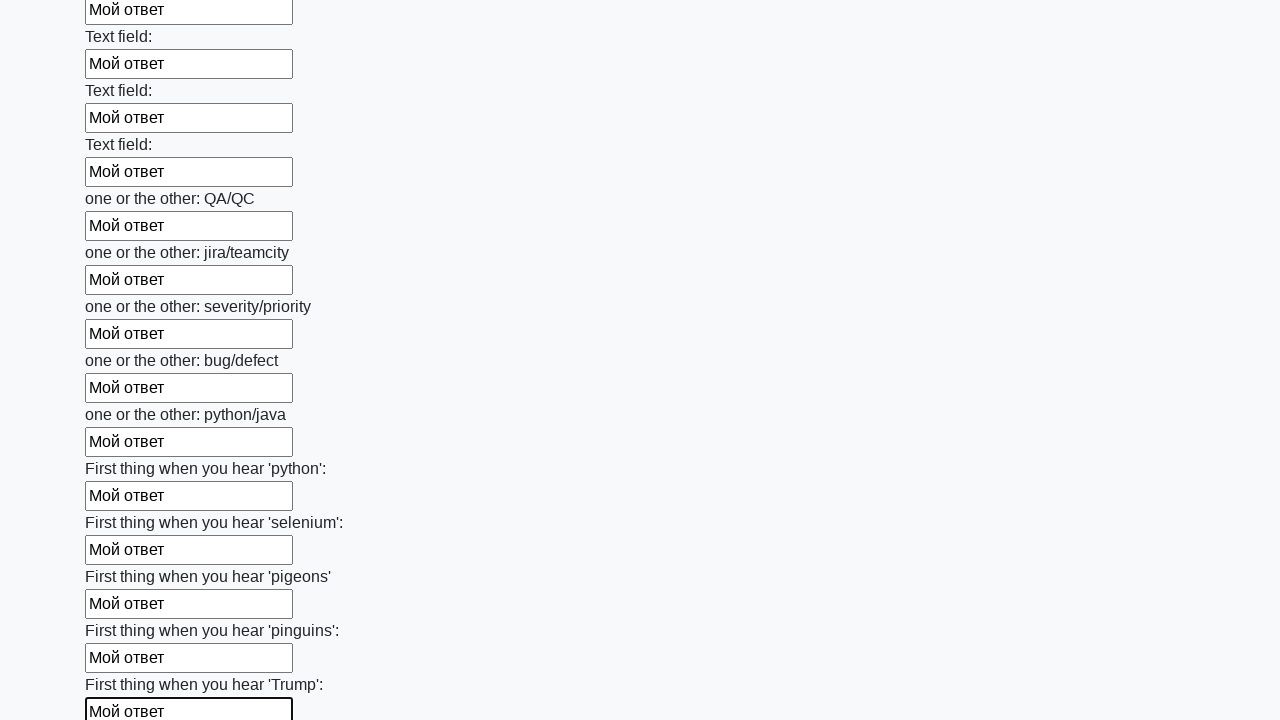

Filled input field with 'Мой ответ' on input >> nth=97
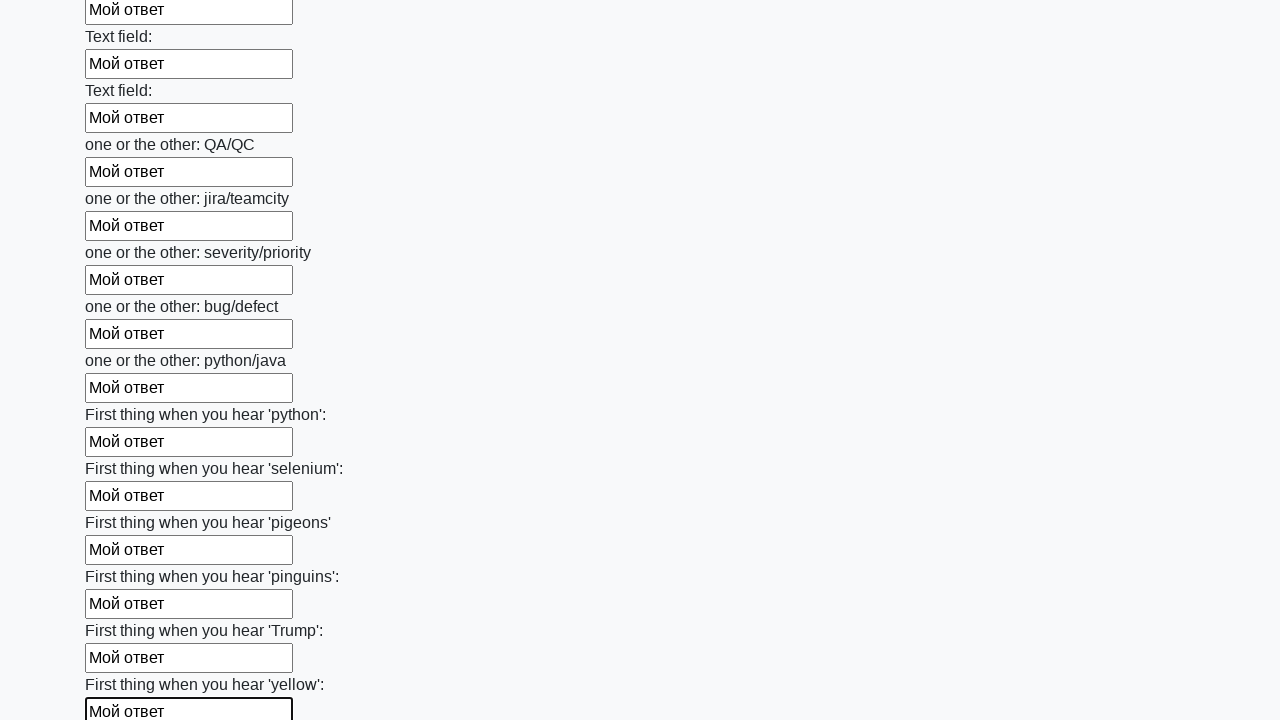

Filled input field with 'Мой ответ' on input >> nth=98
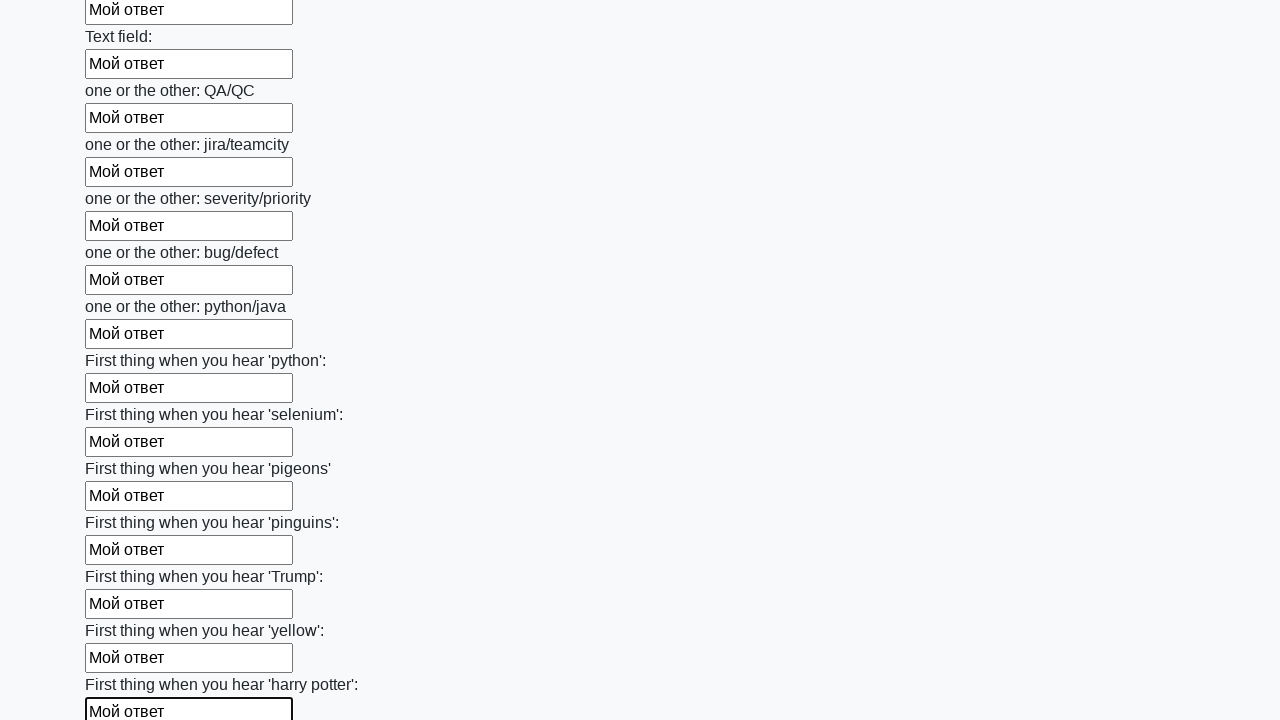

Filled input field with 'Мой ответ' on input >> nth=99
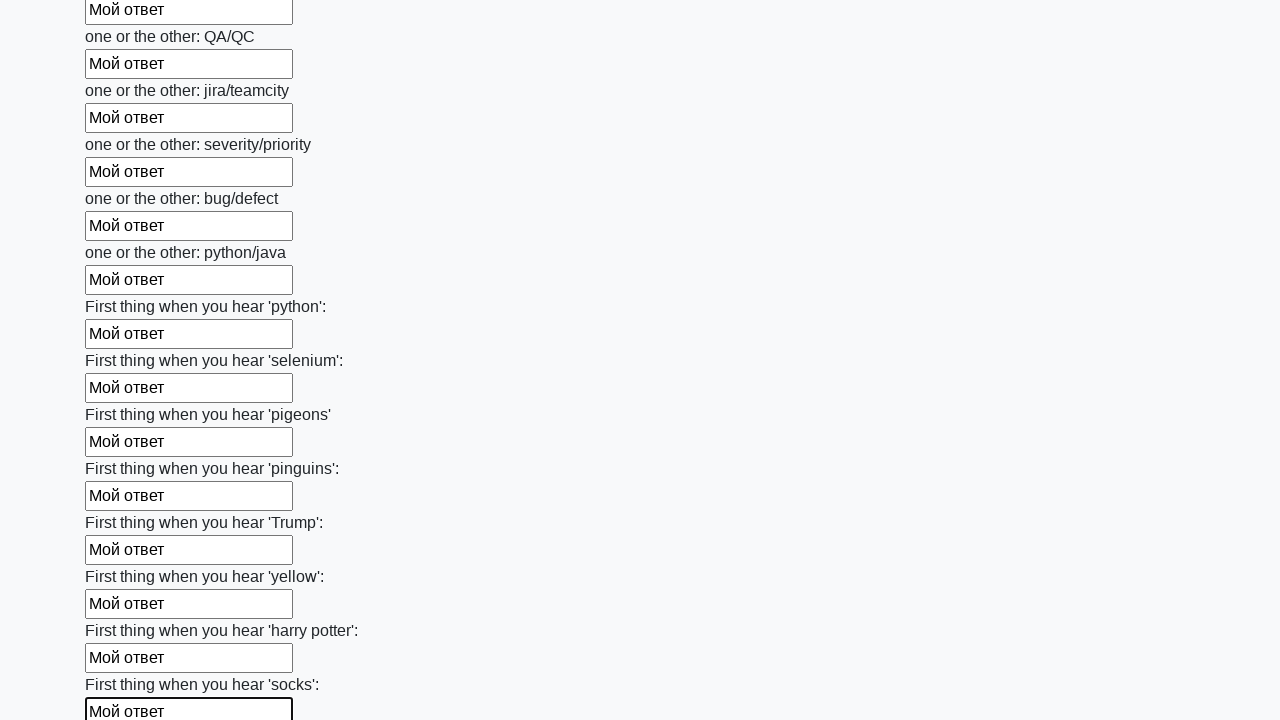

Clicked submit button to submit the form at (123, 611) on button.btn
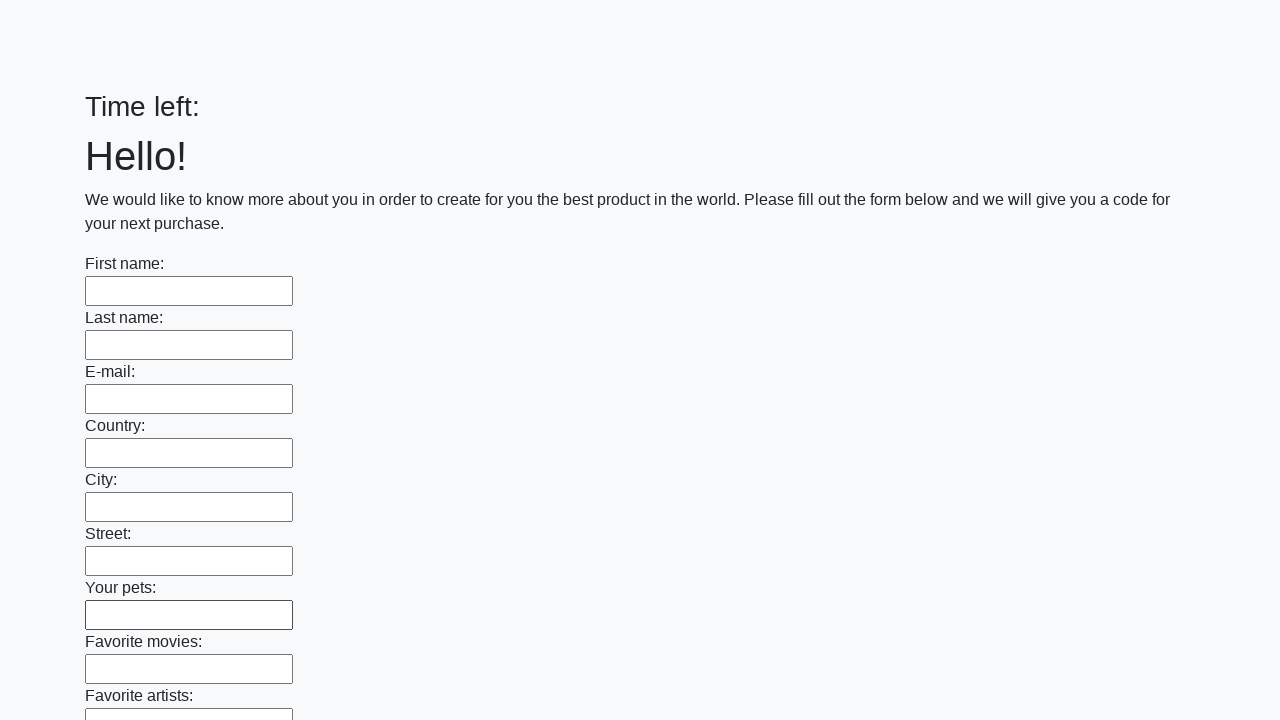

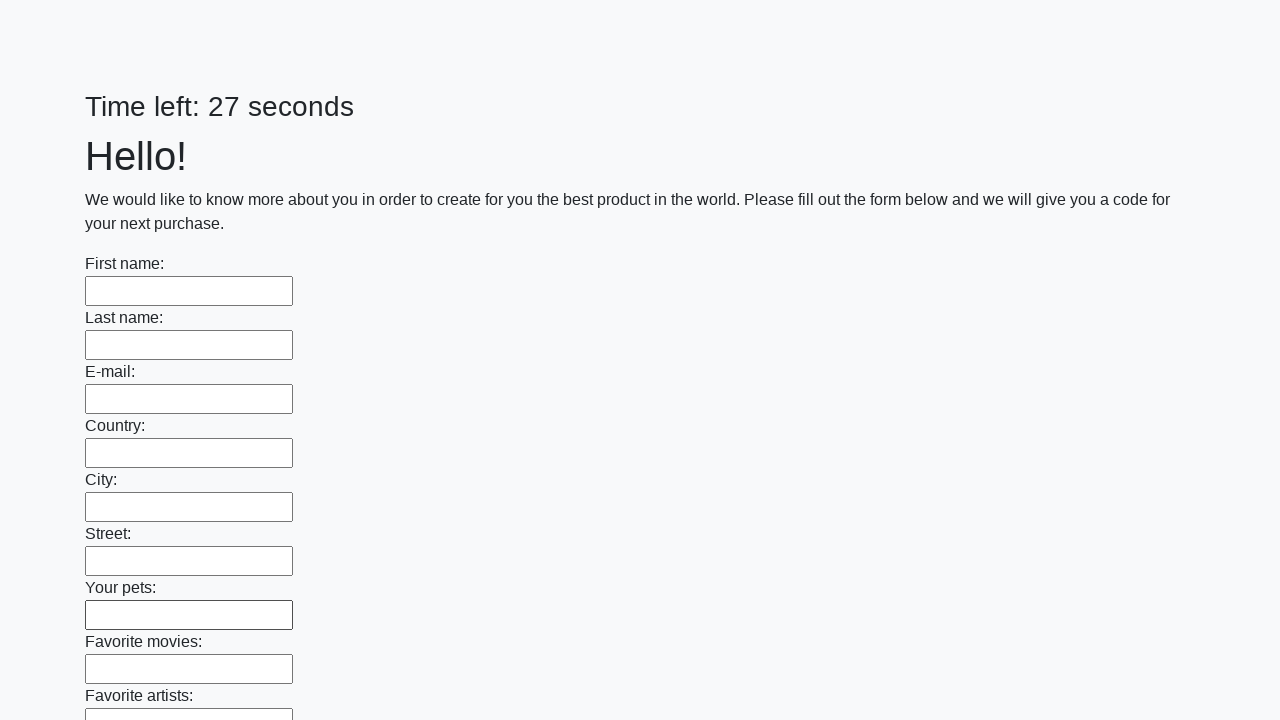